Navigates to the IDEIB cadastral viewer, searches for a cadastral reference, adjusts the view by zooming and hiding UI elements, then browses through historical aerial photos for different years.

Starting URL: https://ideib.caib.es/visor/

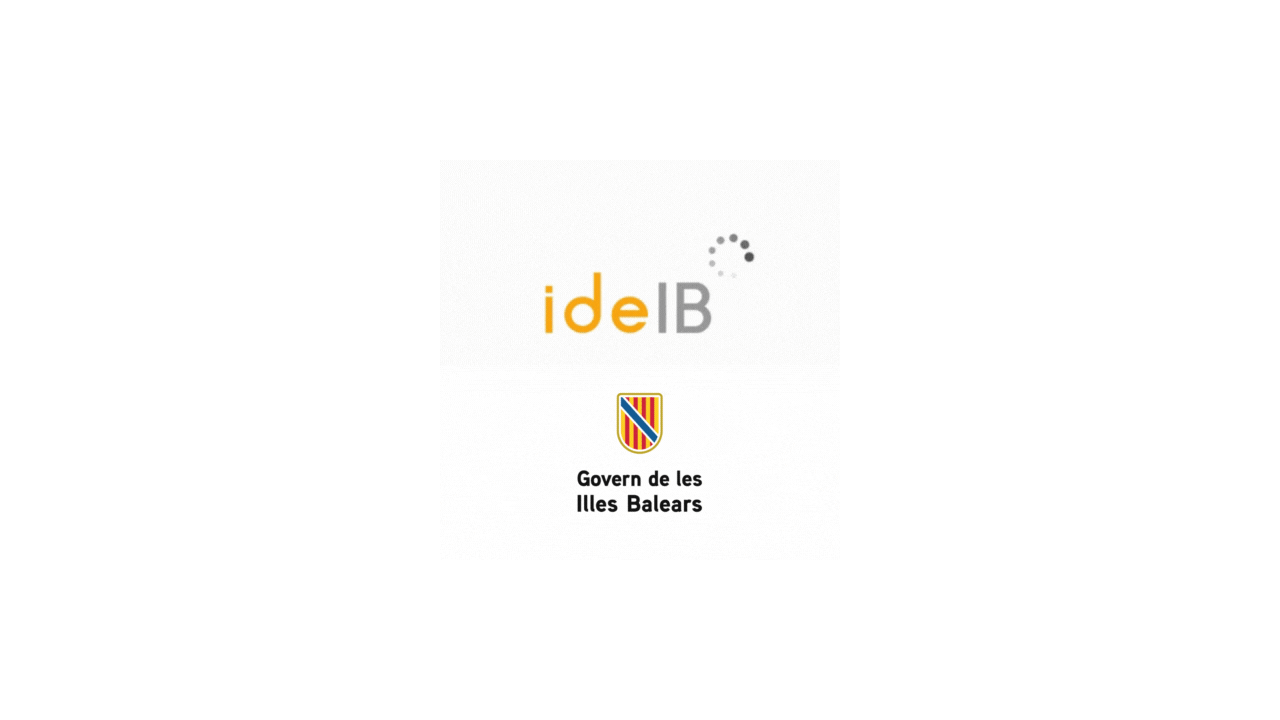

Set viewport size to 1920x1080
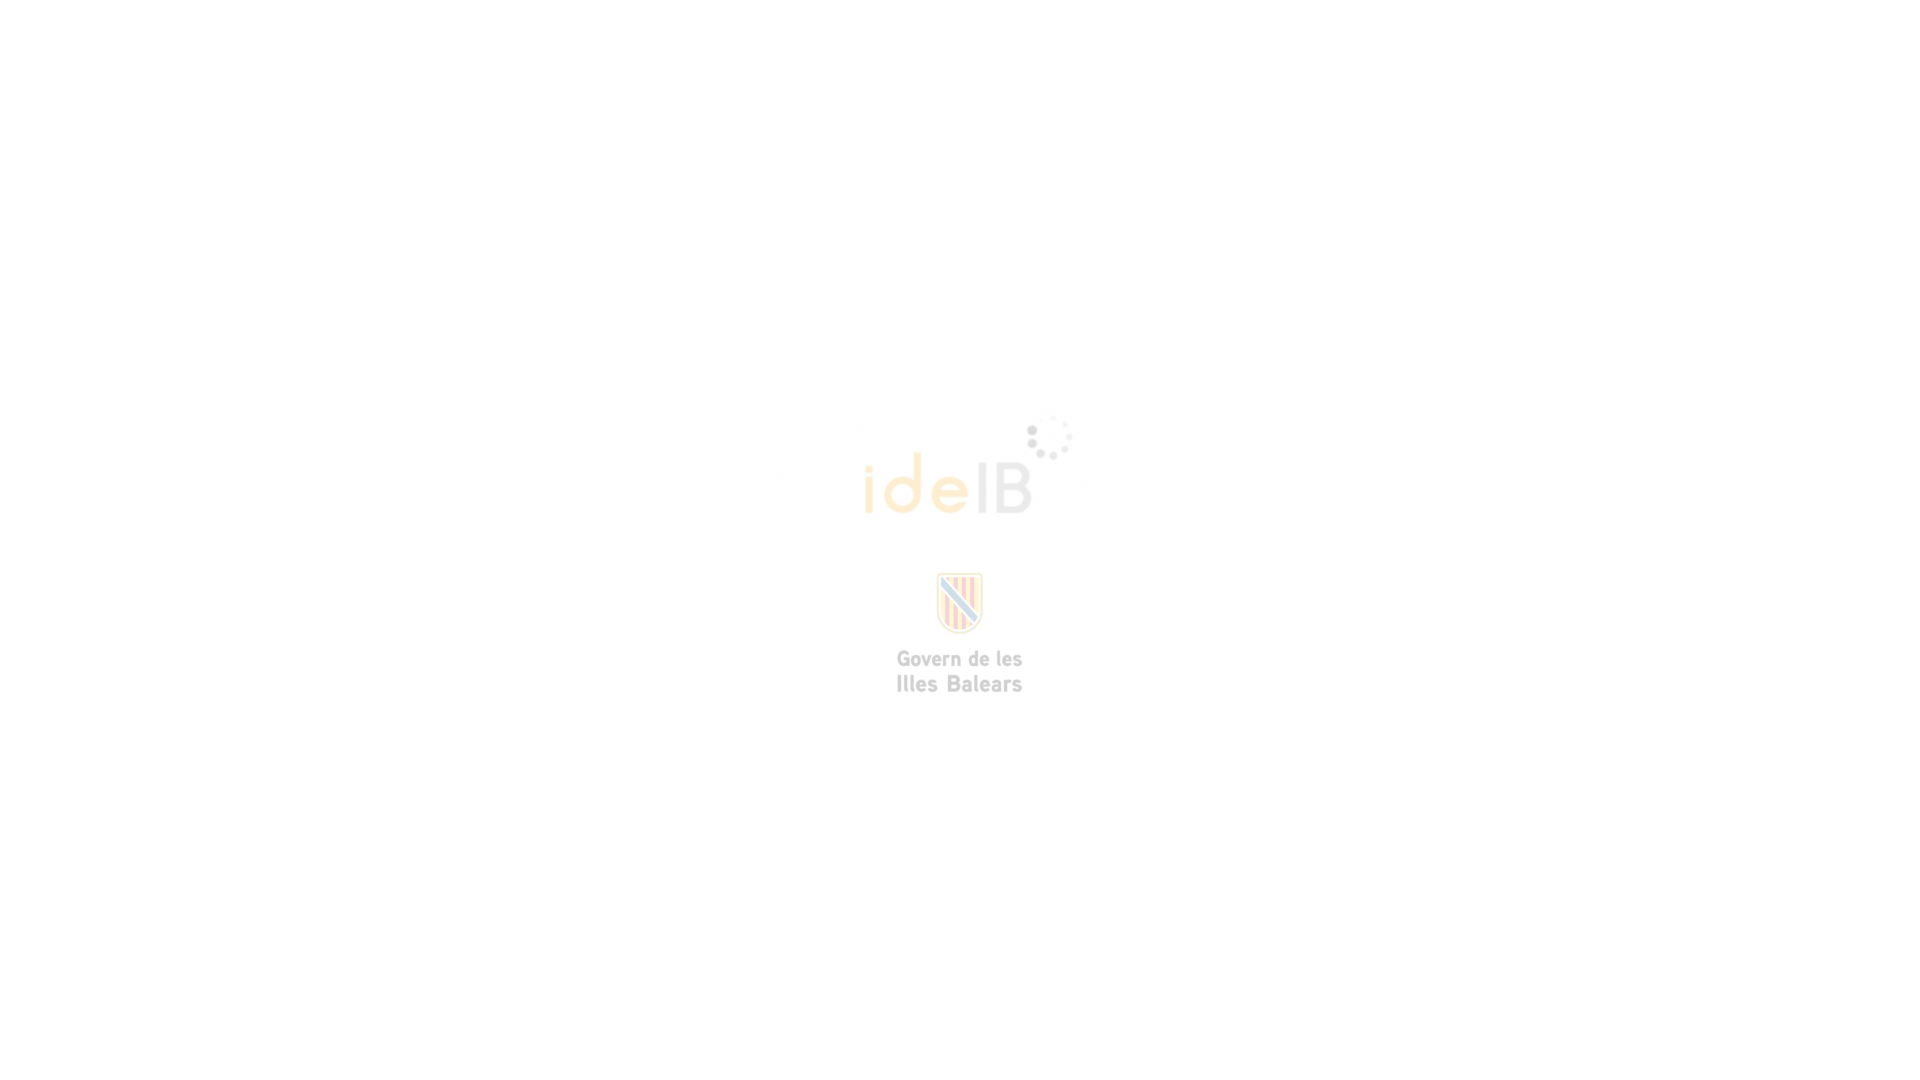

Page loaded with network idle state
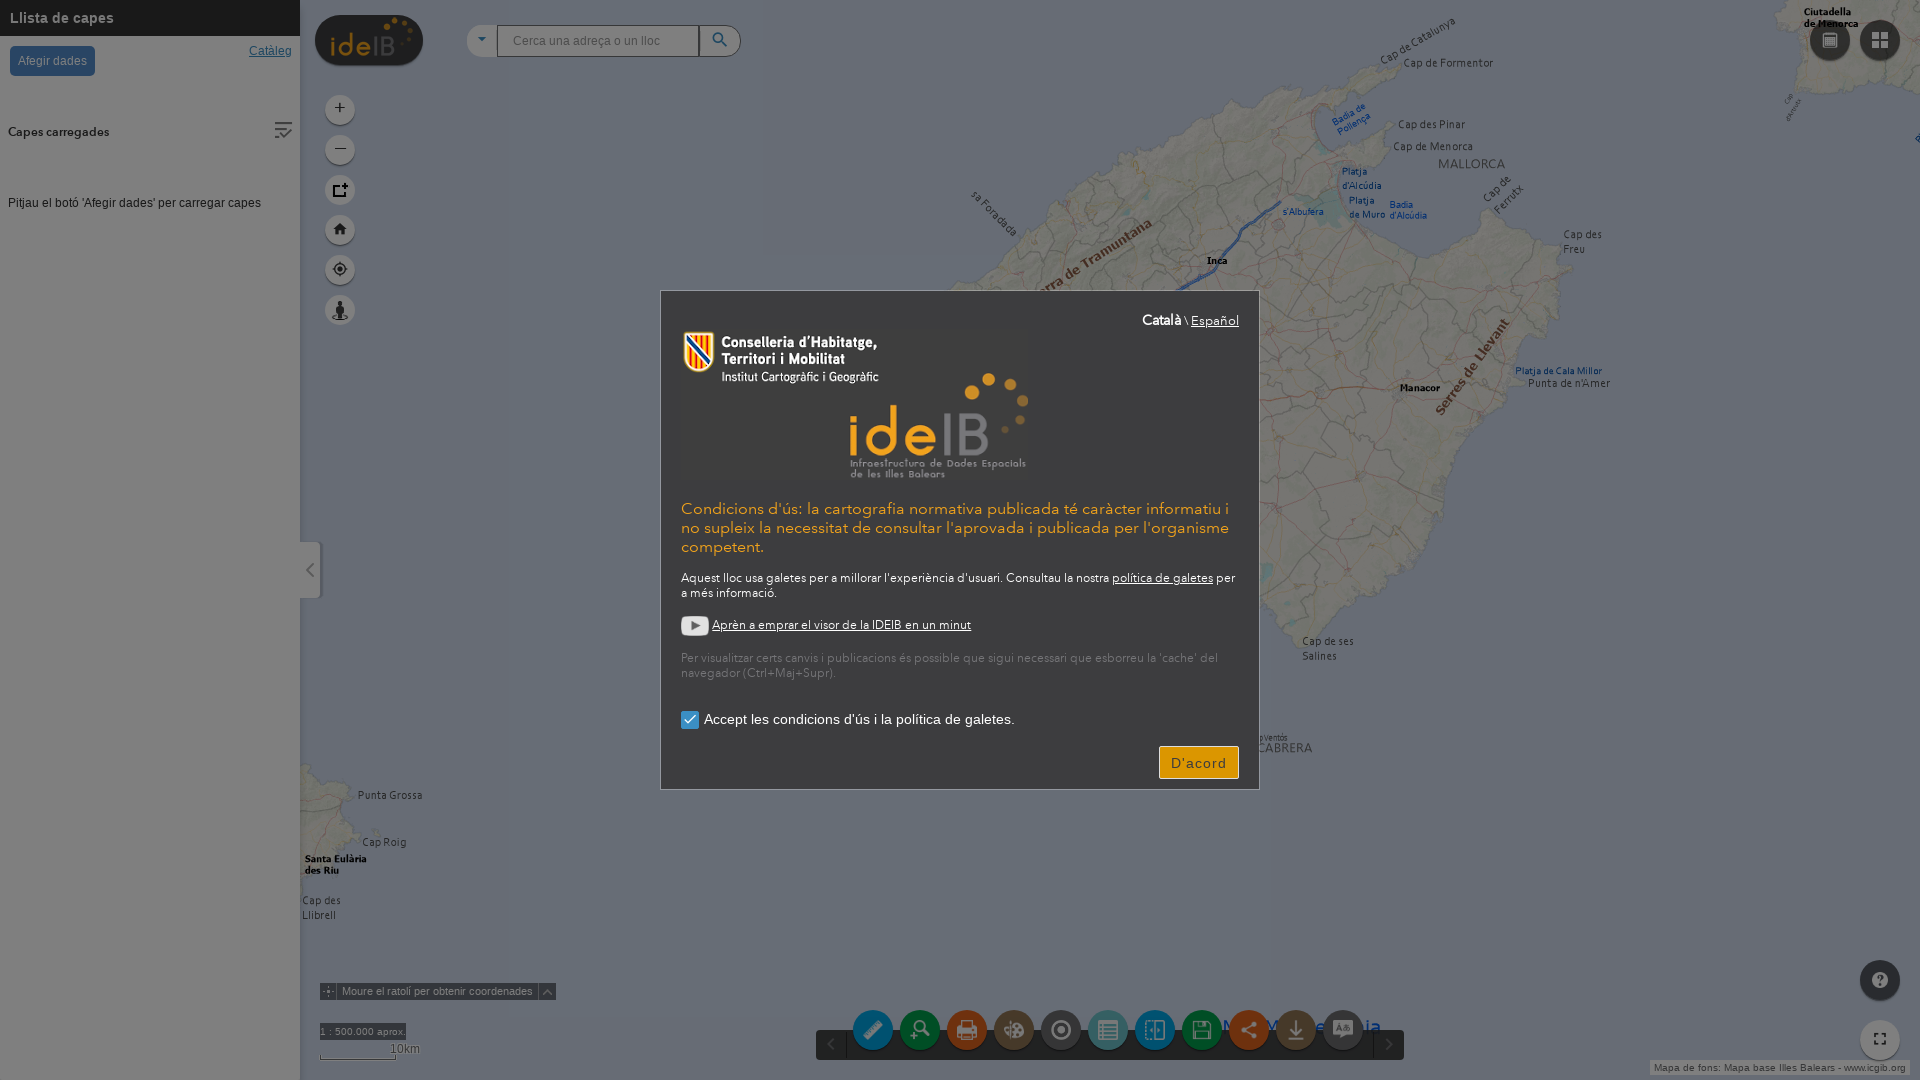

OK button appeared
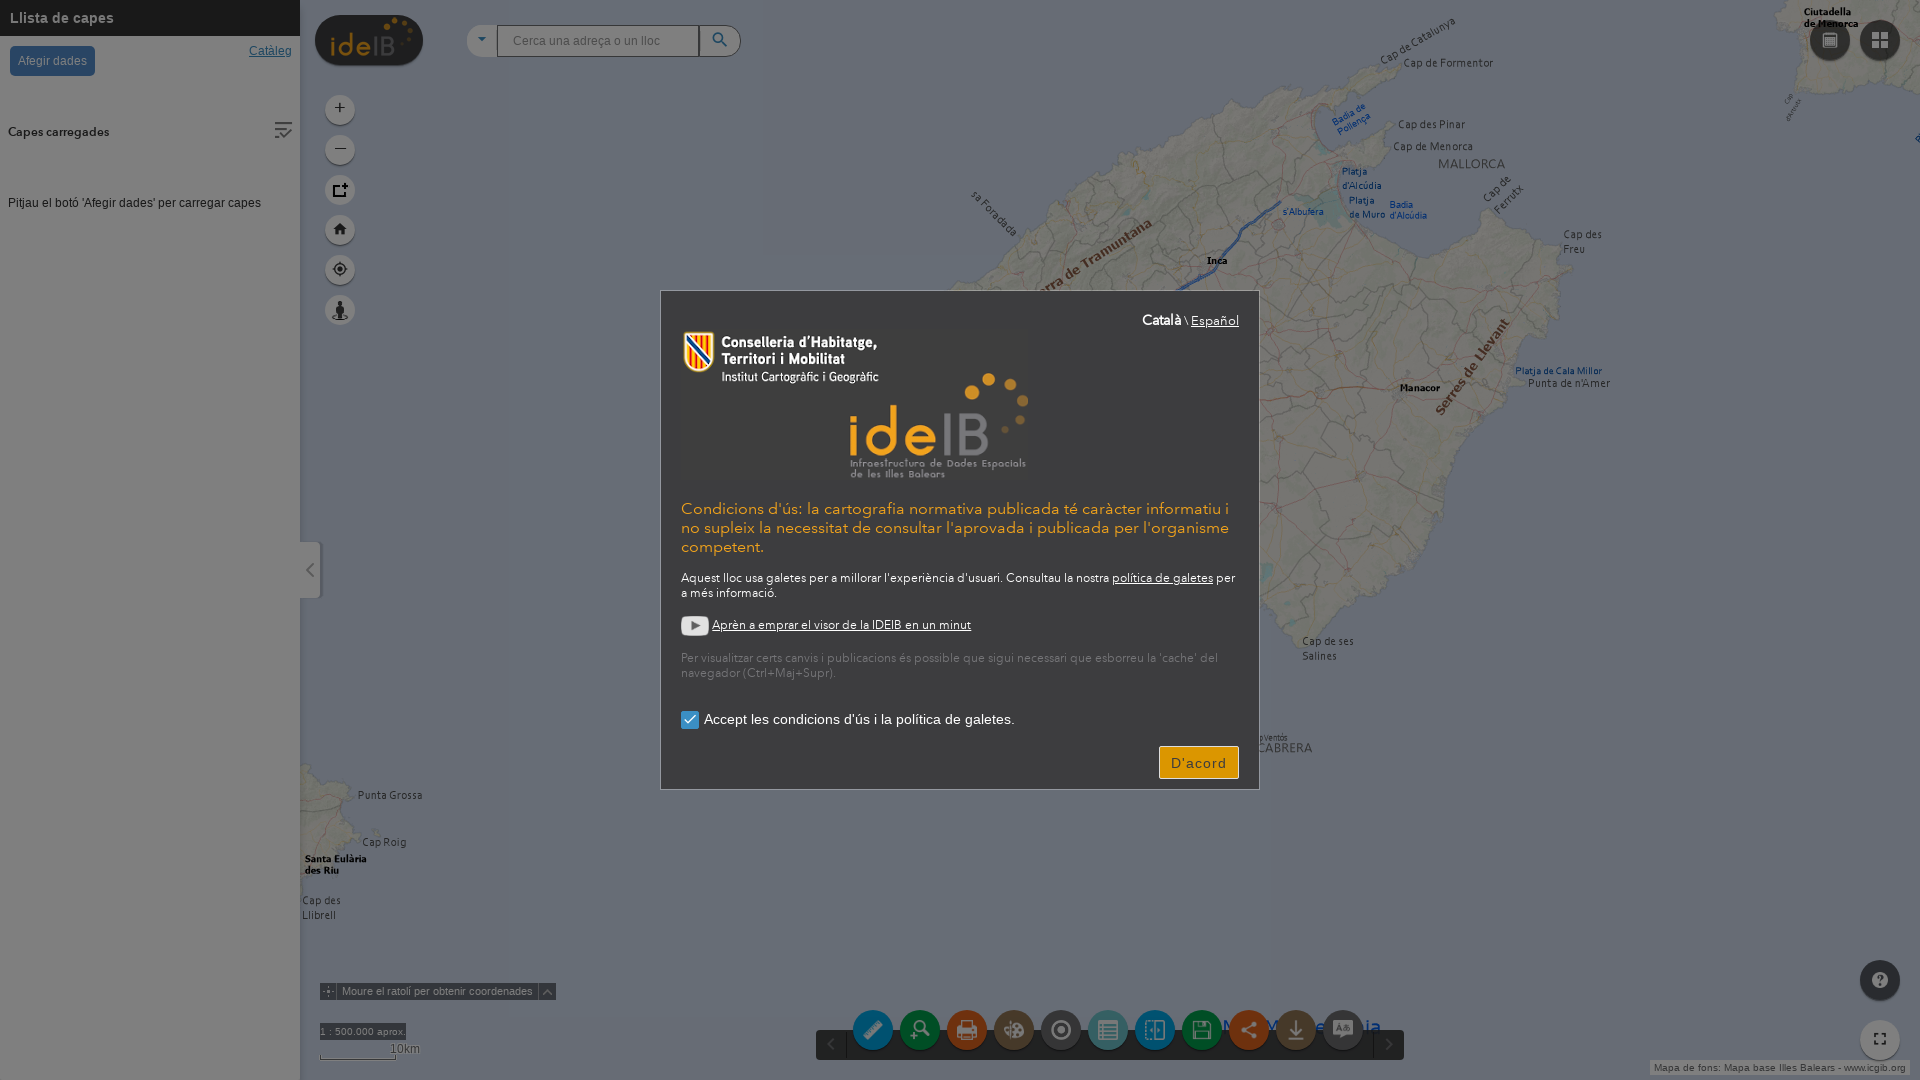

Clicked OK button to close initial modal at (1199, 762) on div.jimu-btn.jimu-float-trailing.enable-btn[data-dojo-attach-point="okNode"]
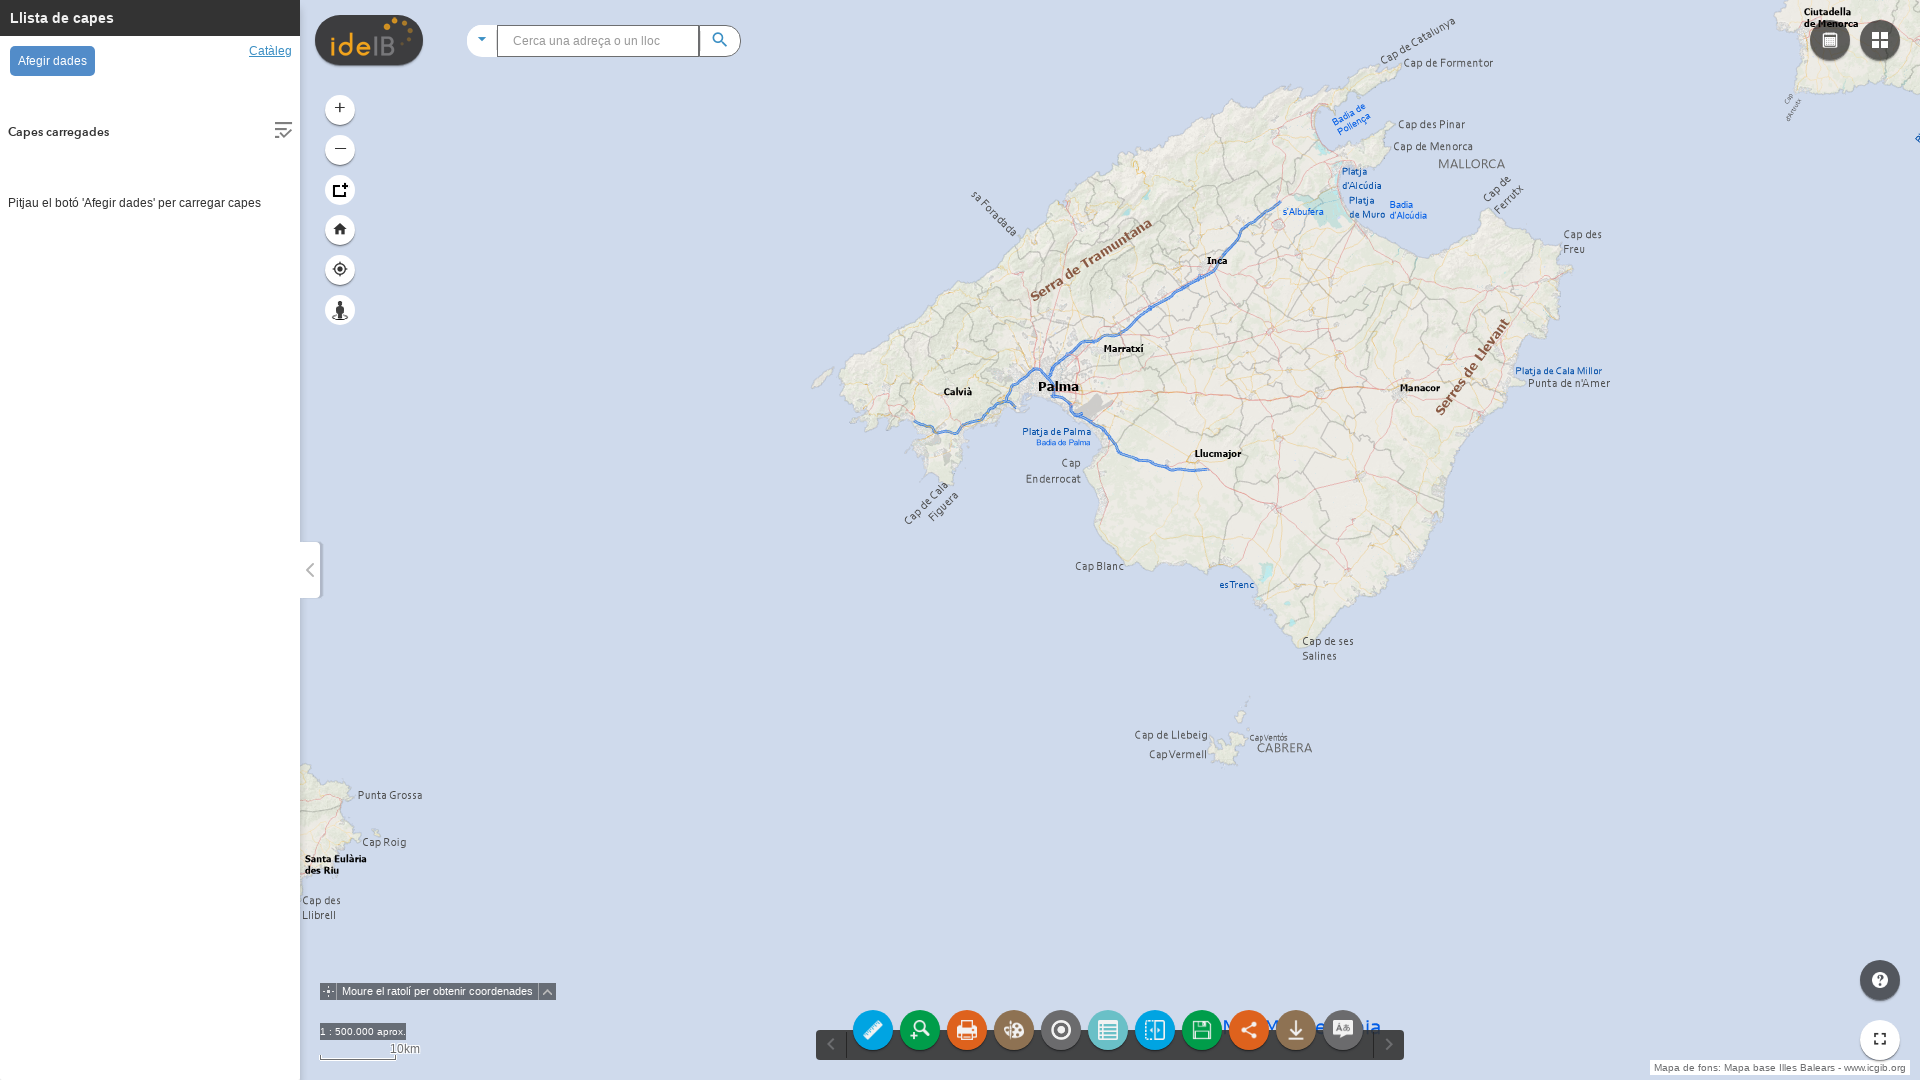

Waited 1 second after closing modal
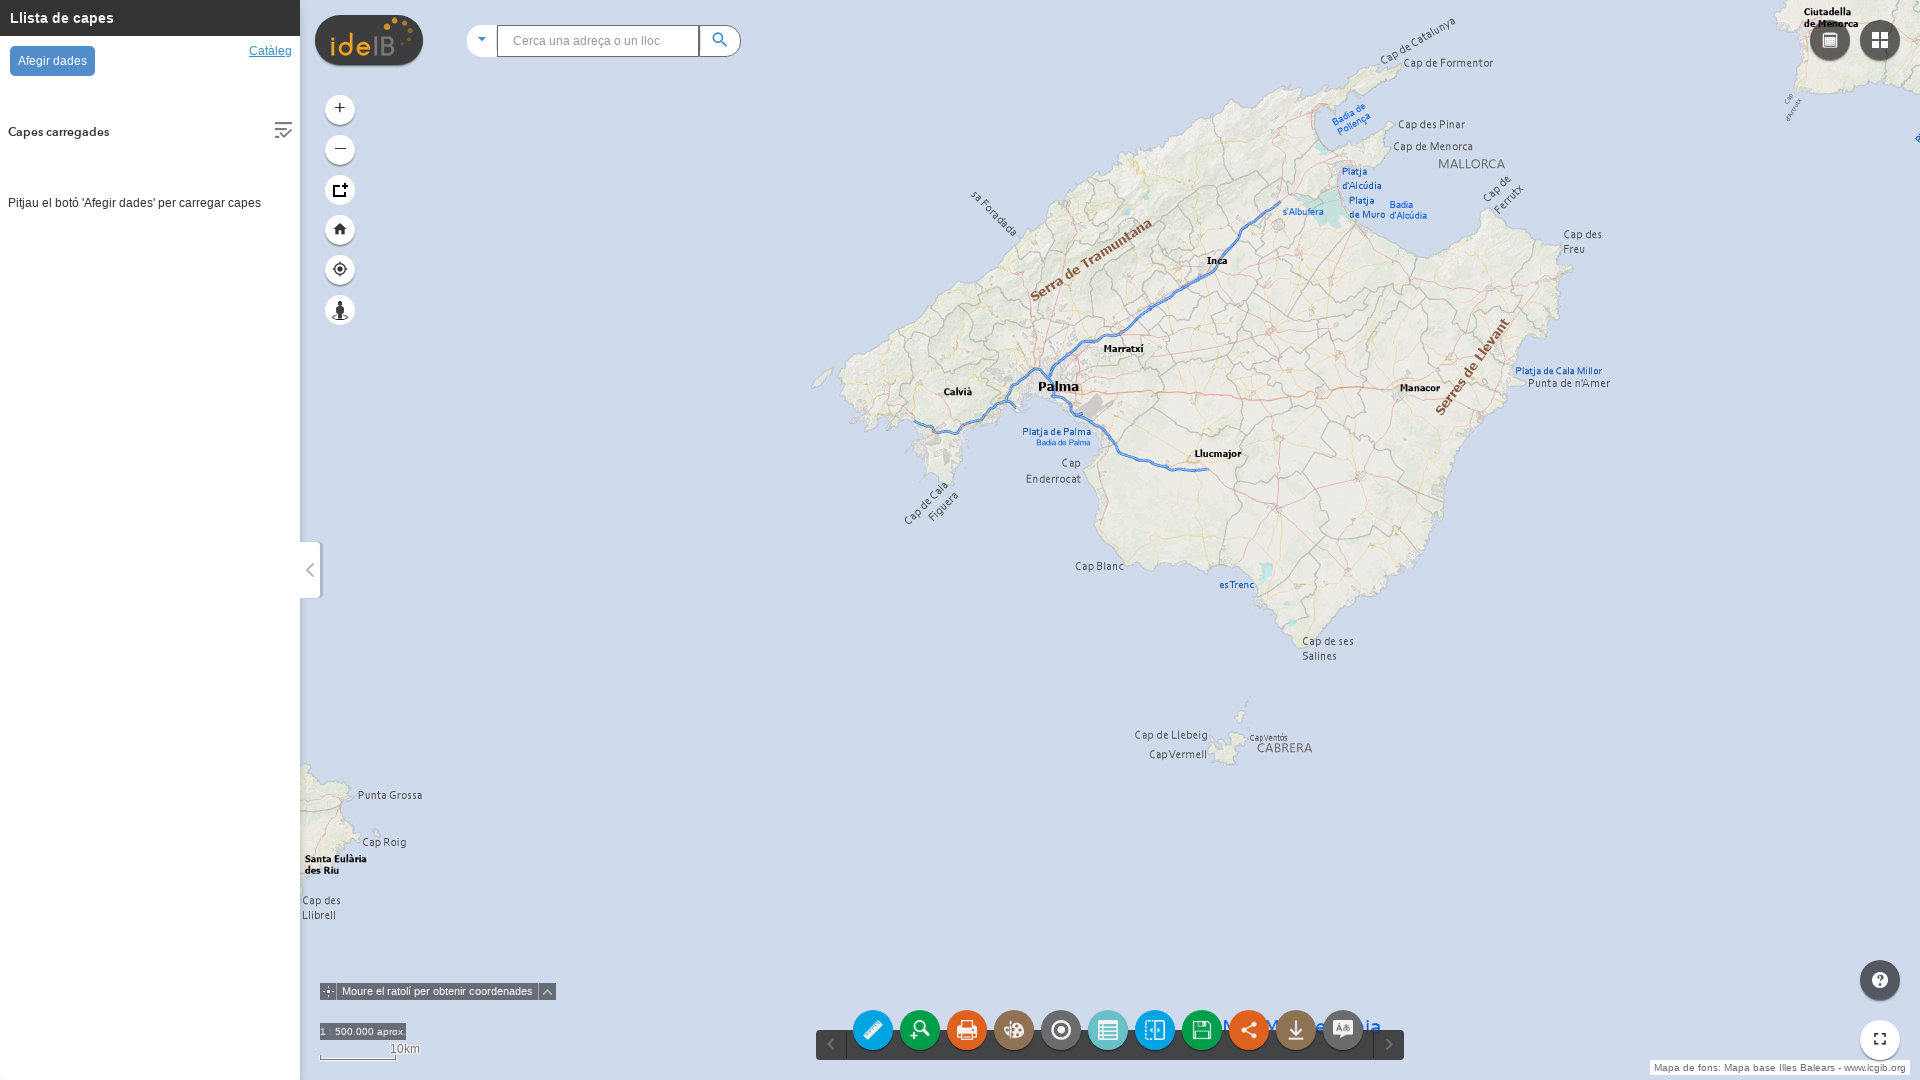

Clicked left column to minimize (first click) at (312, 570) on .bar.max
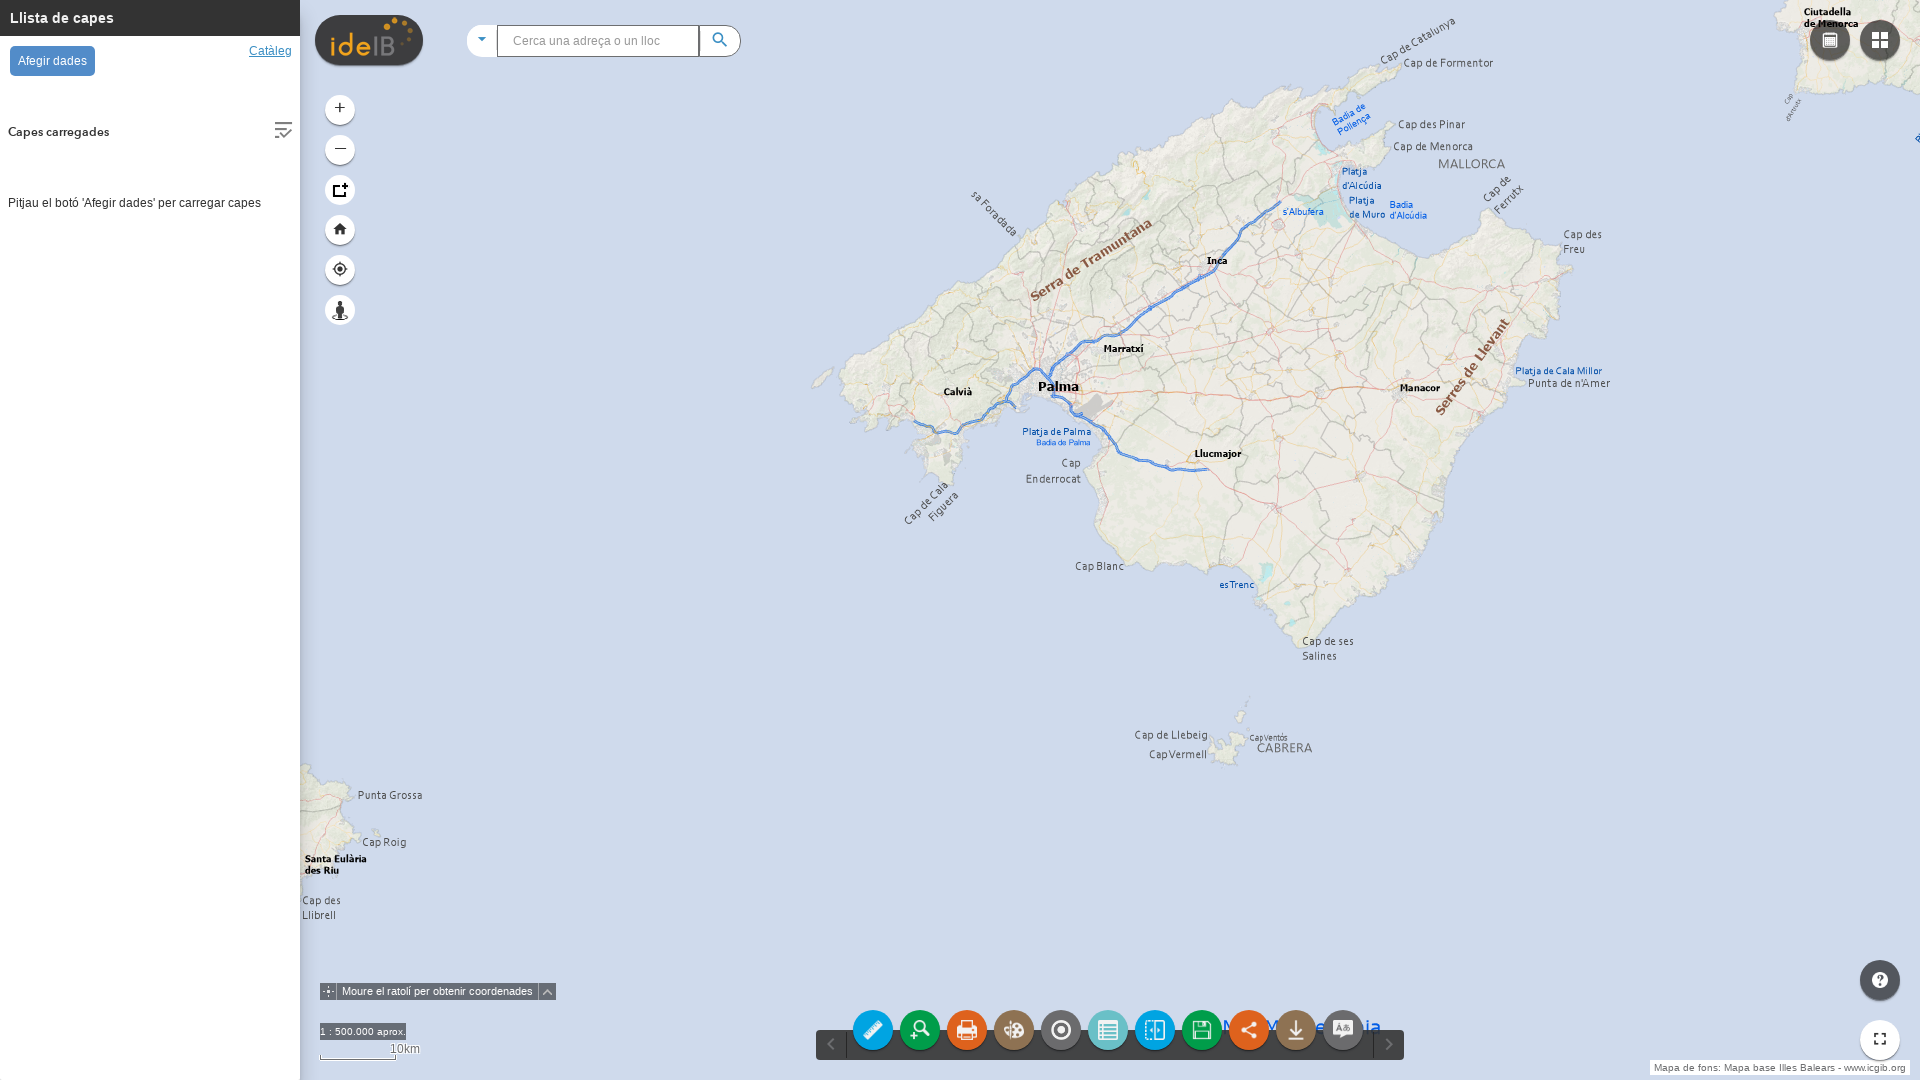

Waited 500ms after first column click
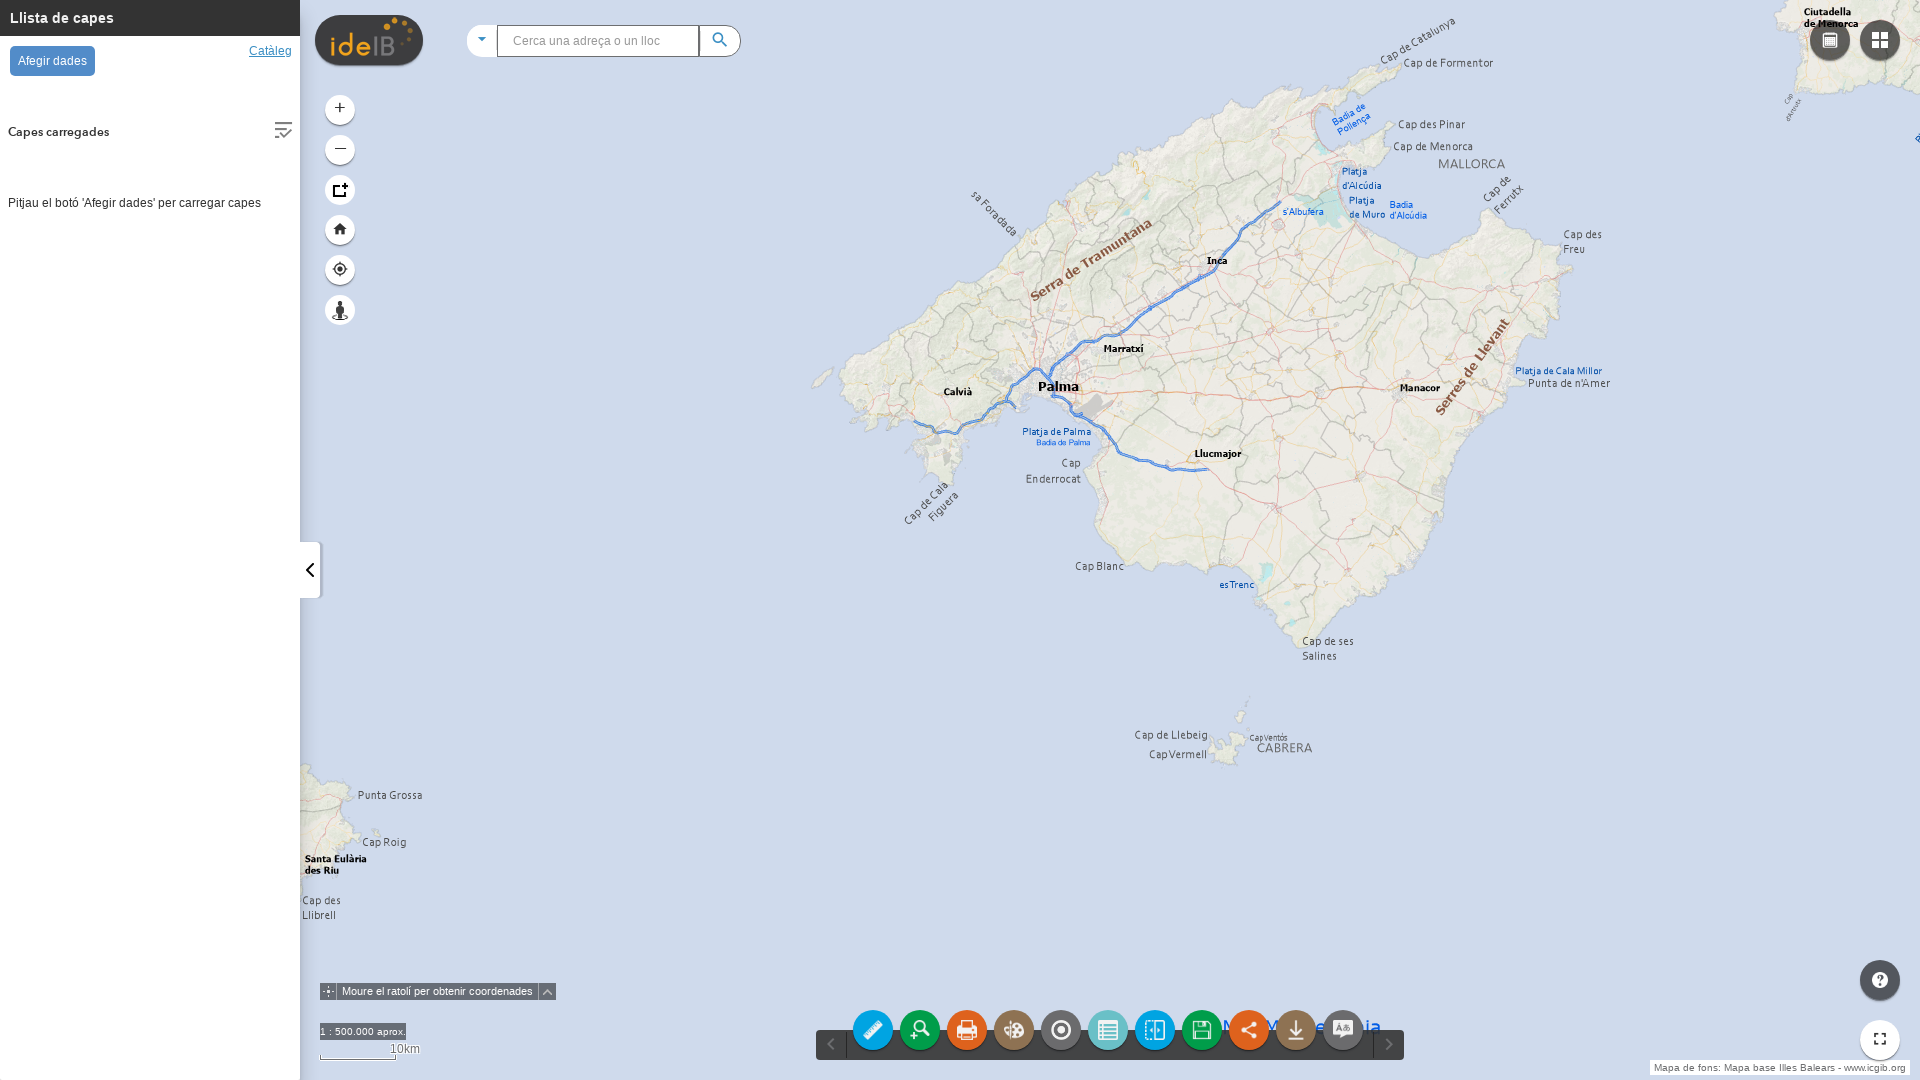

Clicked left column to minimize (second click) at (312, 570) on .bar.max
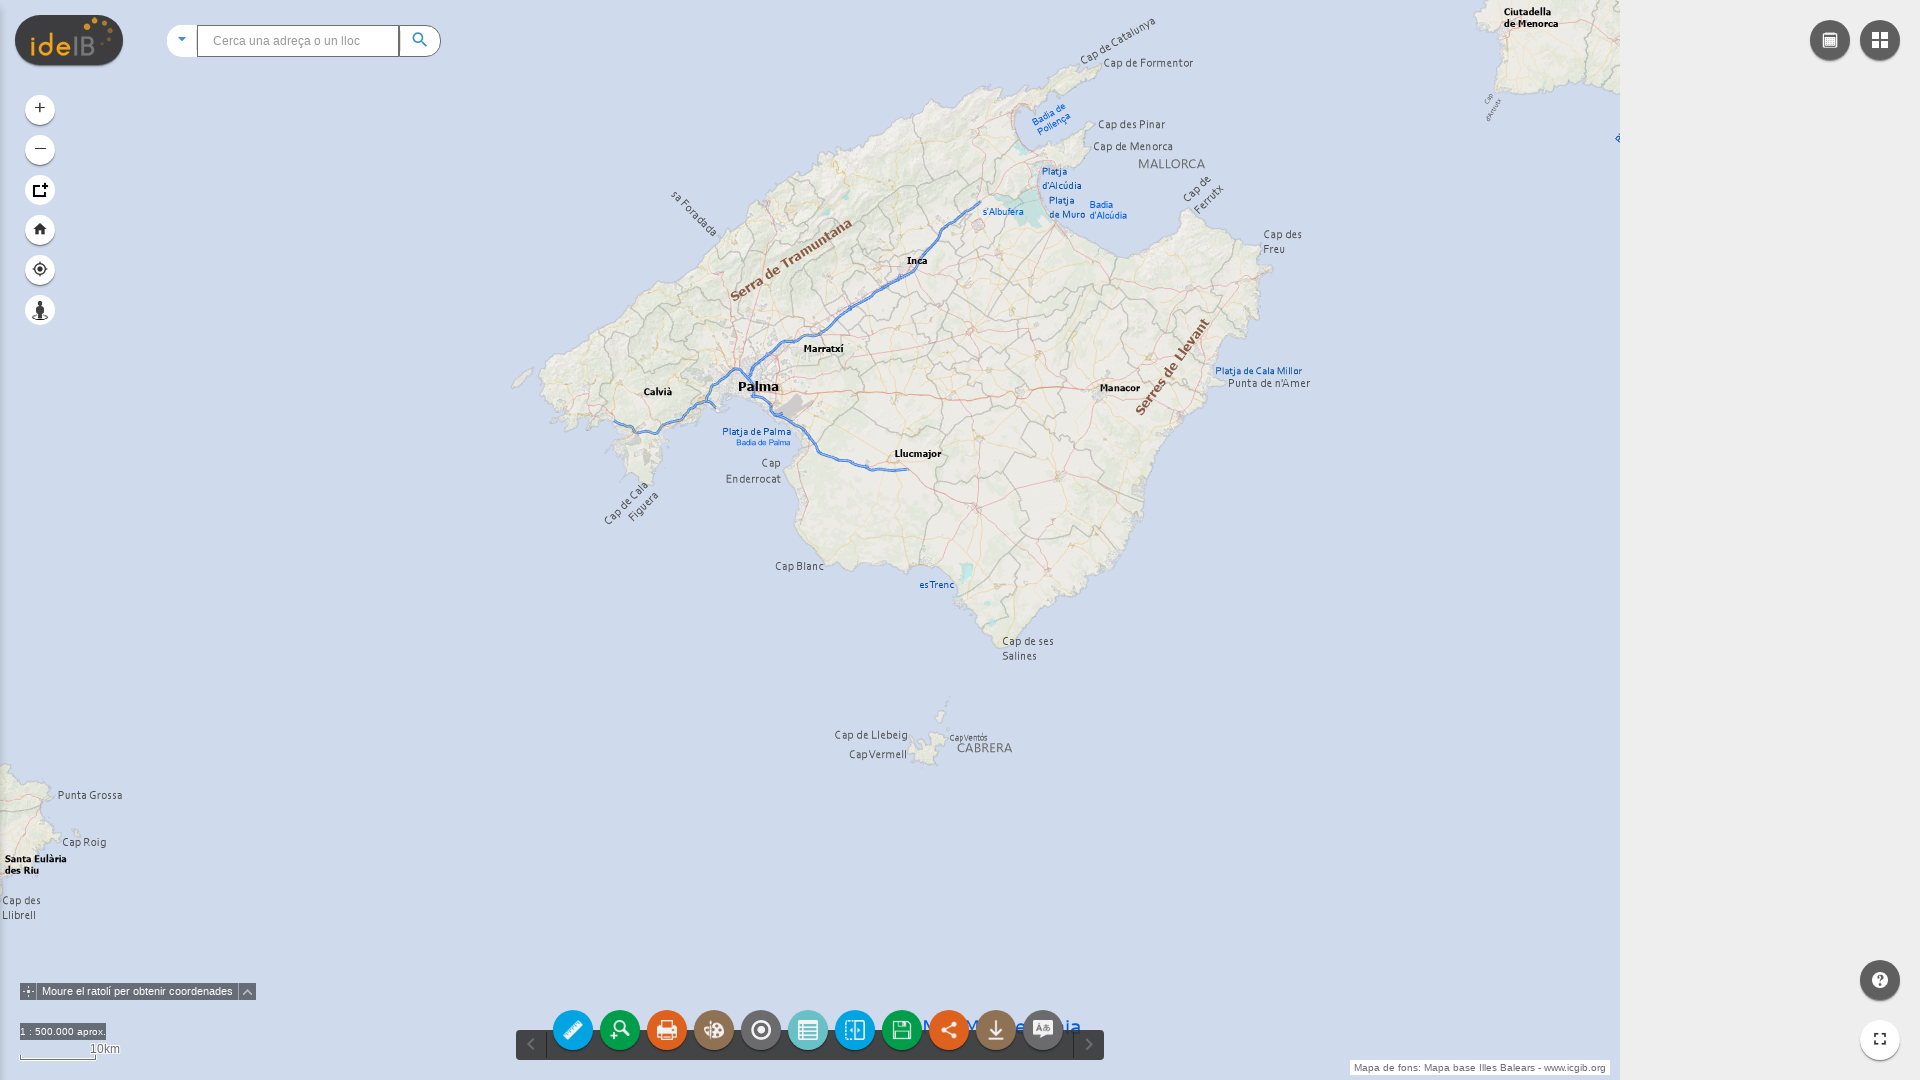

Waited 500ms after second column click
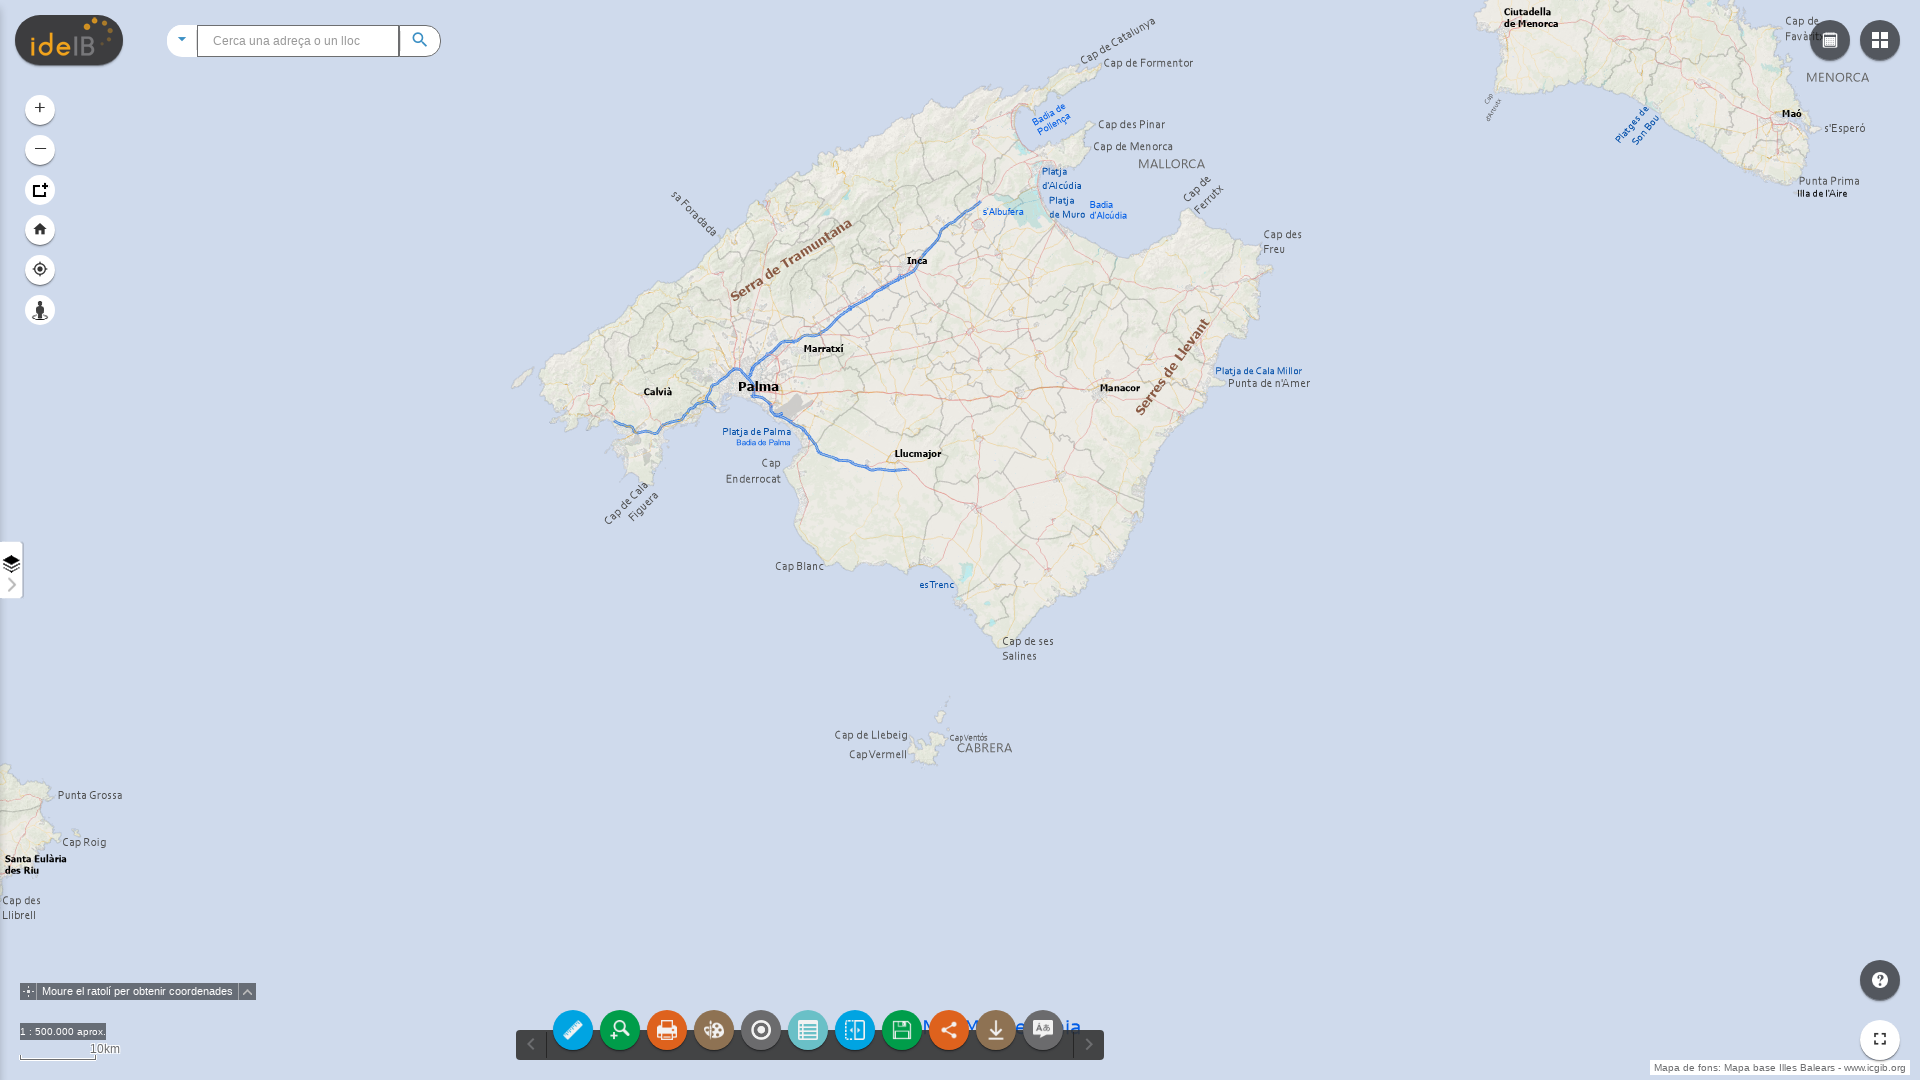

Locate icon appeared
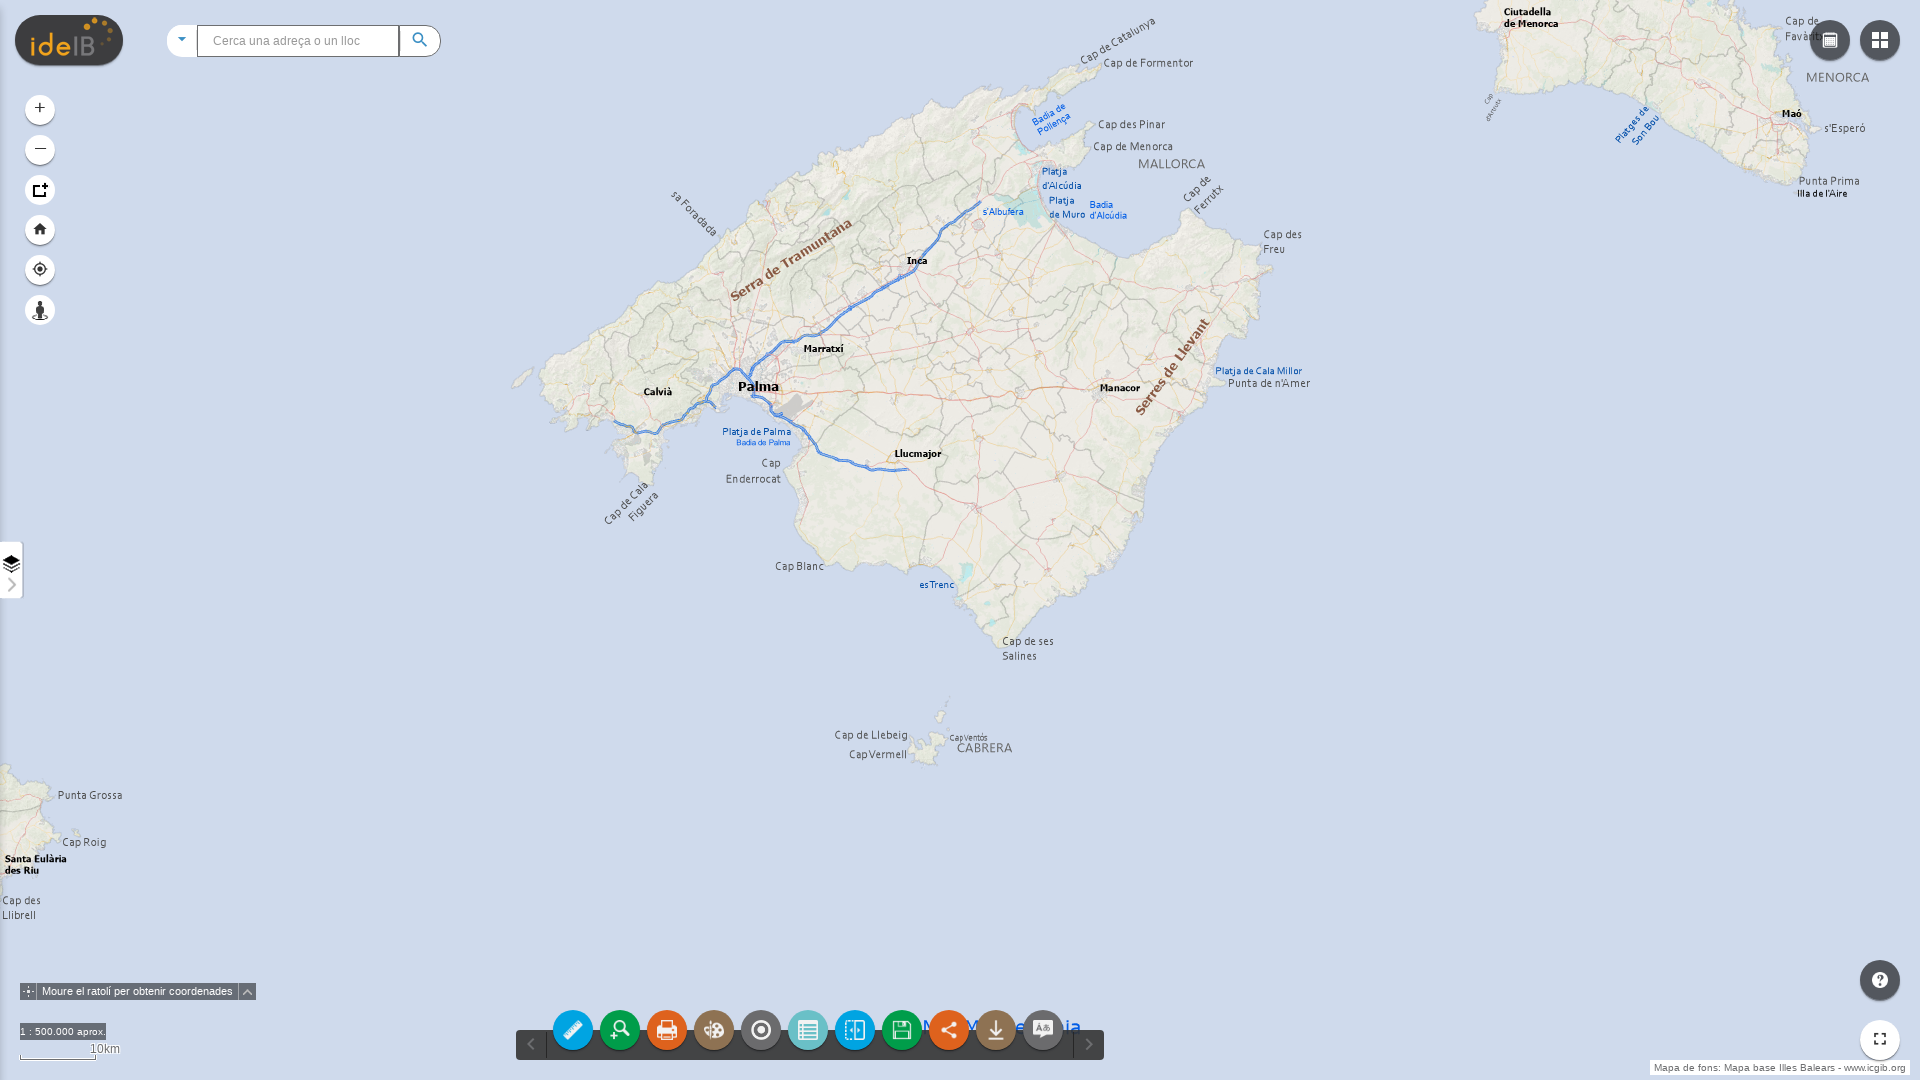

Clicked locate icon to open search panel at (620, 1030) on img.icon[src*="/visor/widgets/ideibLocate/images/icon.png"] >> xpath=..
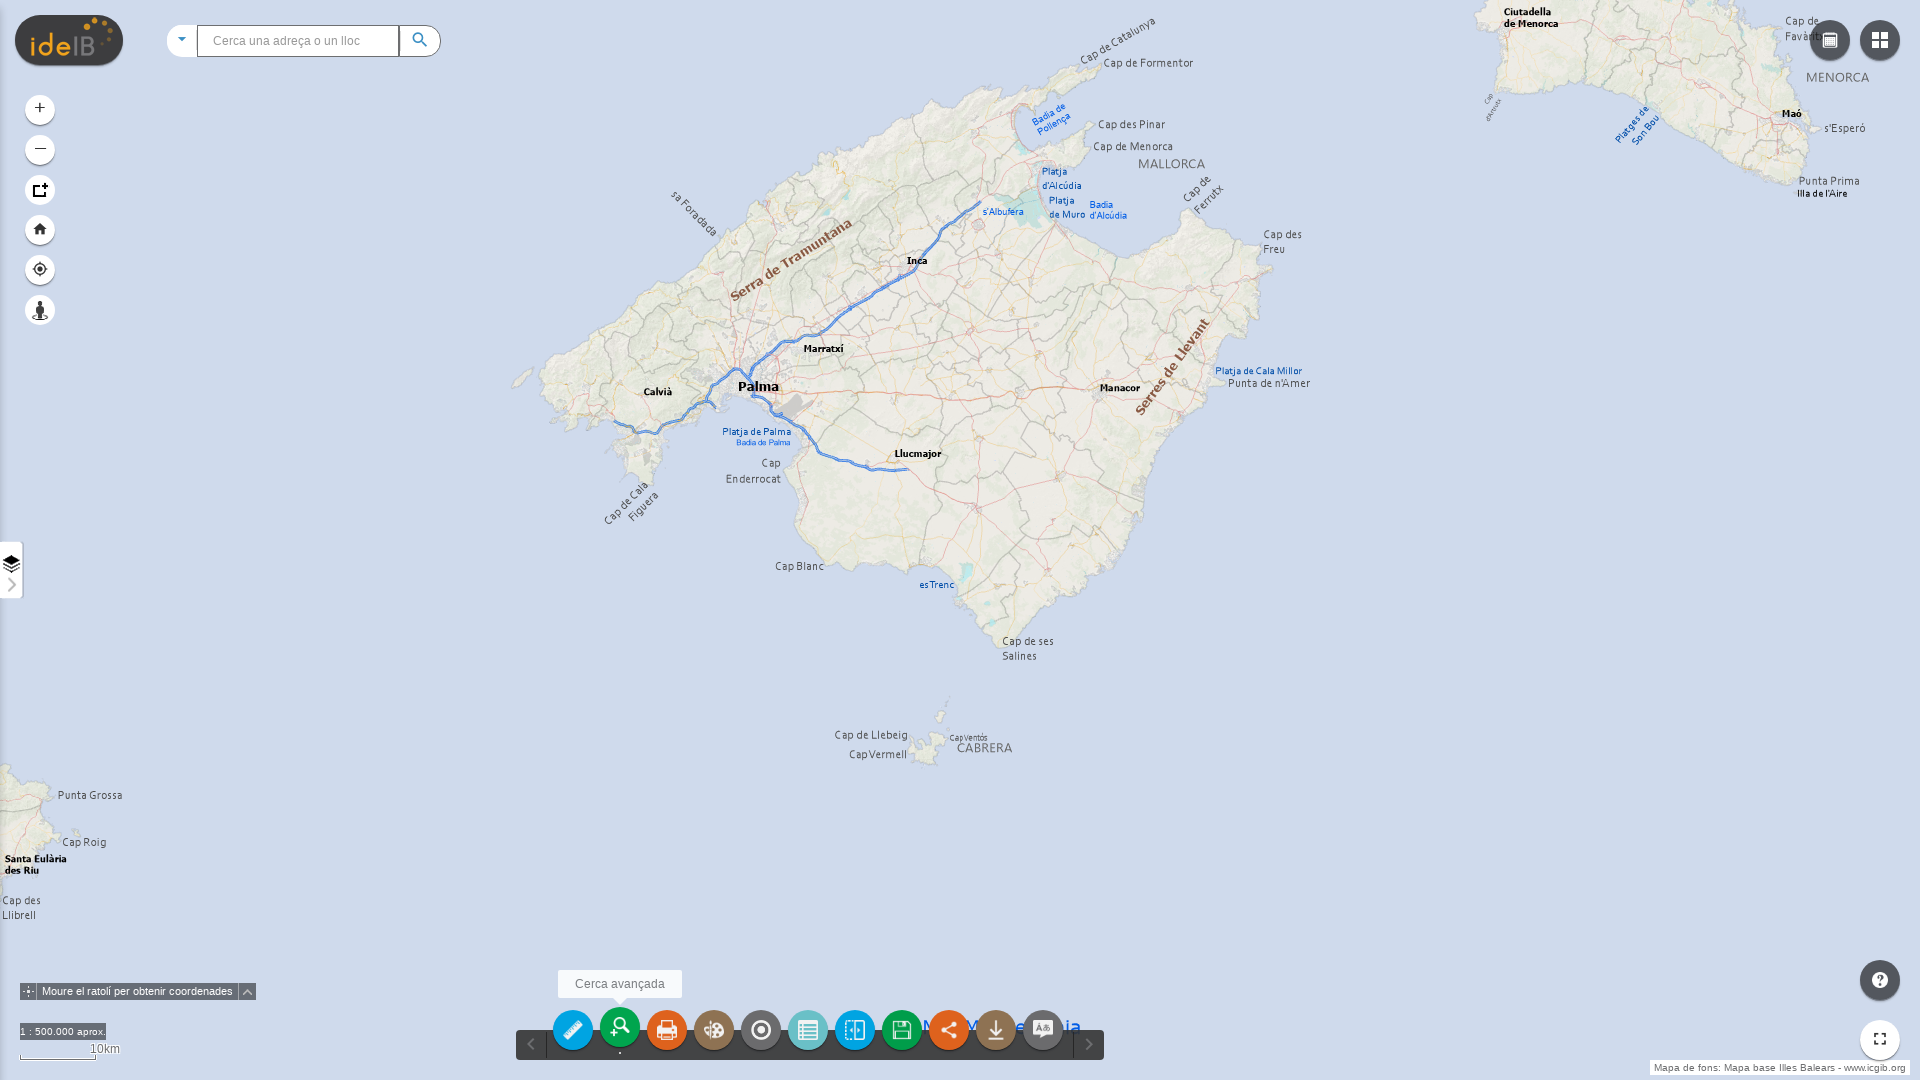

Waited 2 seconds for search panel to open
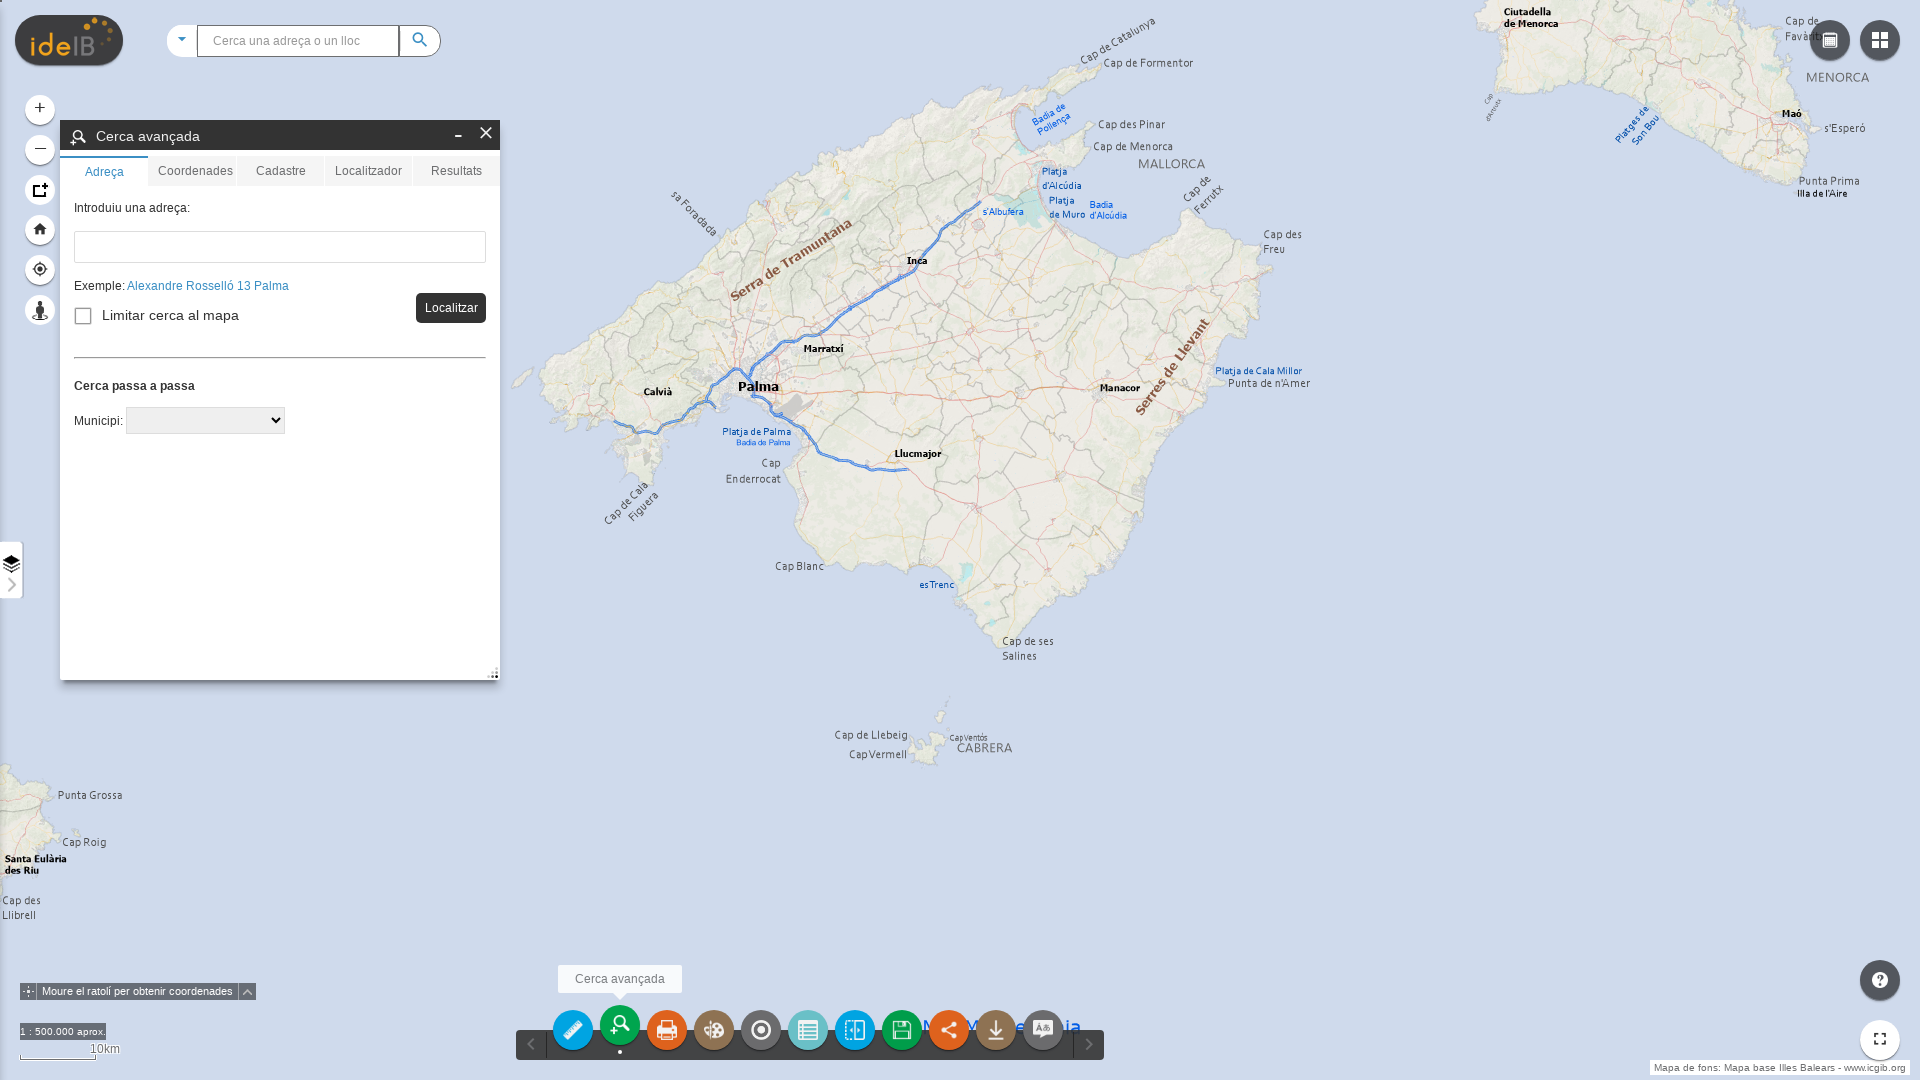

Cadastre tab appeared
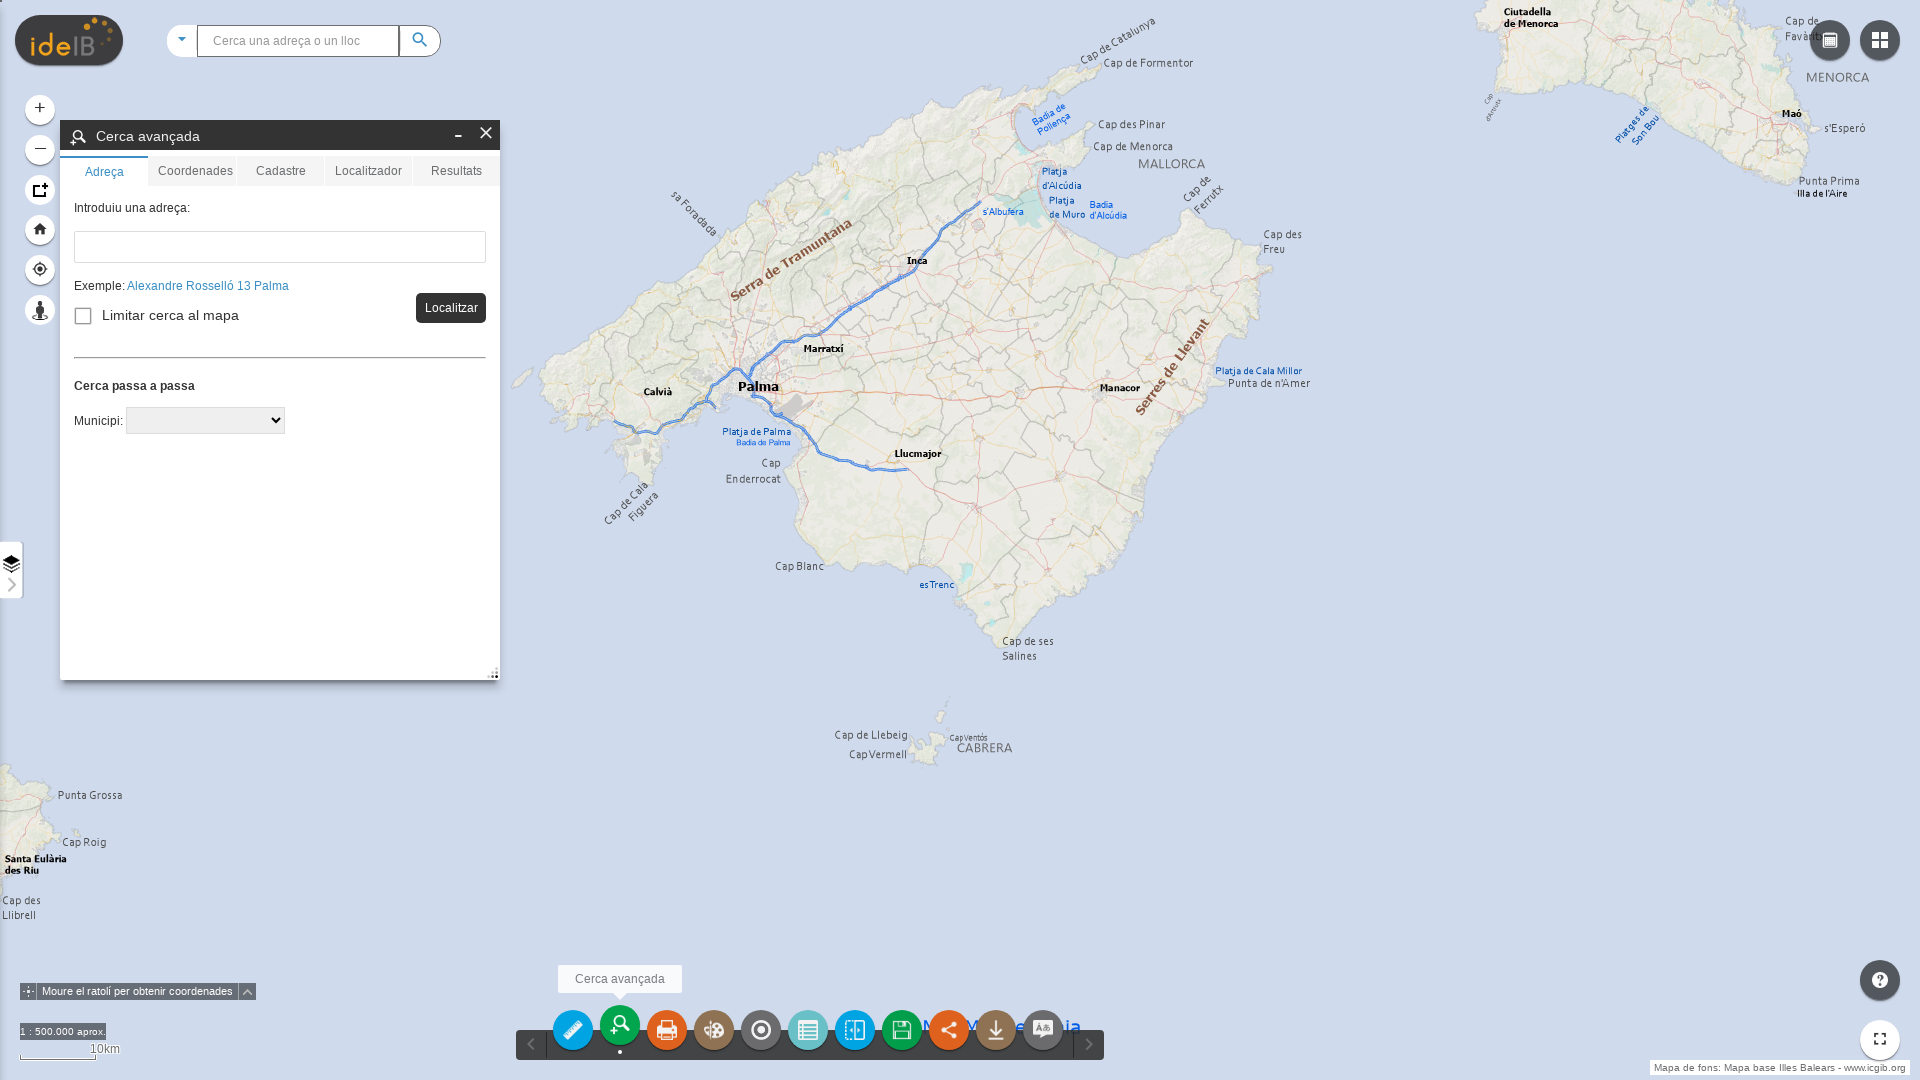

Clicked Cadastre tab at (280, 171) on div.tab.jimu-vcenter-text[label="Cadastre"]
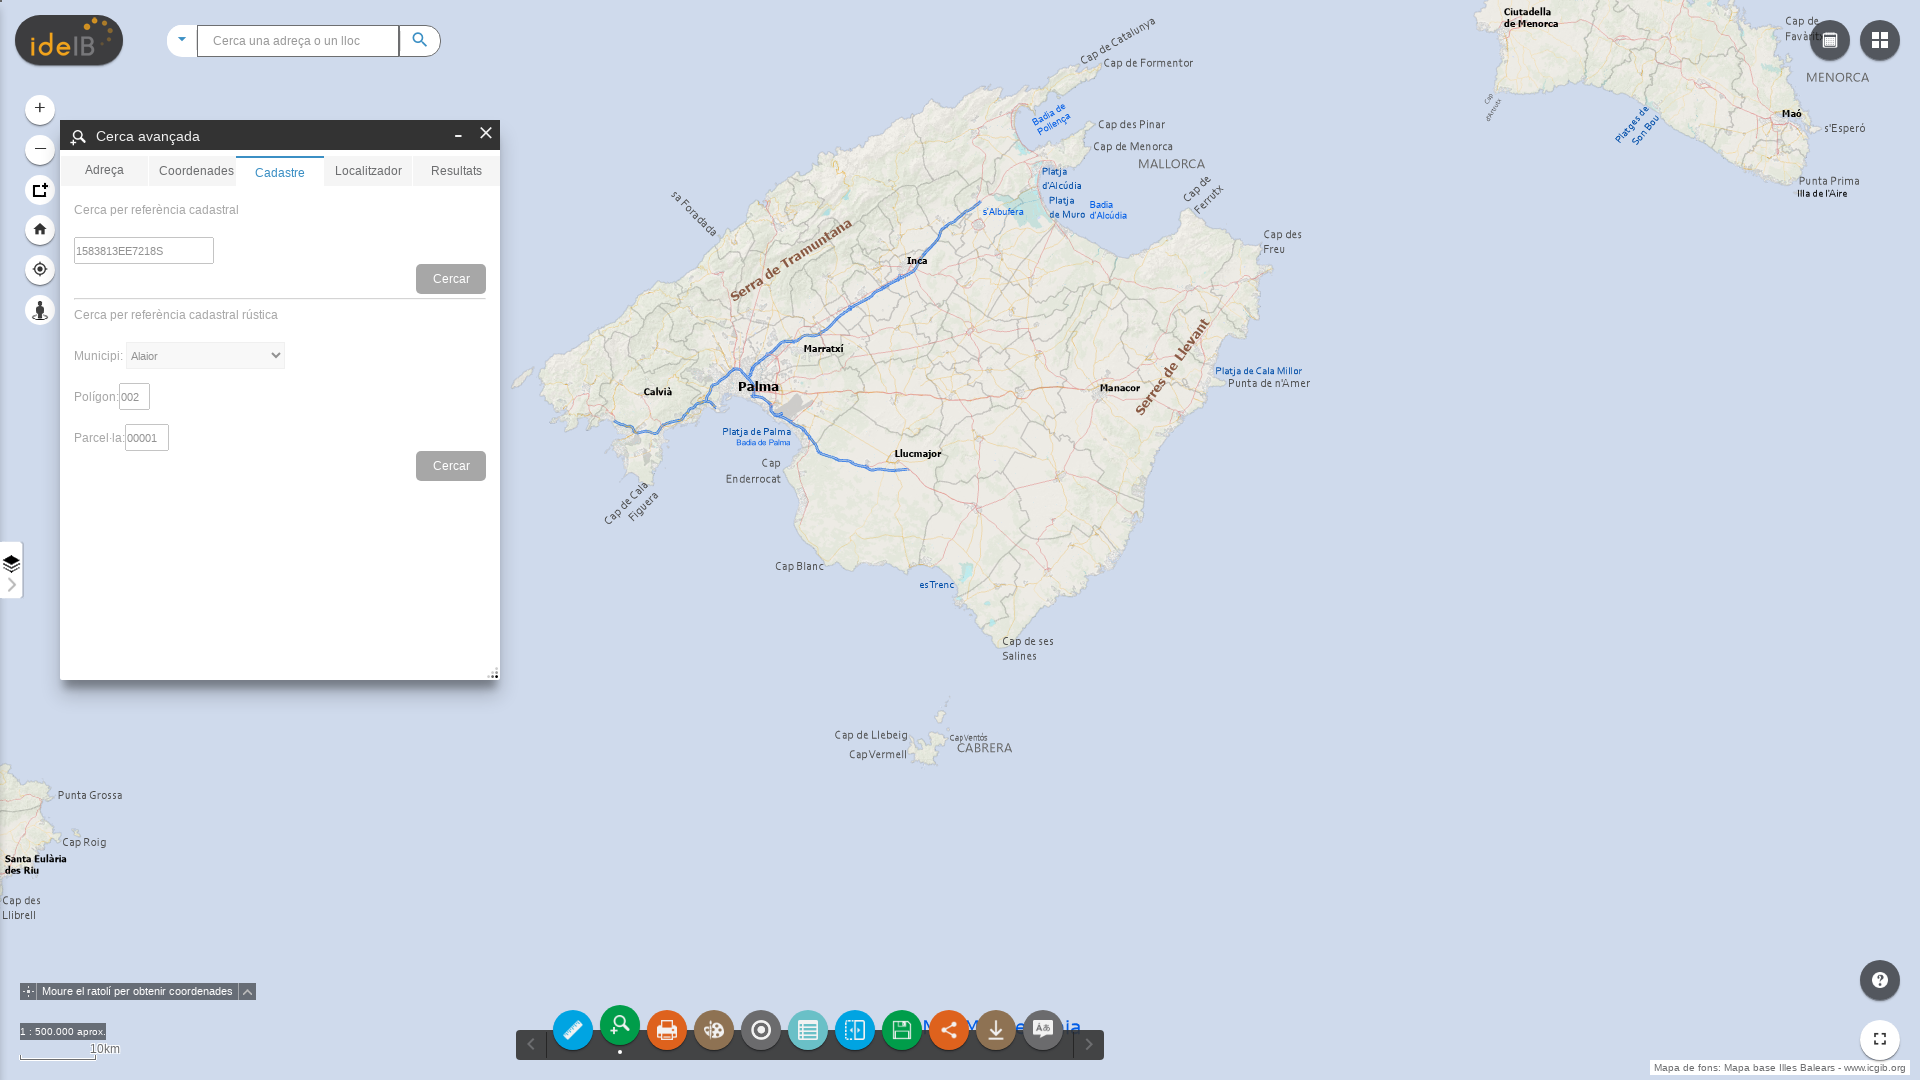

Waited 2 seconds for Cadastre tab to load
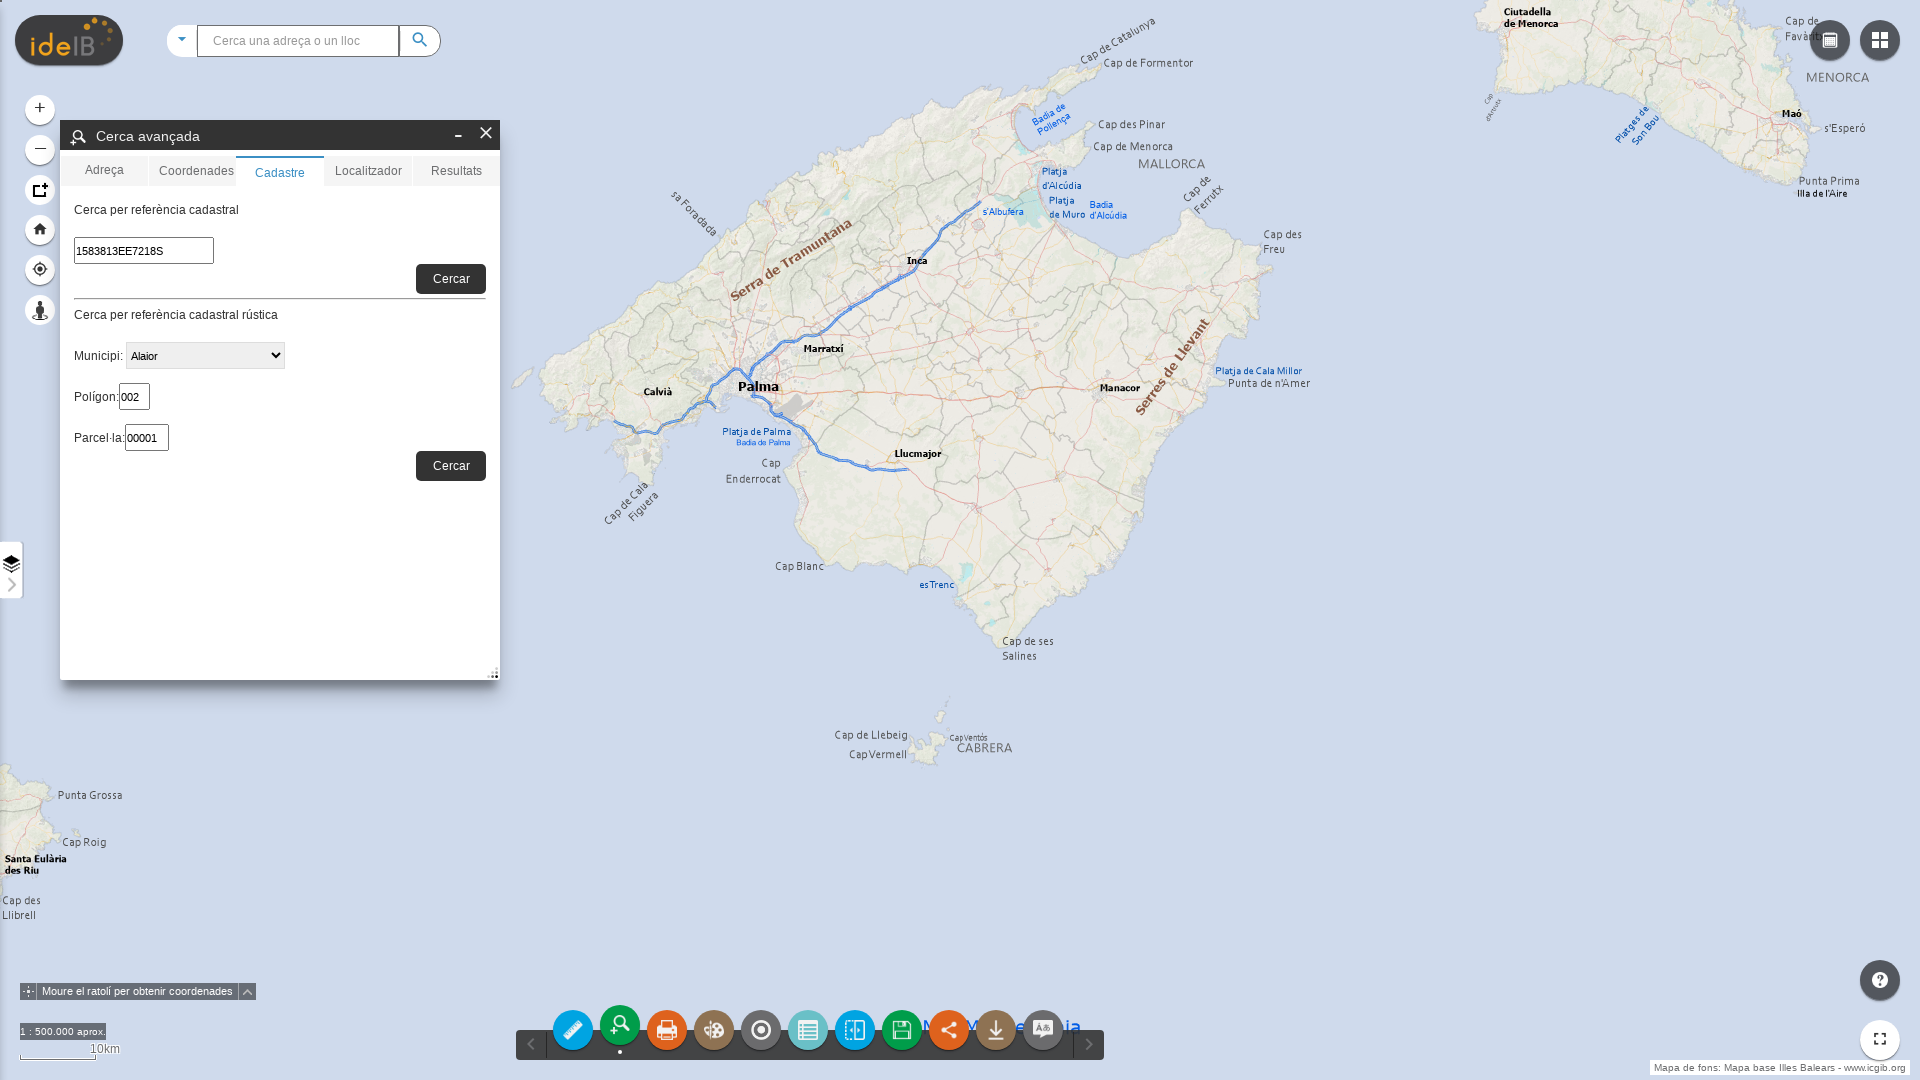

Cadastral reference input field appeared
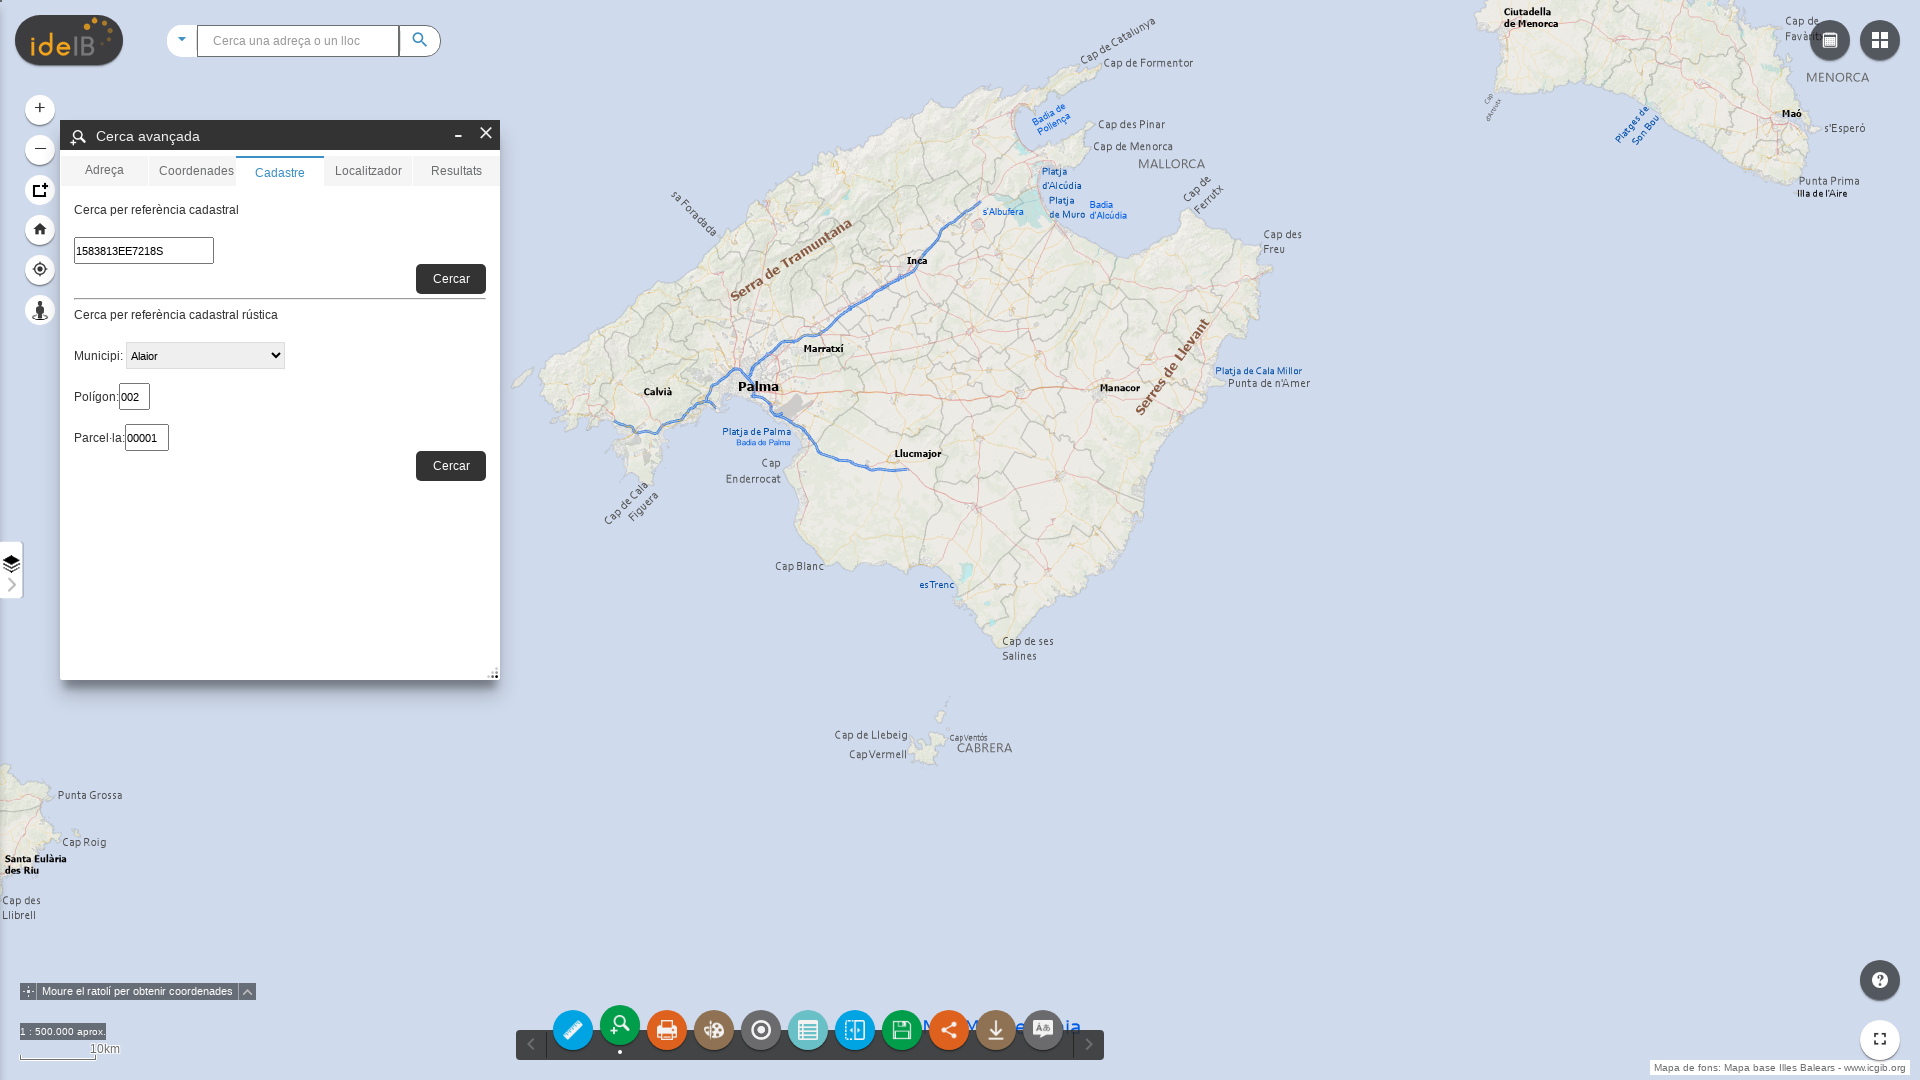

Filled cadastral reference field with '07040A00600073' on input#RC[name="search"]
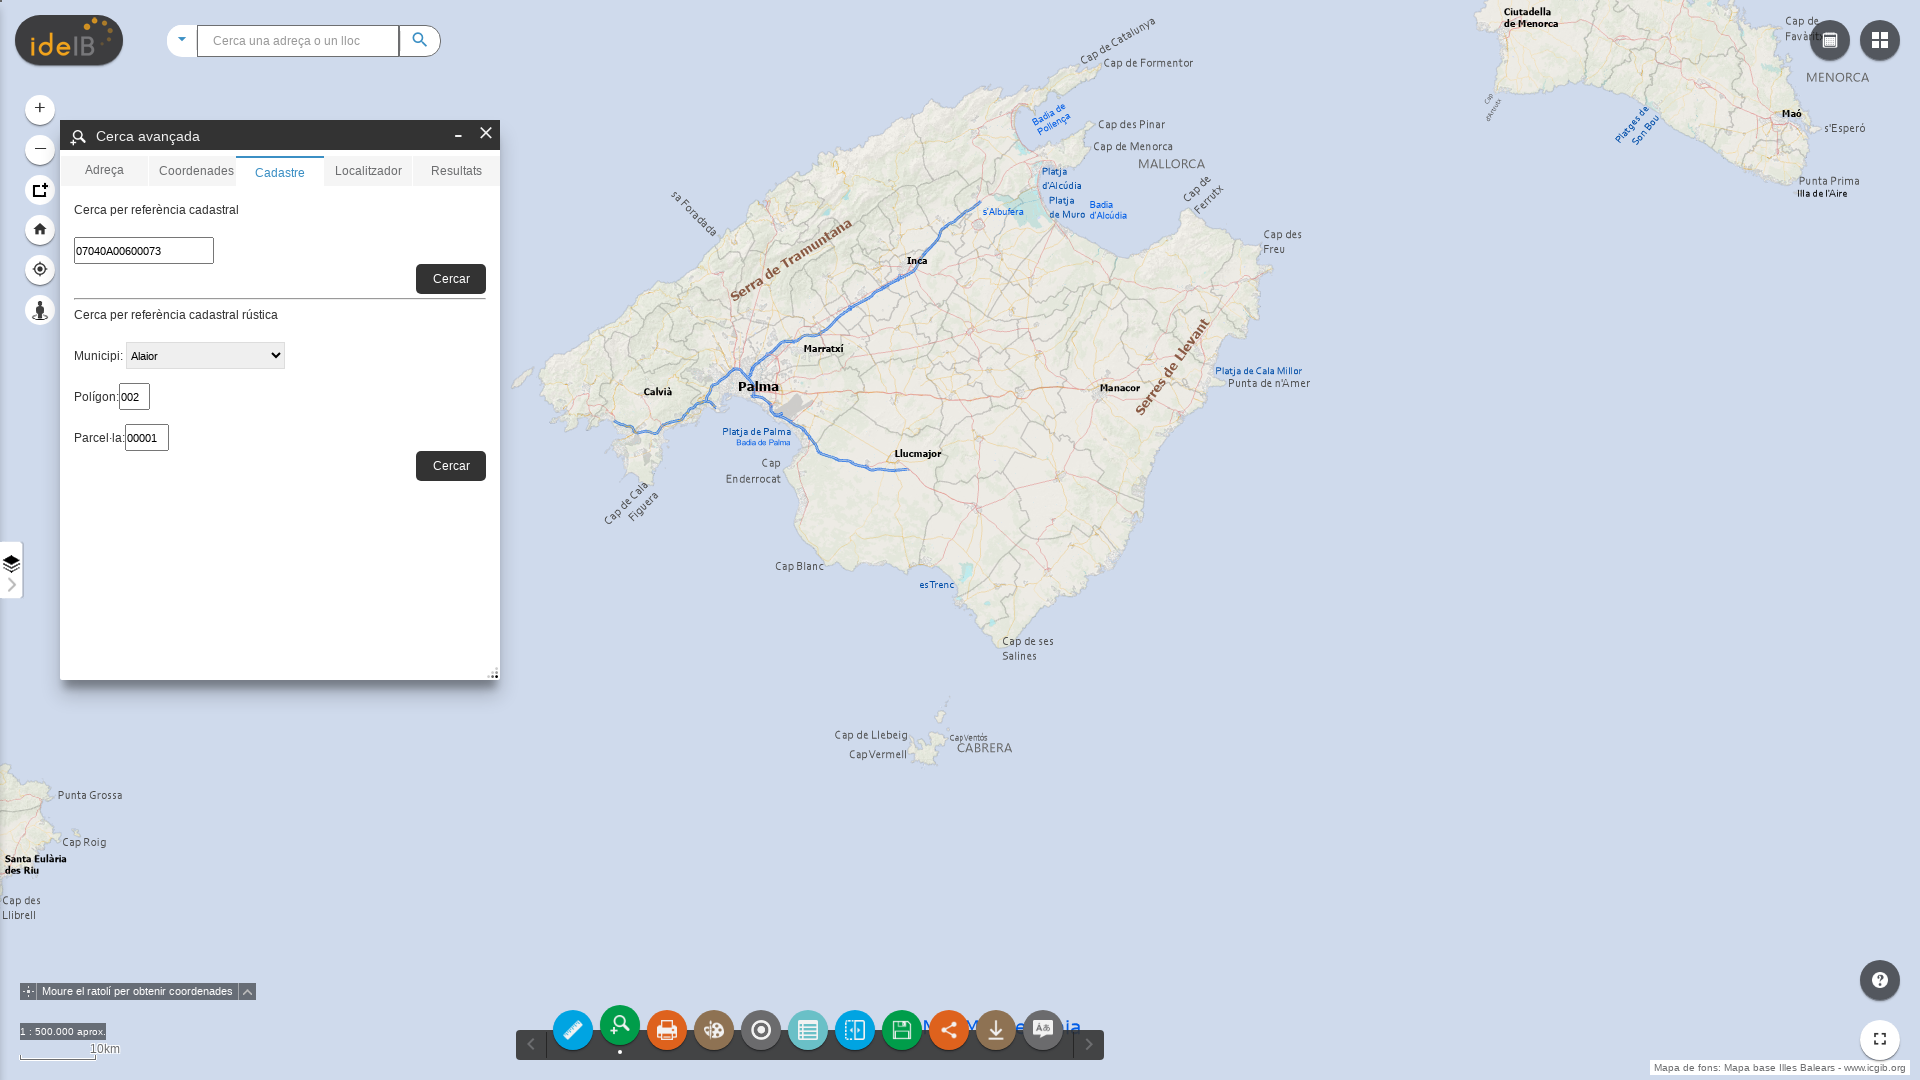

Search button appeared
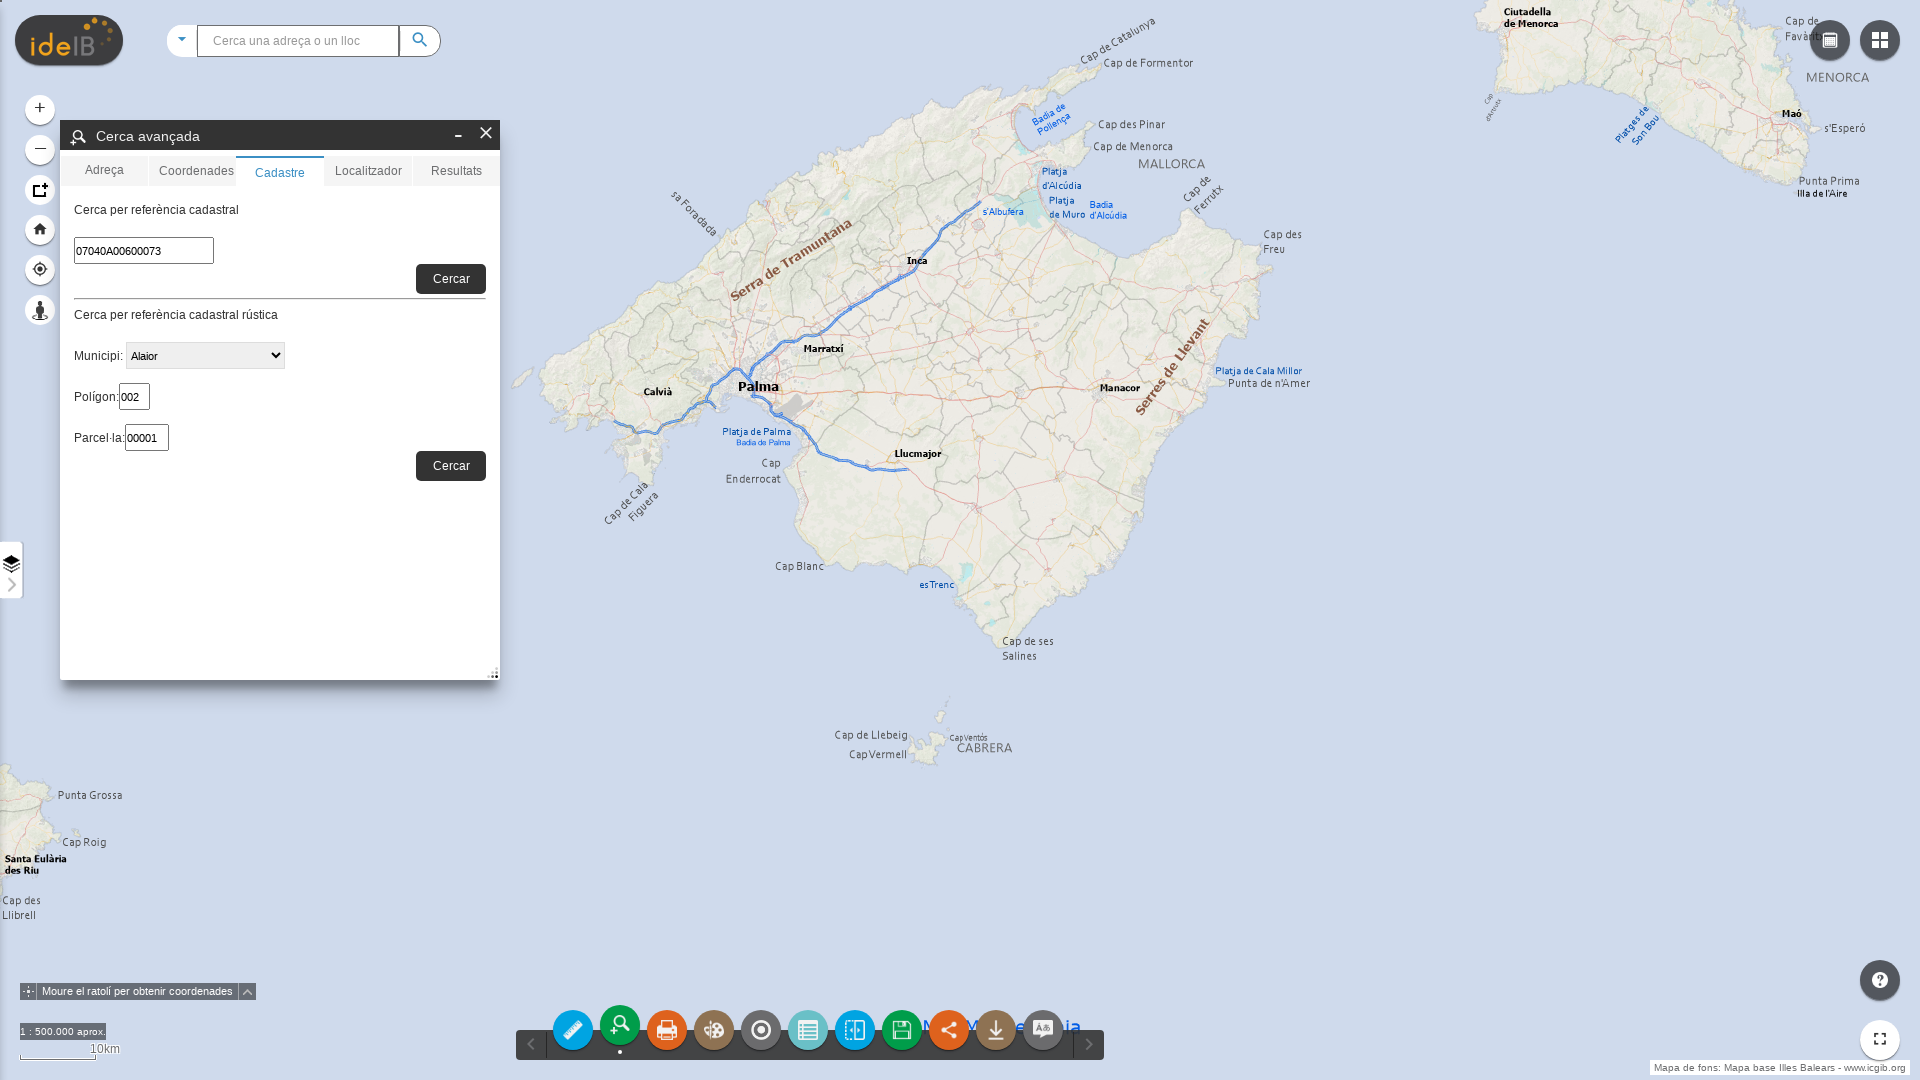

Clicked search button to search for cadastral reference at (451, 279) on div.locate-btn.btn-addressLocate[data-dojo-attach-point="btnRefCat"]
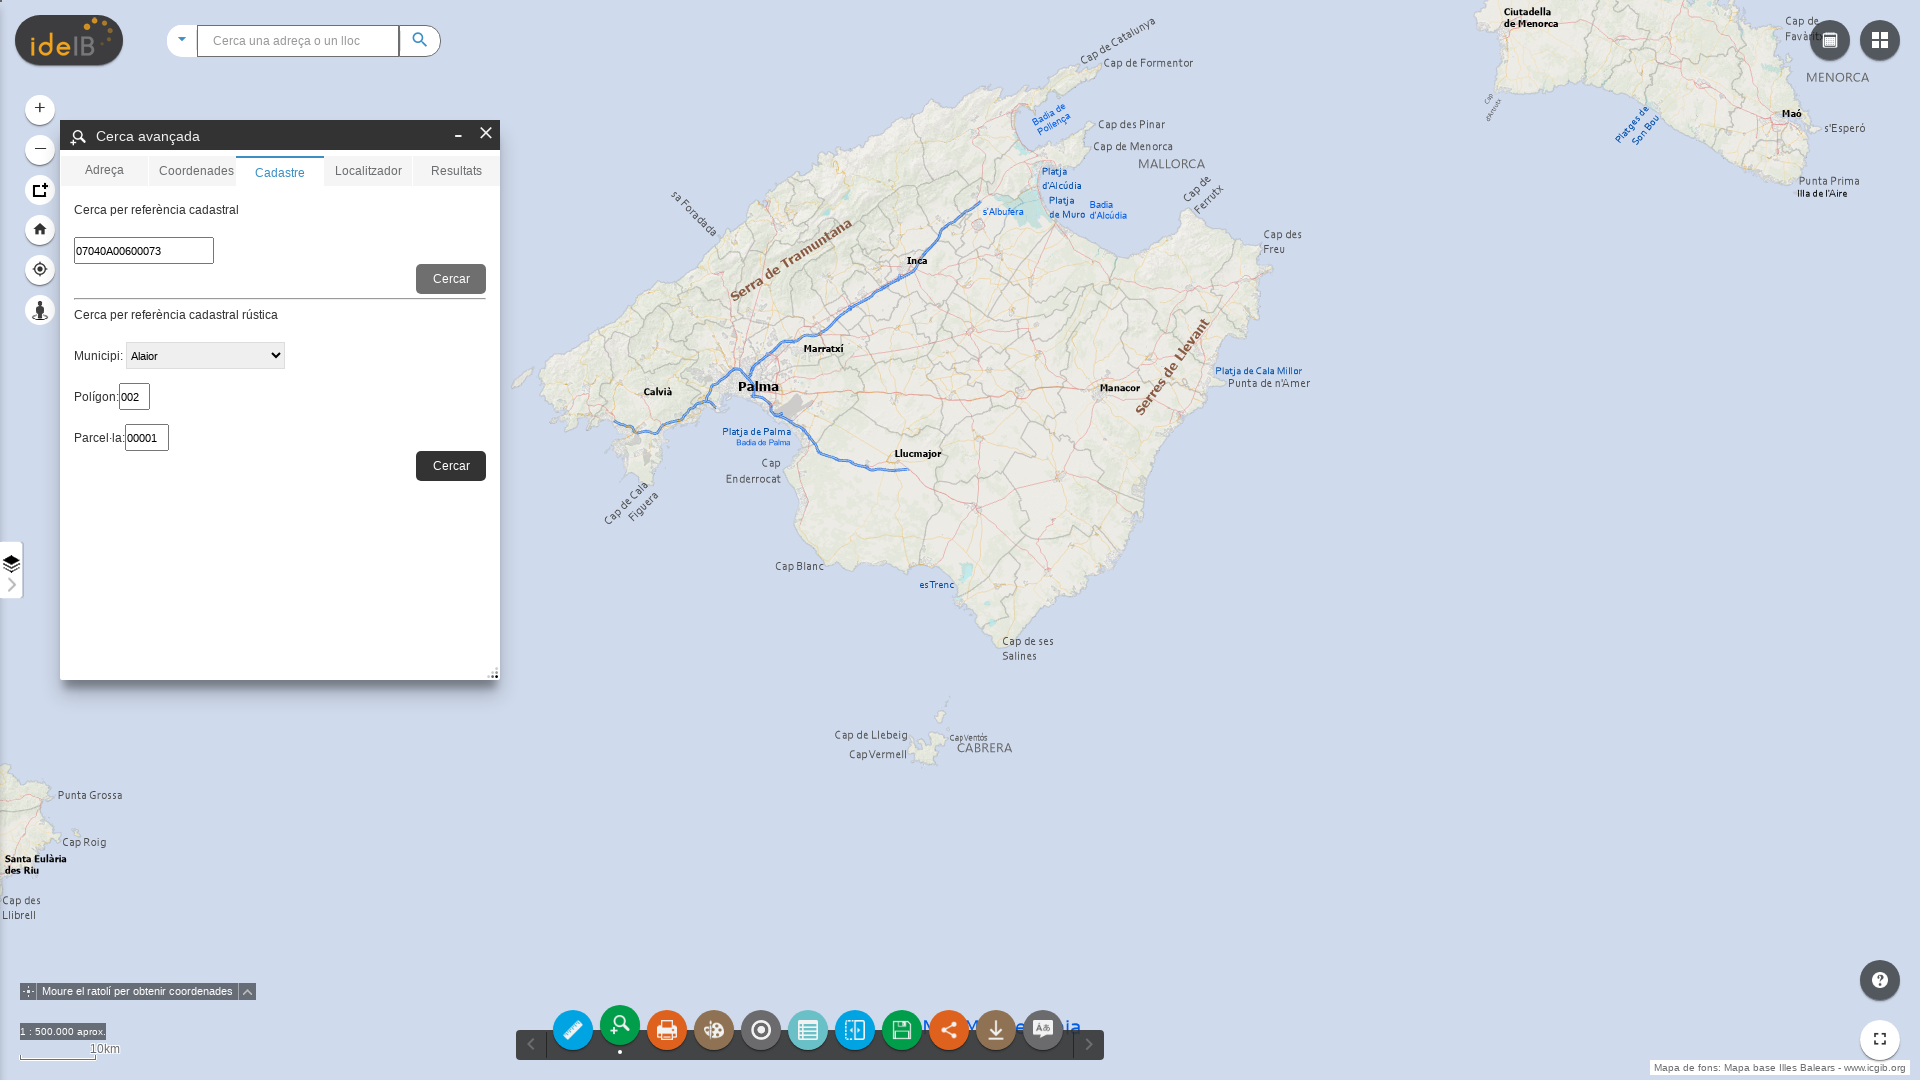

Waited 3 seconds for search results to load
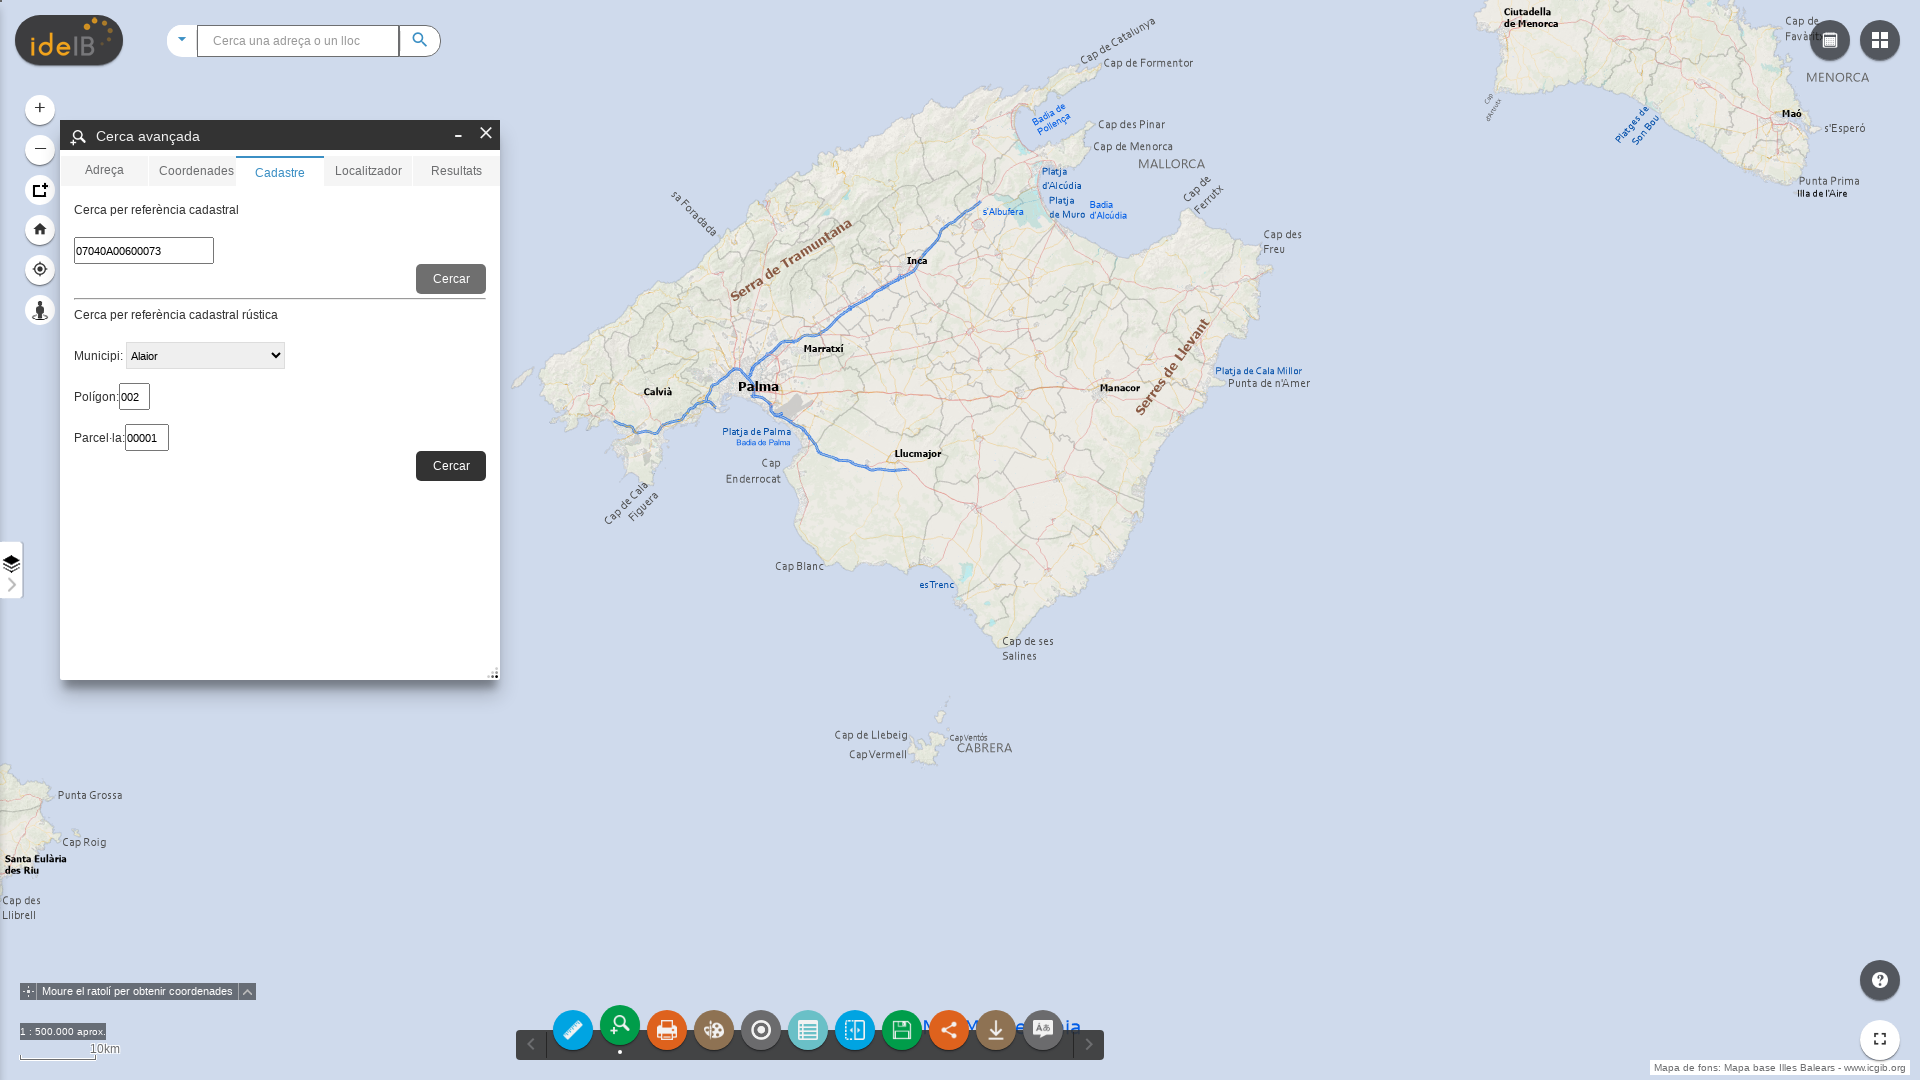

Close button for advanced search panel appeared
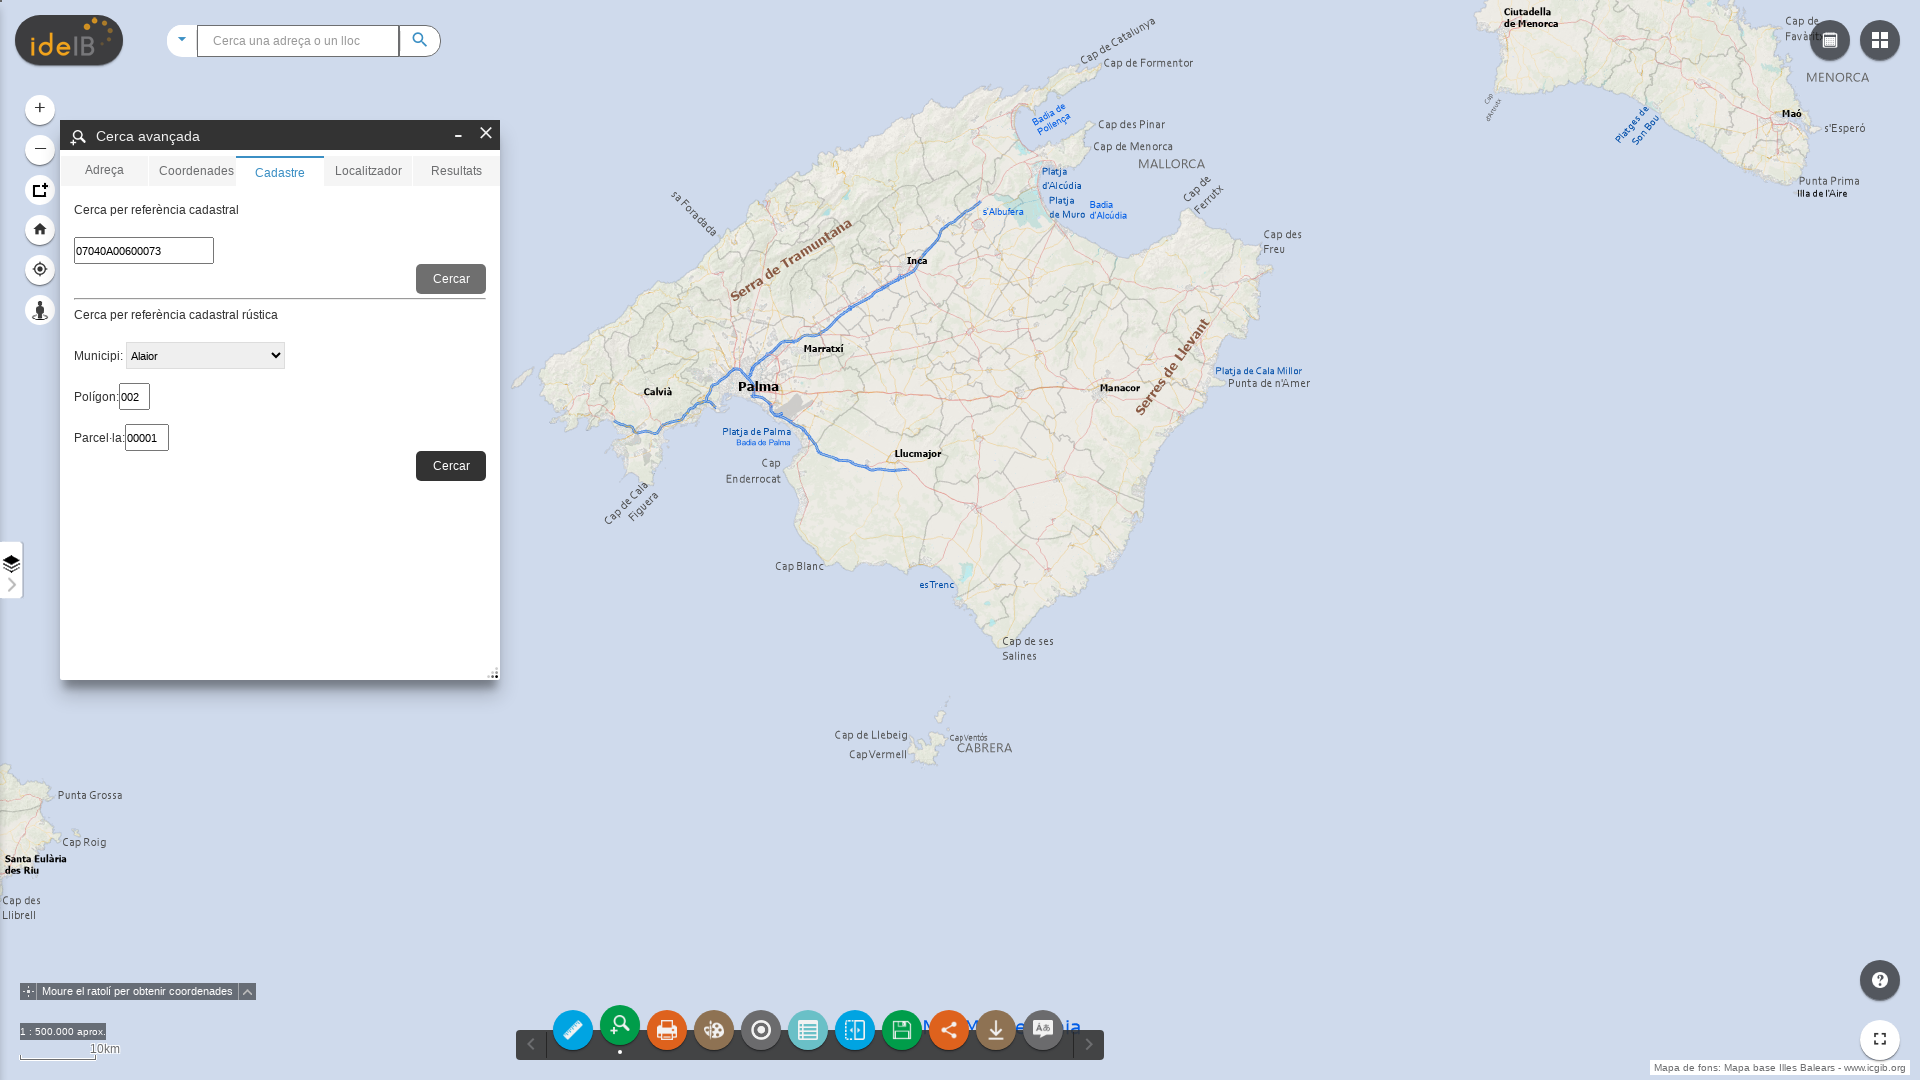

Clicked close button to close advanced search panel at (486, 134) on div.close-icon.jimu-float-trailing[data-dojo-attach-point="closeNode"]
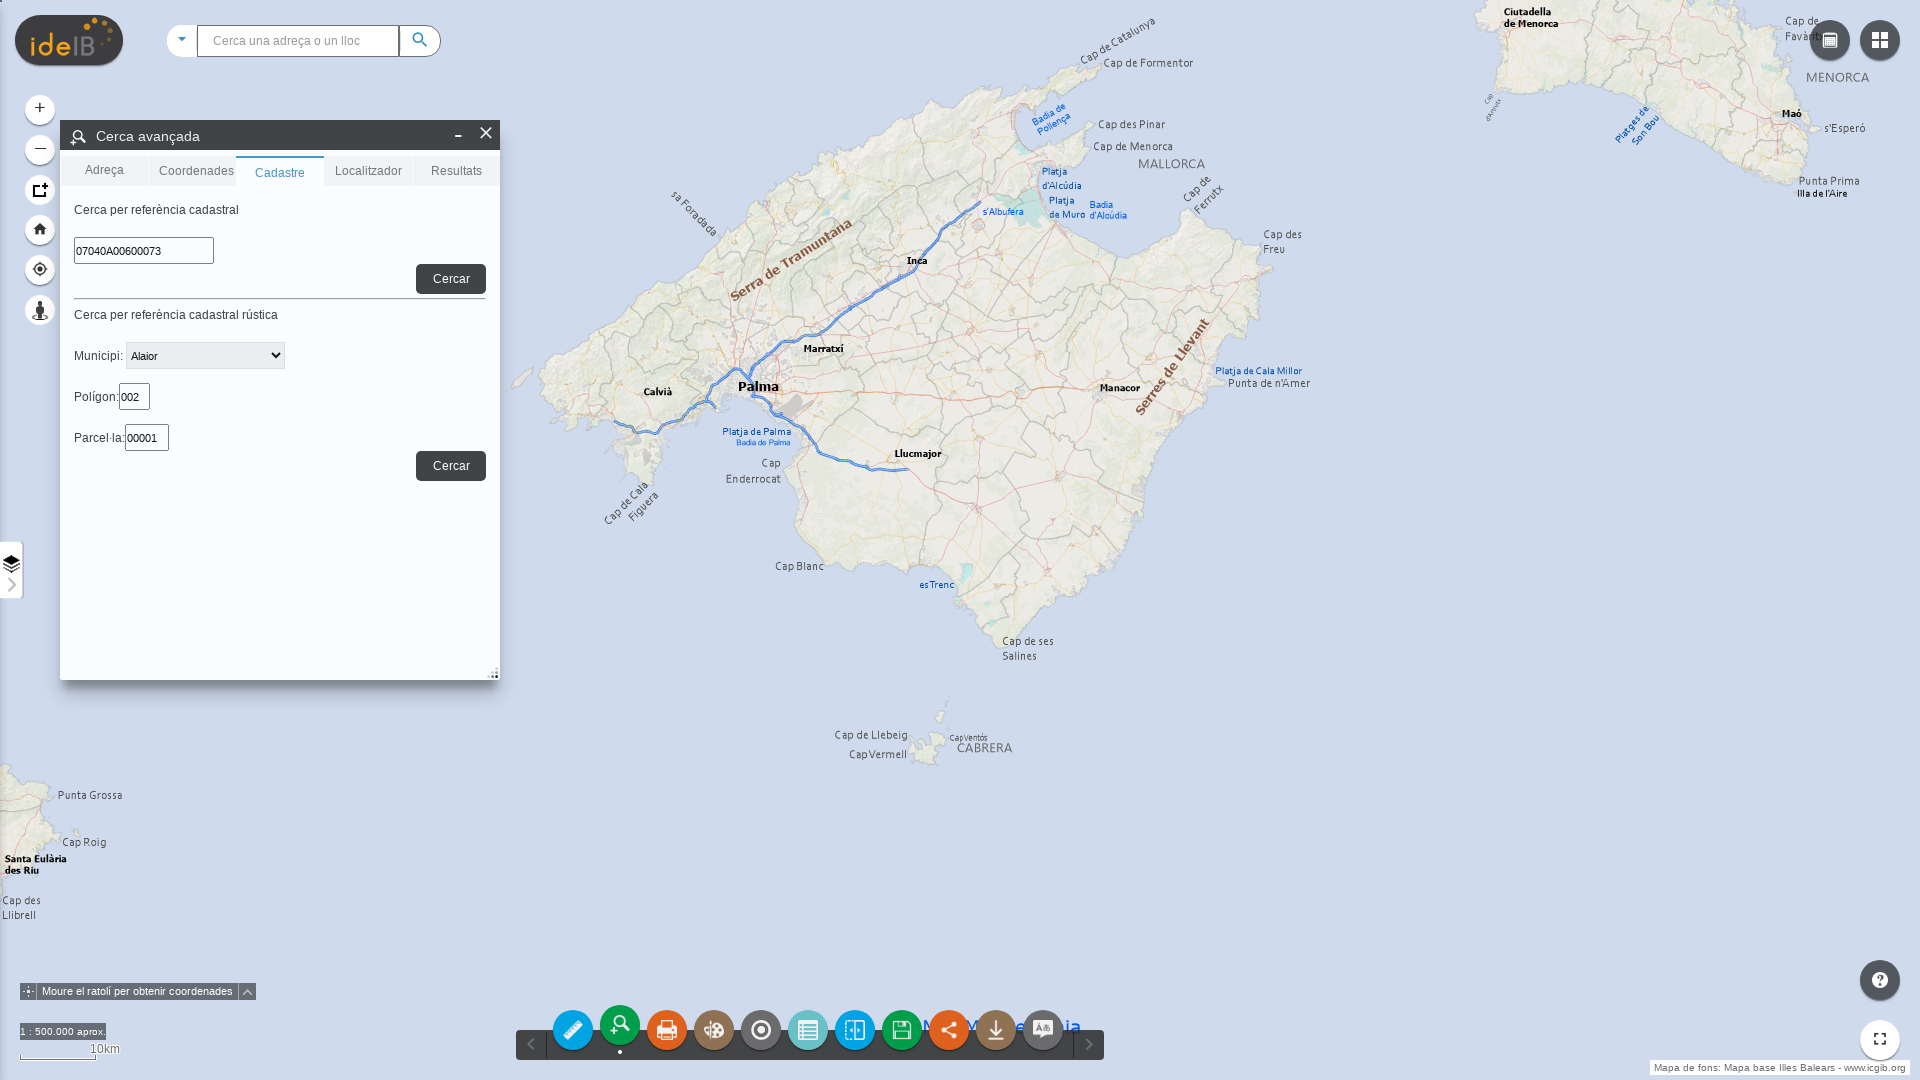

Waited 1 second after closing search panel
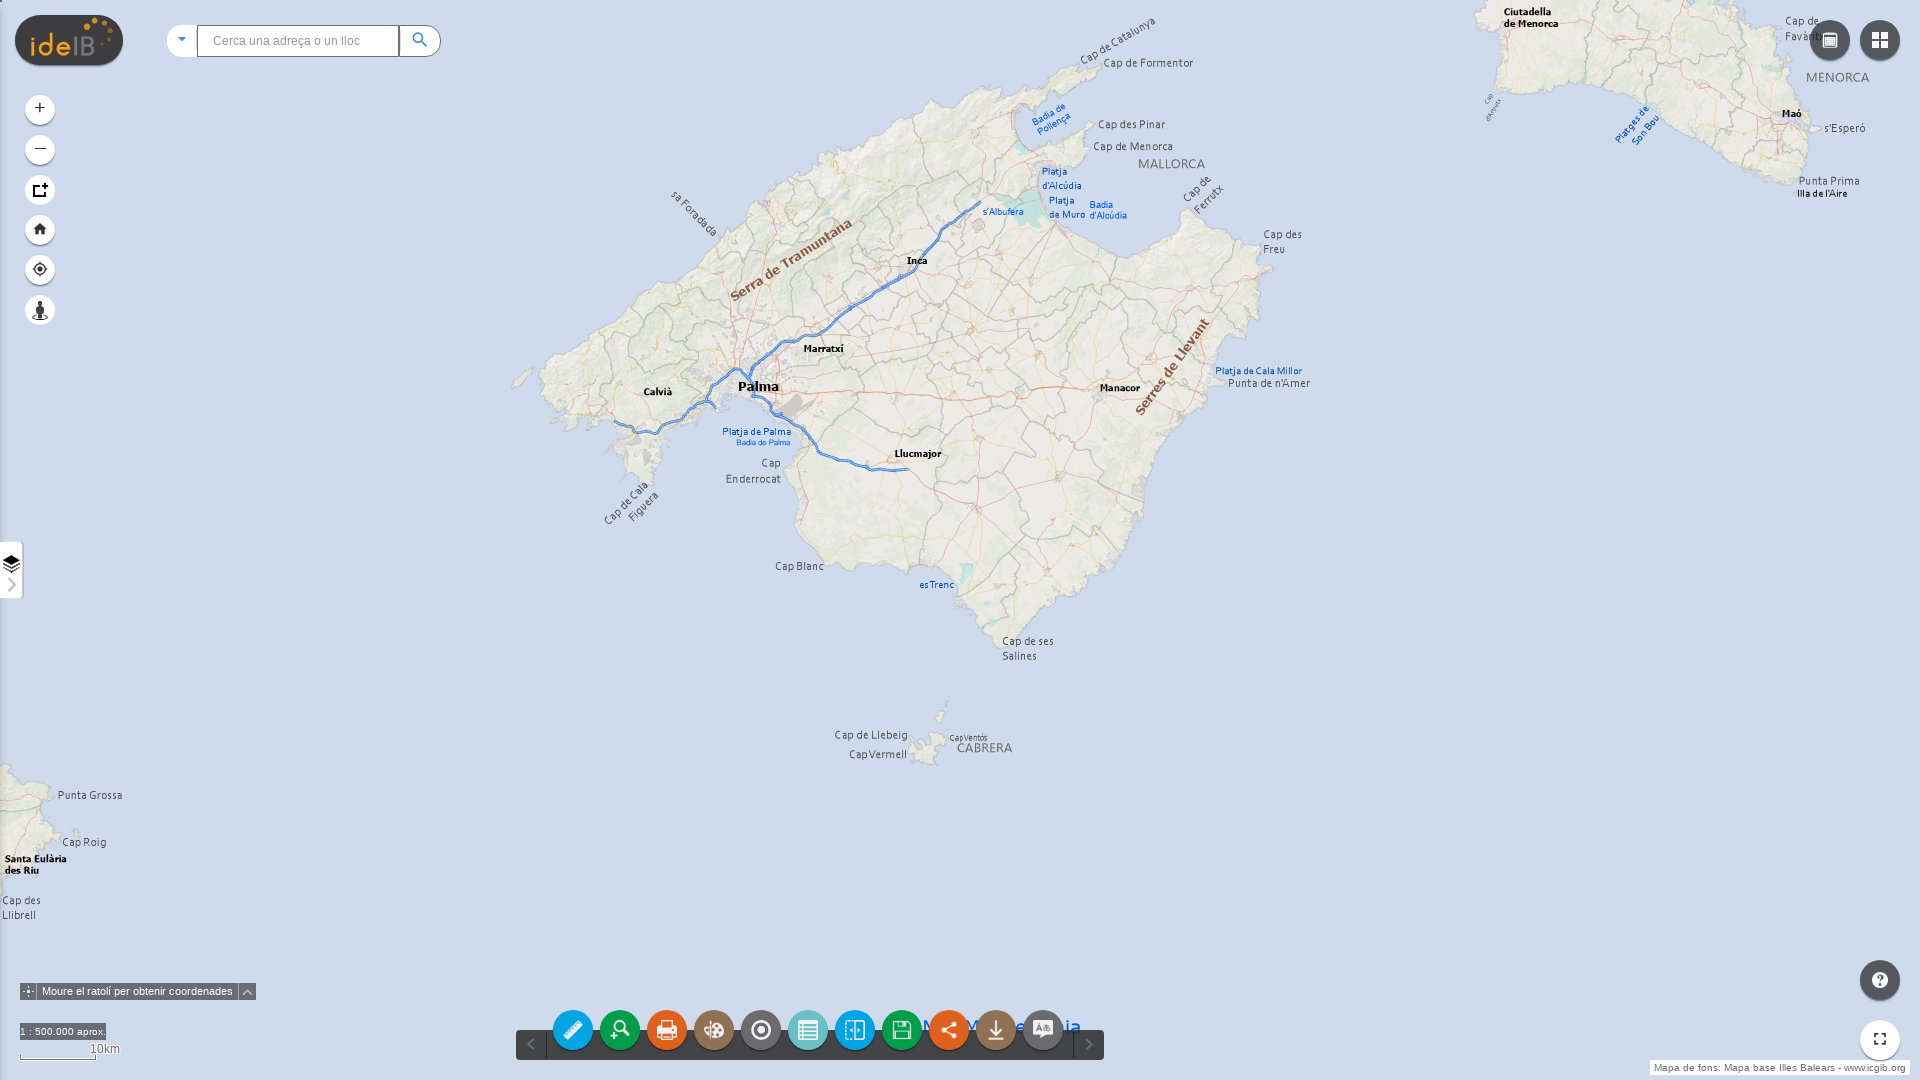

Zoom in button appeared (iteration 1/3)
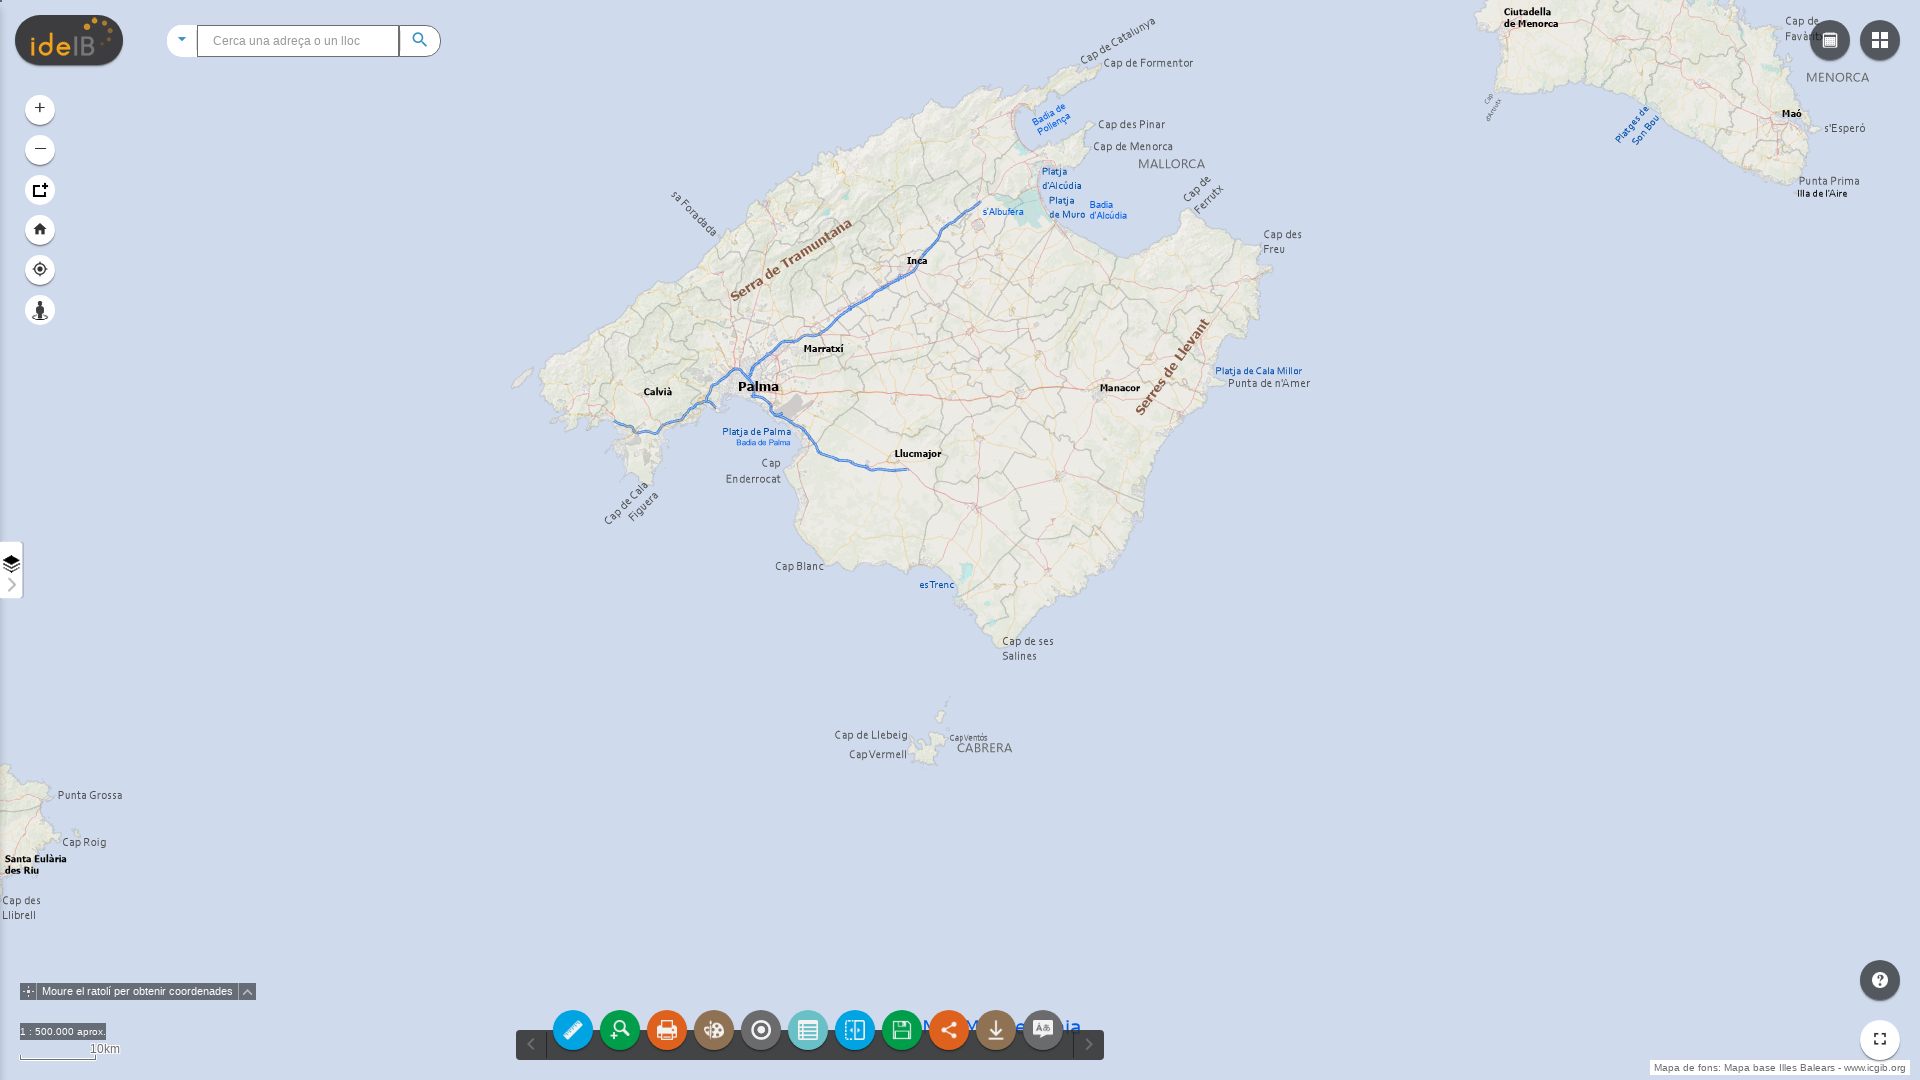

Clicked zoom in button (iteration 1/3) at (40, 110) on div.zoom.zoom-in.jimu-corner-top.firstFocusNode[data-dojo-attach-point="btnZoomI
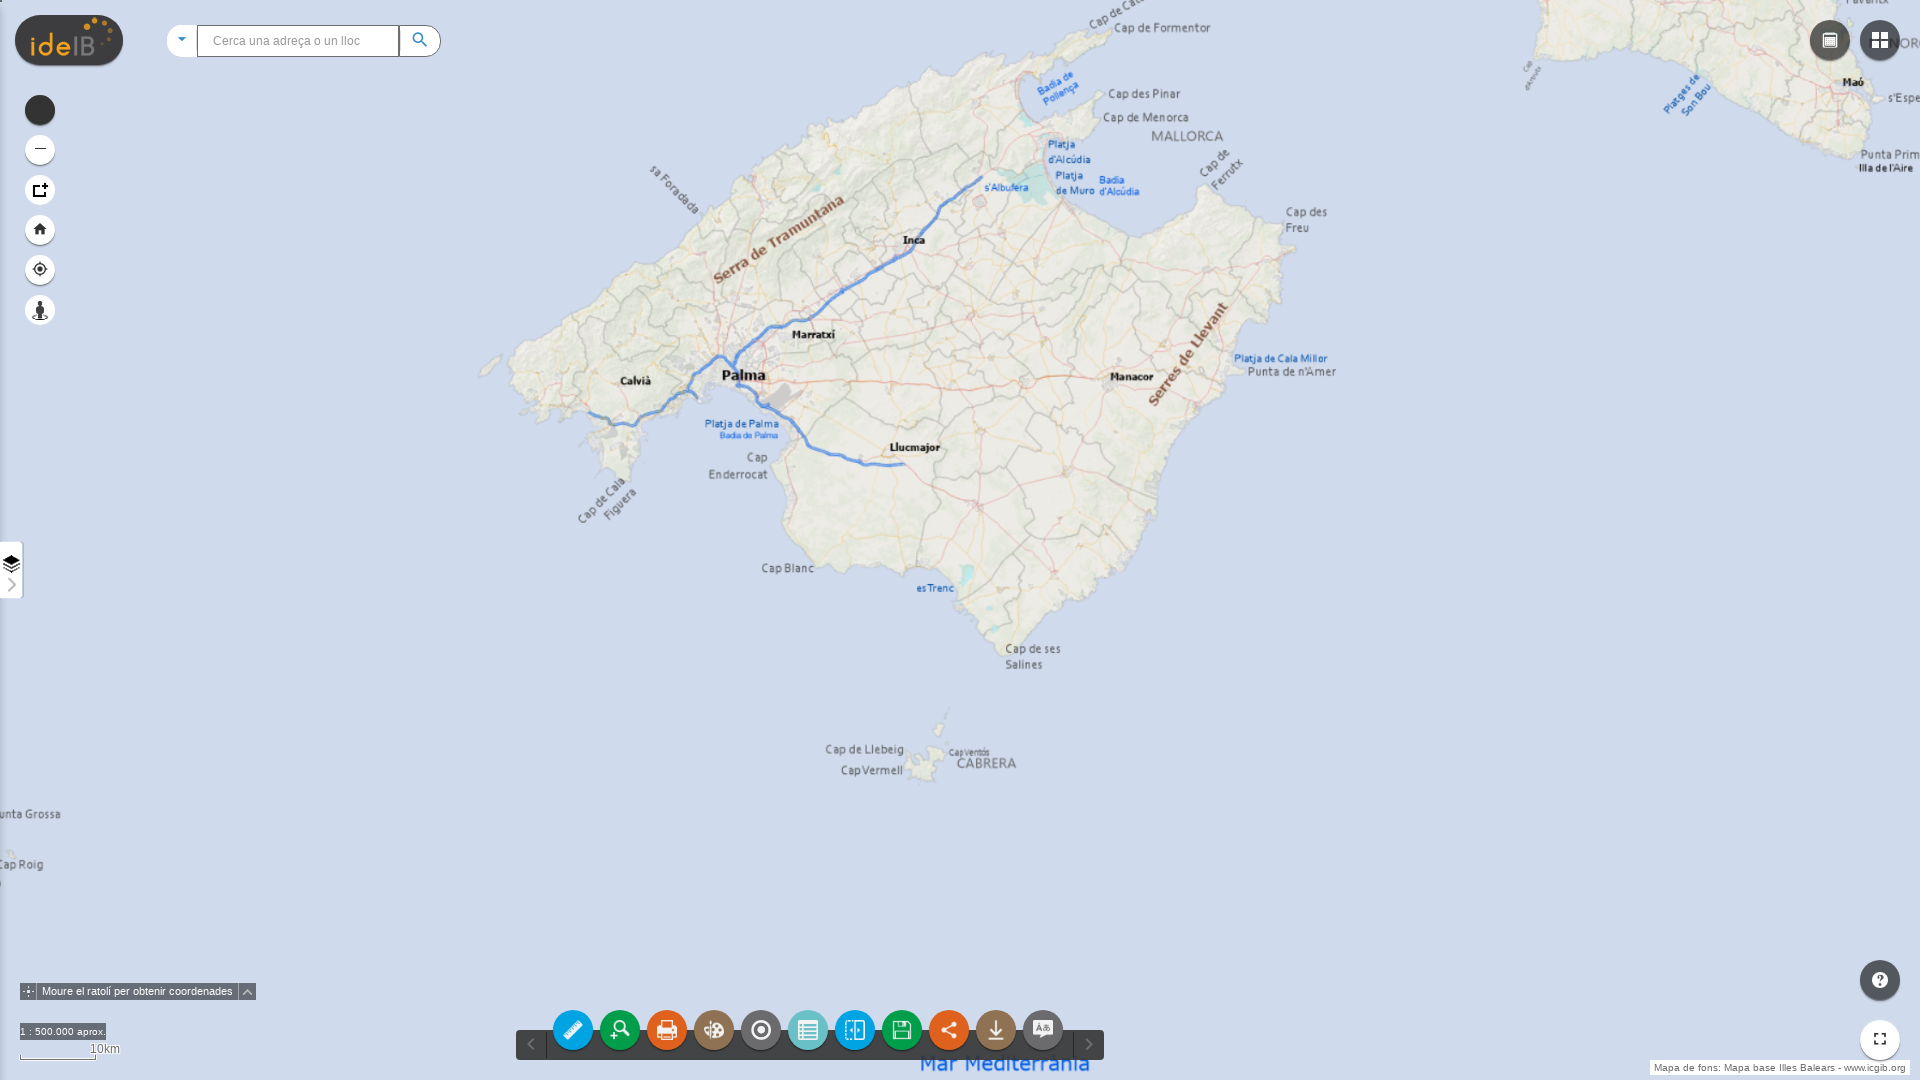

Waited 1 second for zoom to complete (iteration 1/3)
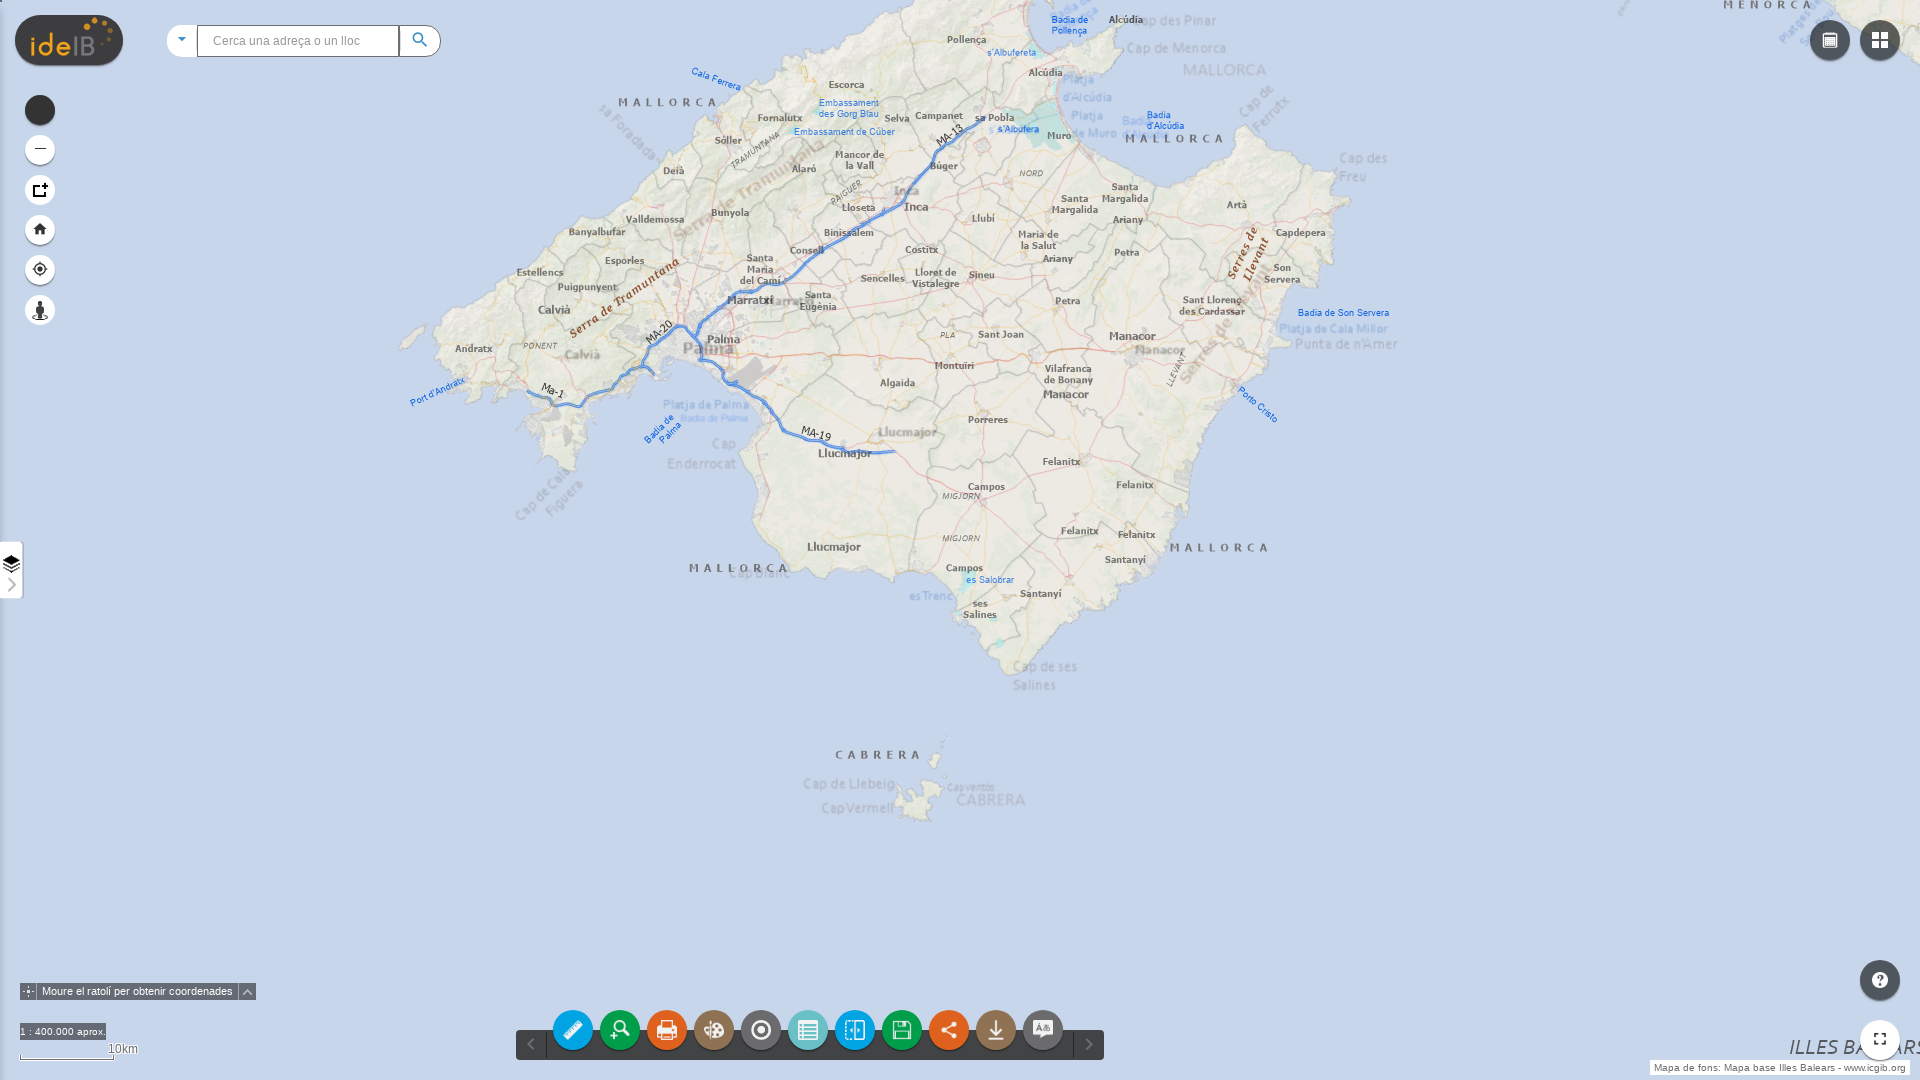

Zoom in button appeared (iteration 2/3)
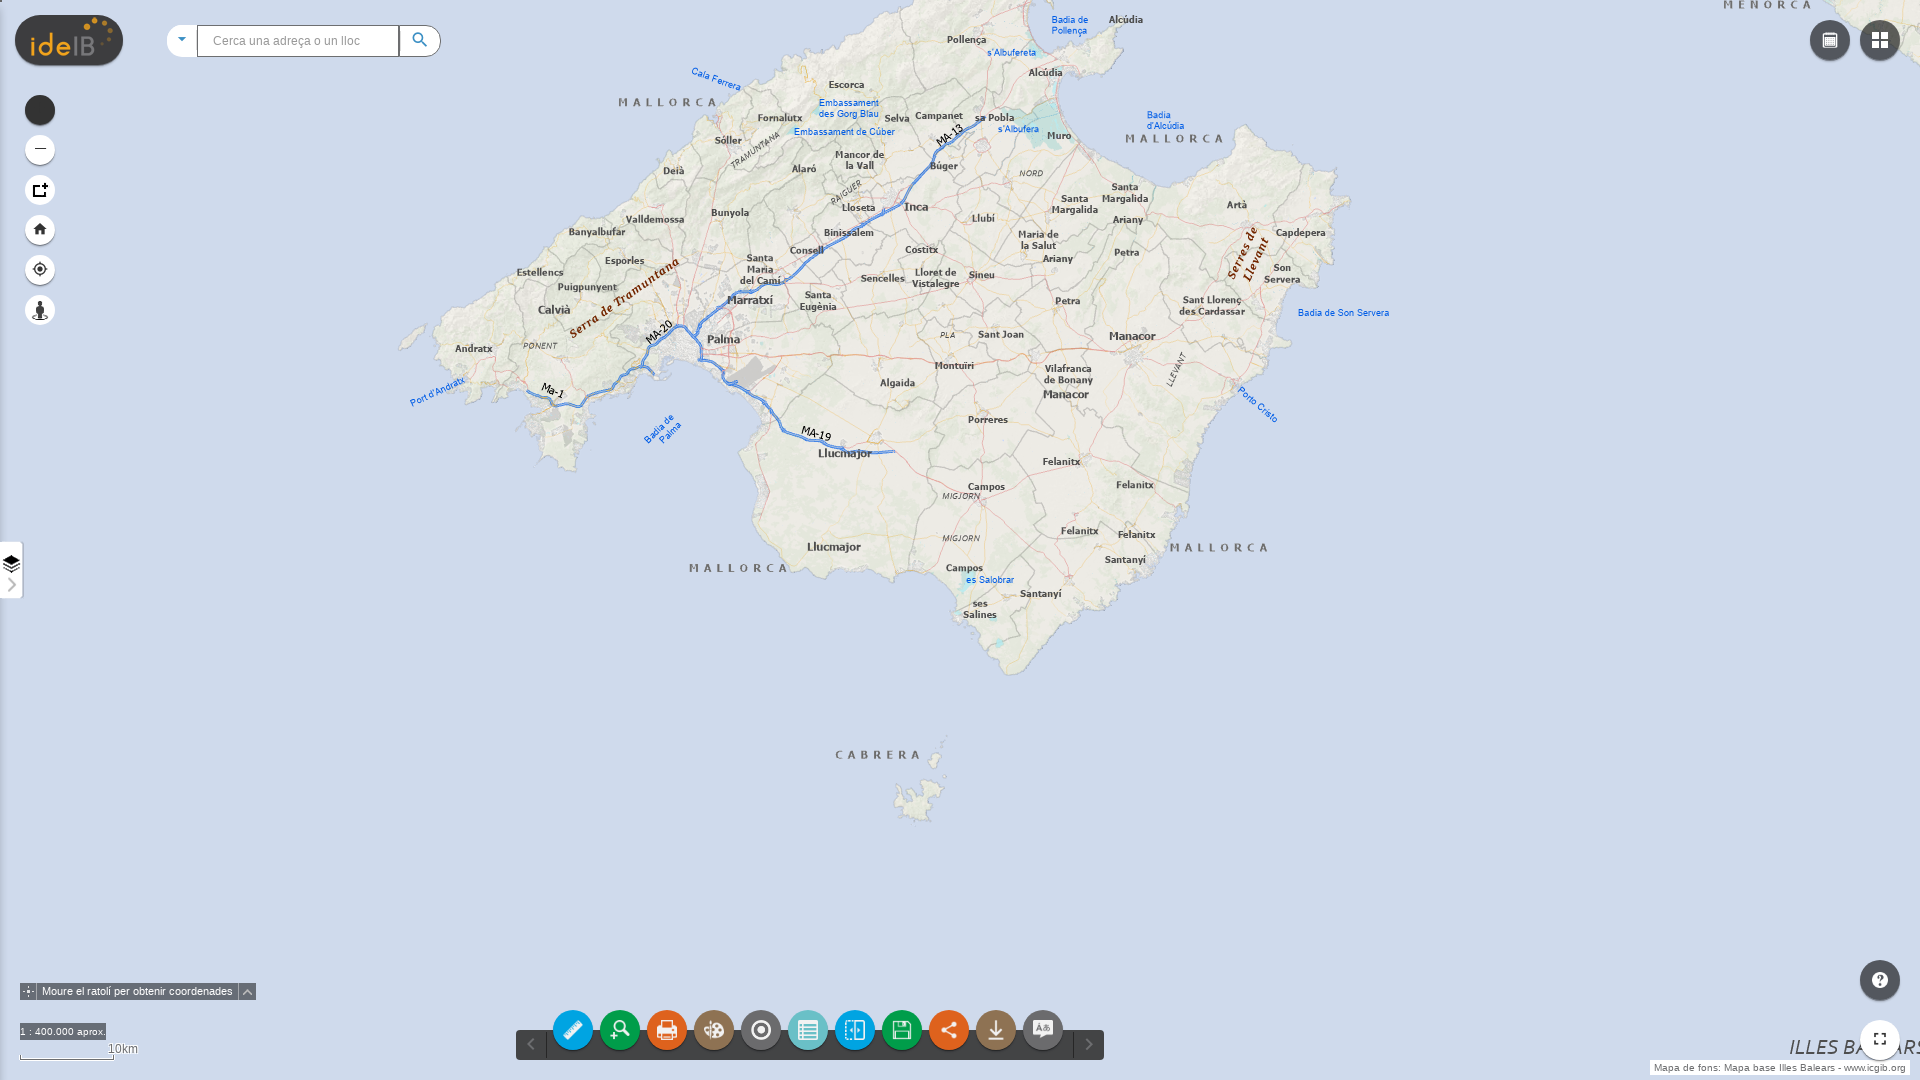

Clicked zoom in button (iteration 2/3) at (40, 110) on div.zoom.zoom-in.jimu-corner-top.firstFocusNode[data-dojo-attach-point="btnZoomI
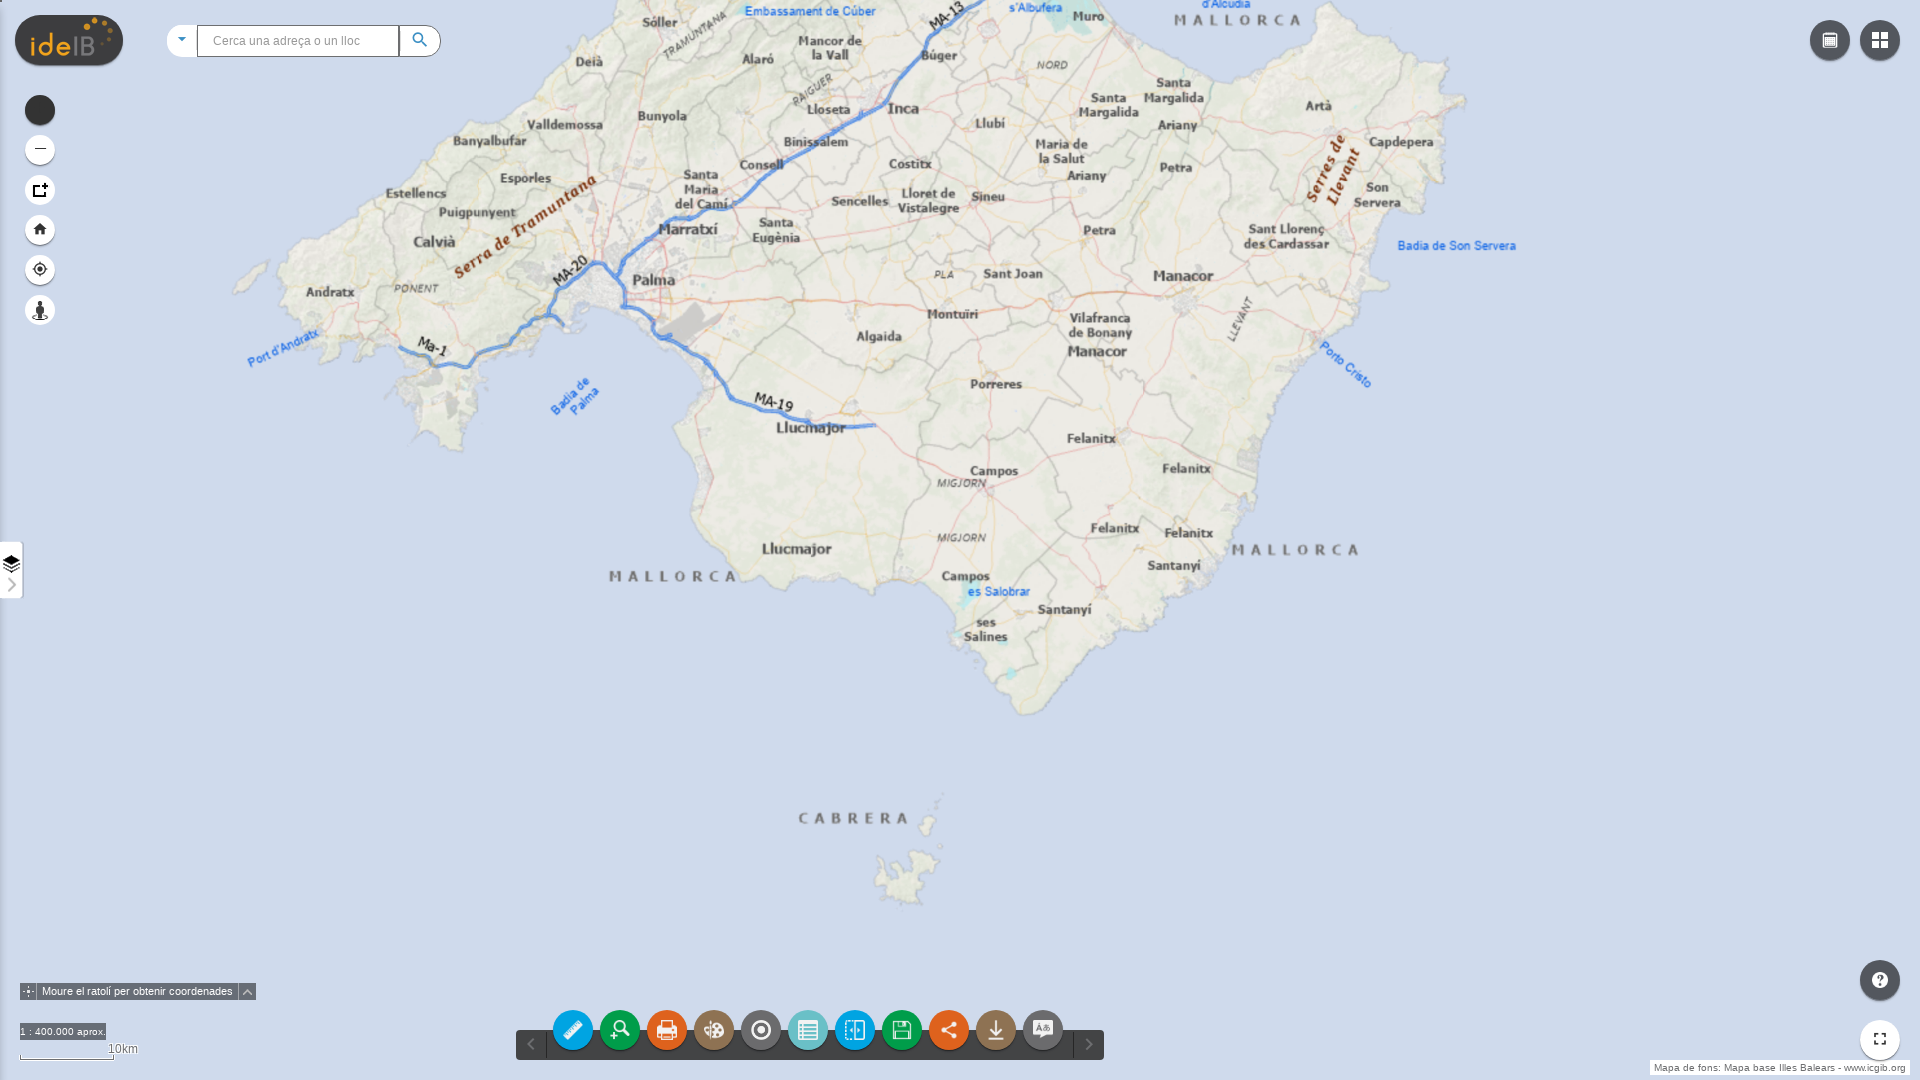

Waited 1 second for zoom to complete (iteration 2/3)
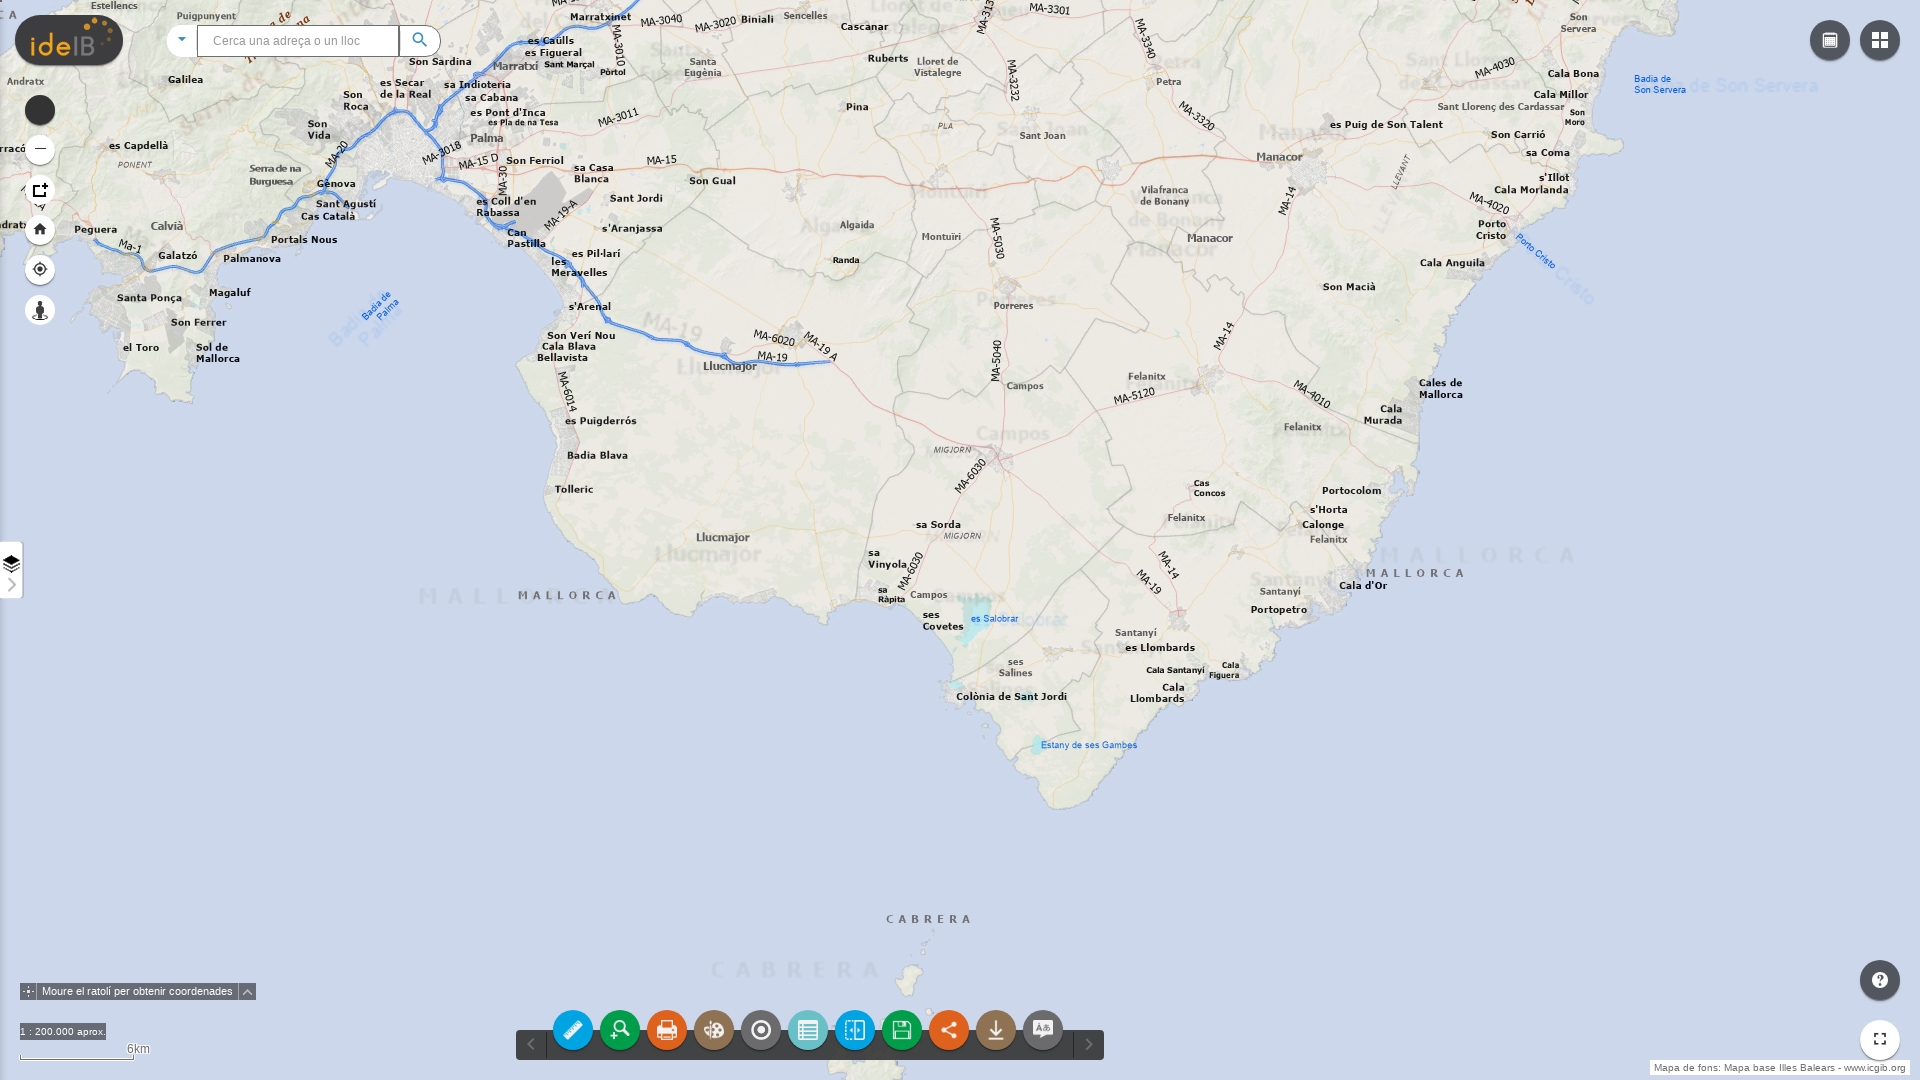

Zoom in button appeared (iteration 3/3)
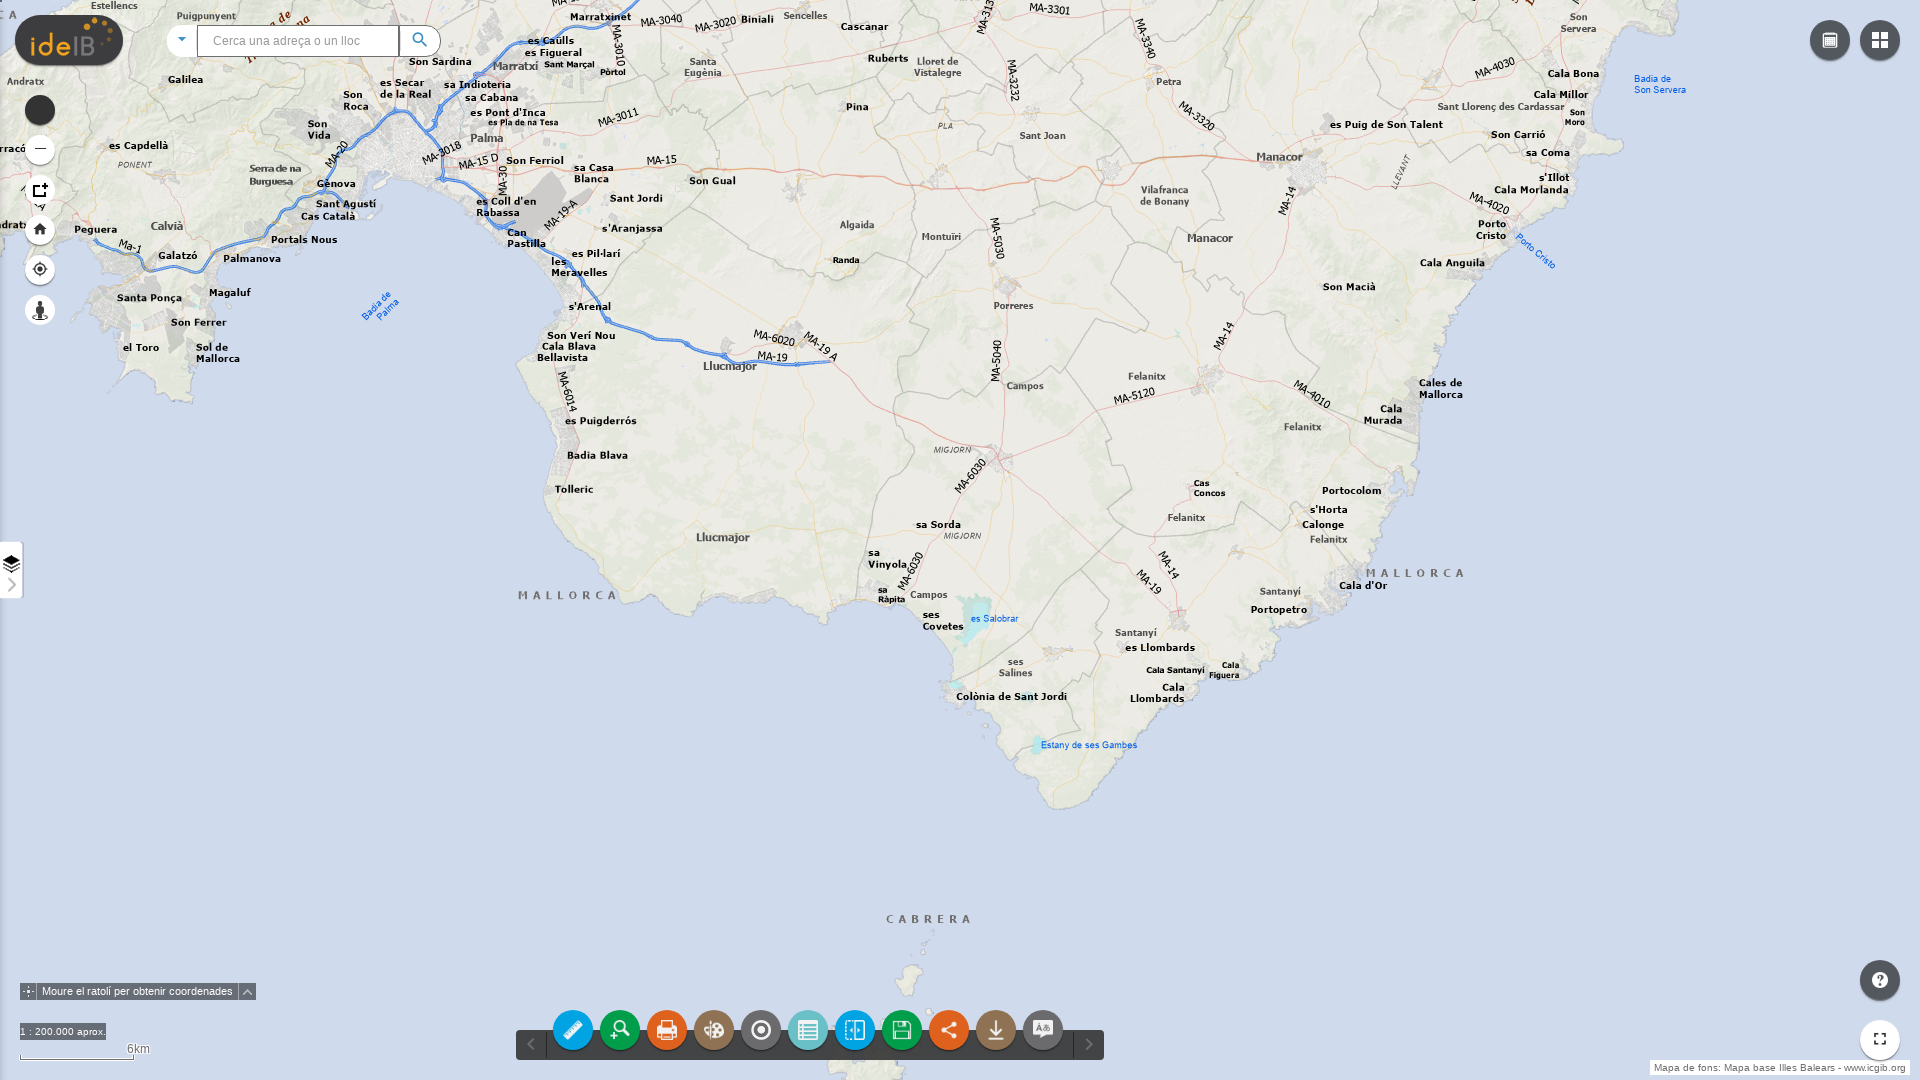

Clicked zoom in button (iteration 3/3) at (40, 110) on div.zoom.zoom-in.jimu-corner-top.firstFocusNode[data-dojo-attach-point="btnZoomI
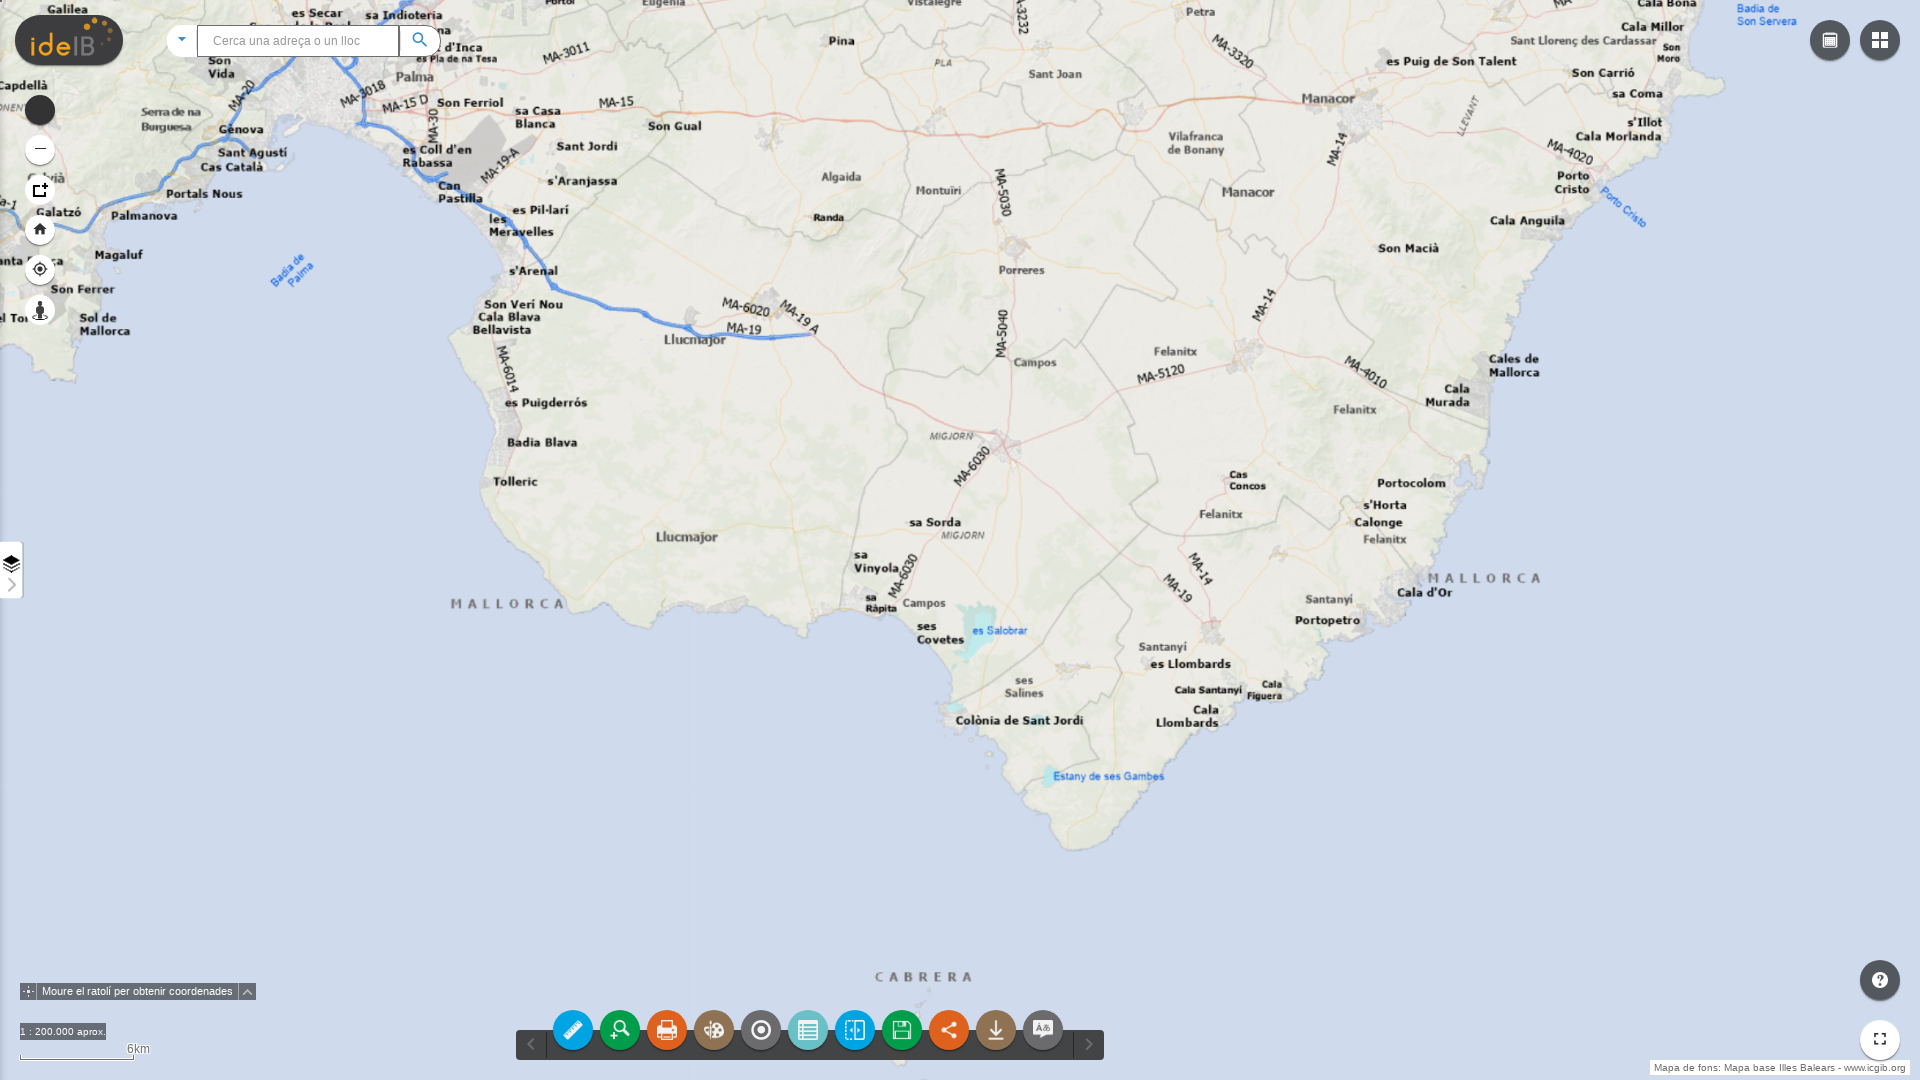

Waited 1 second for zoom to complete (iteration 3/3)
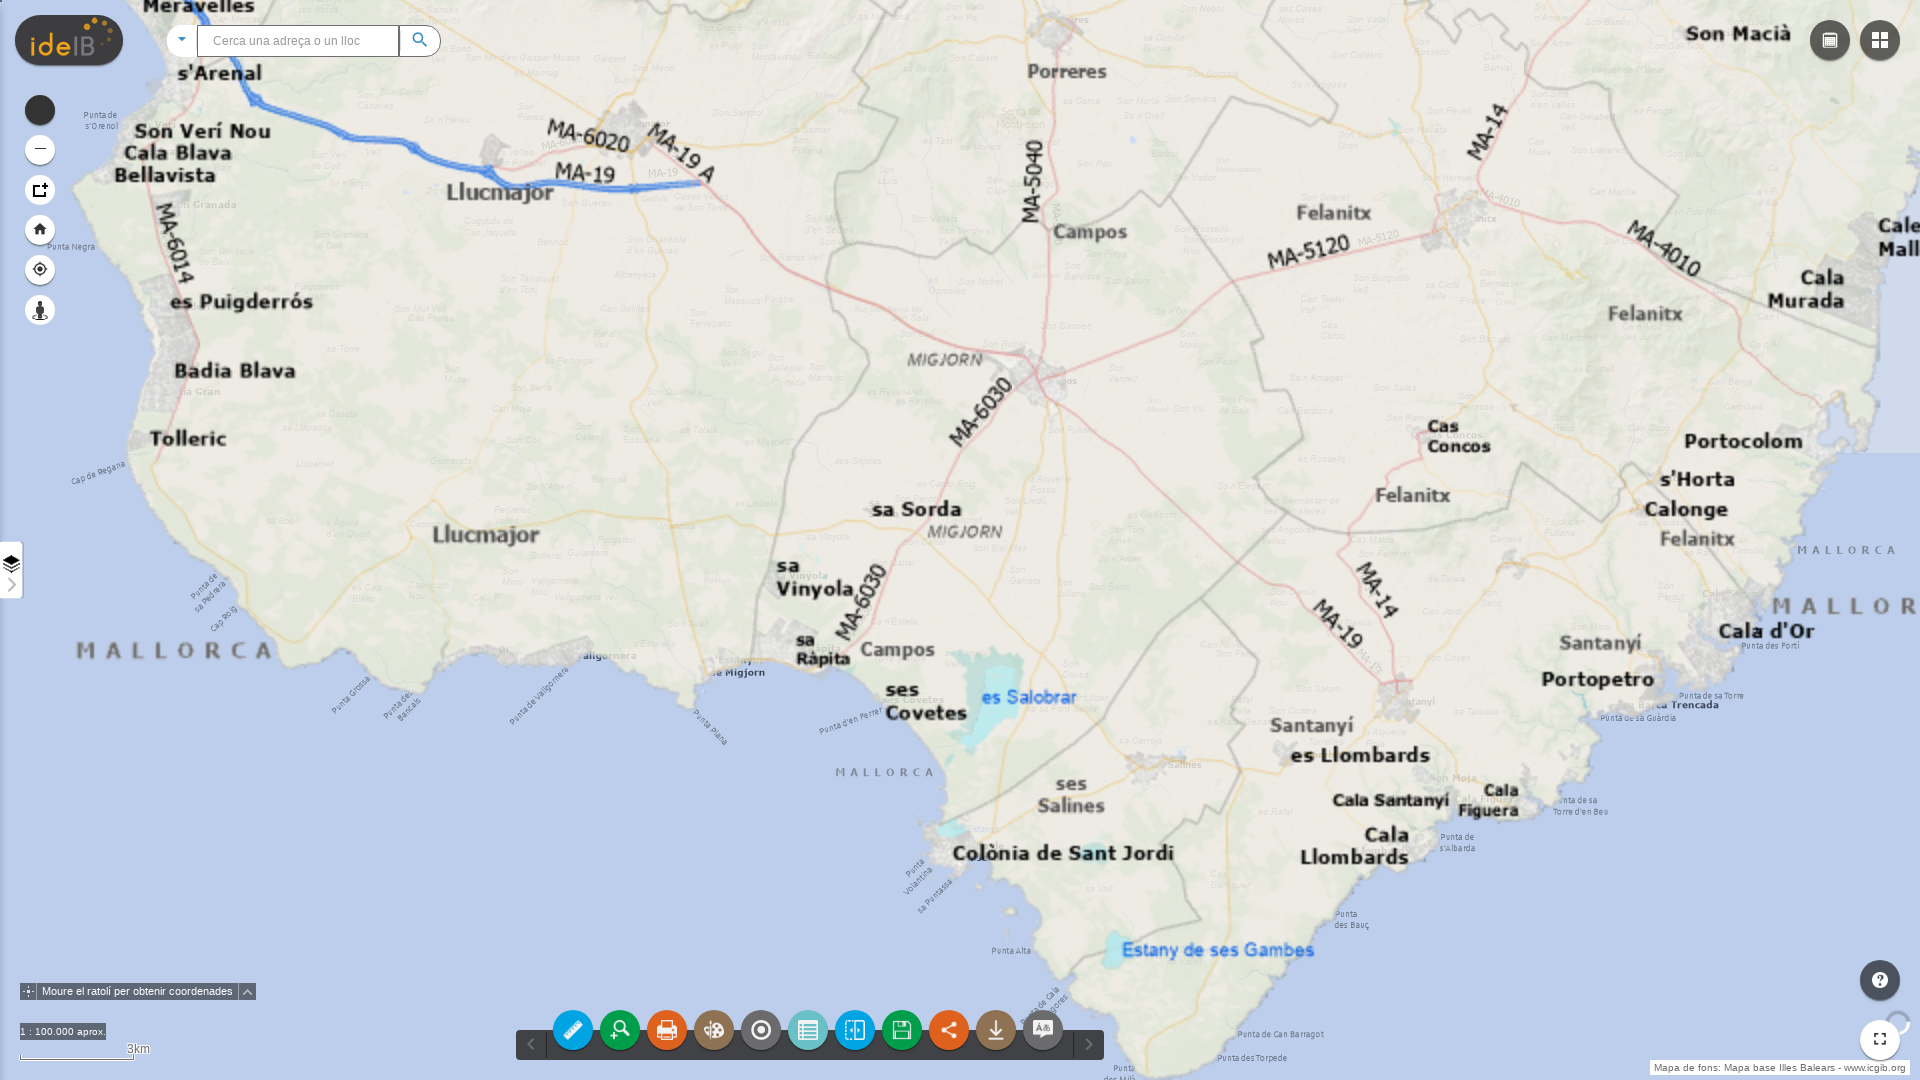

Historical photos button appeared
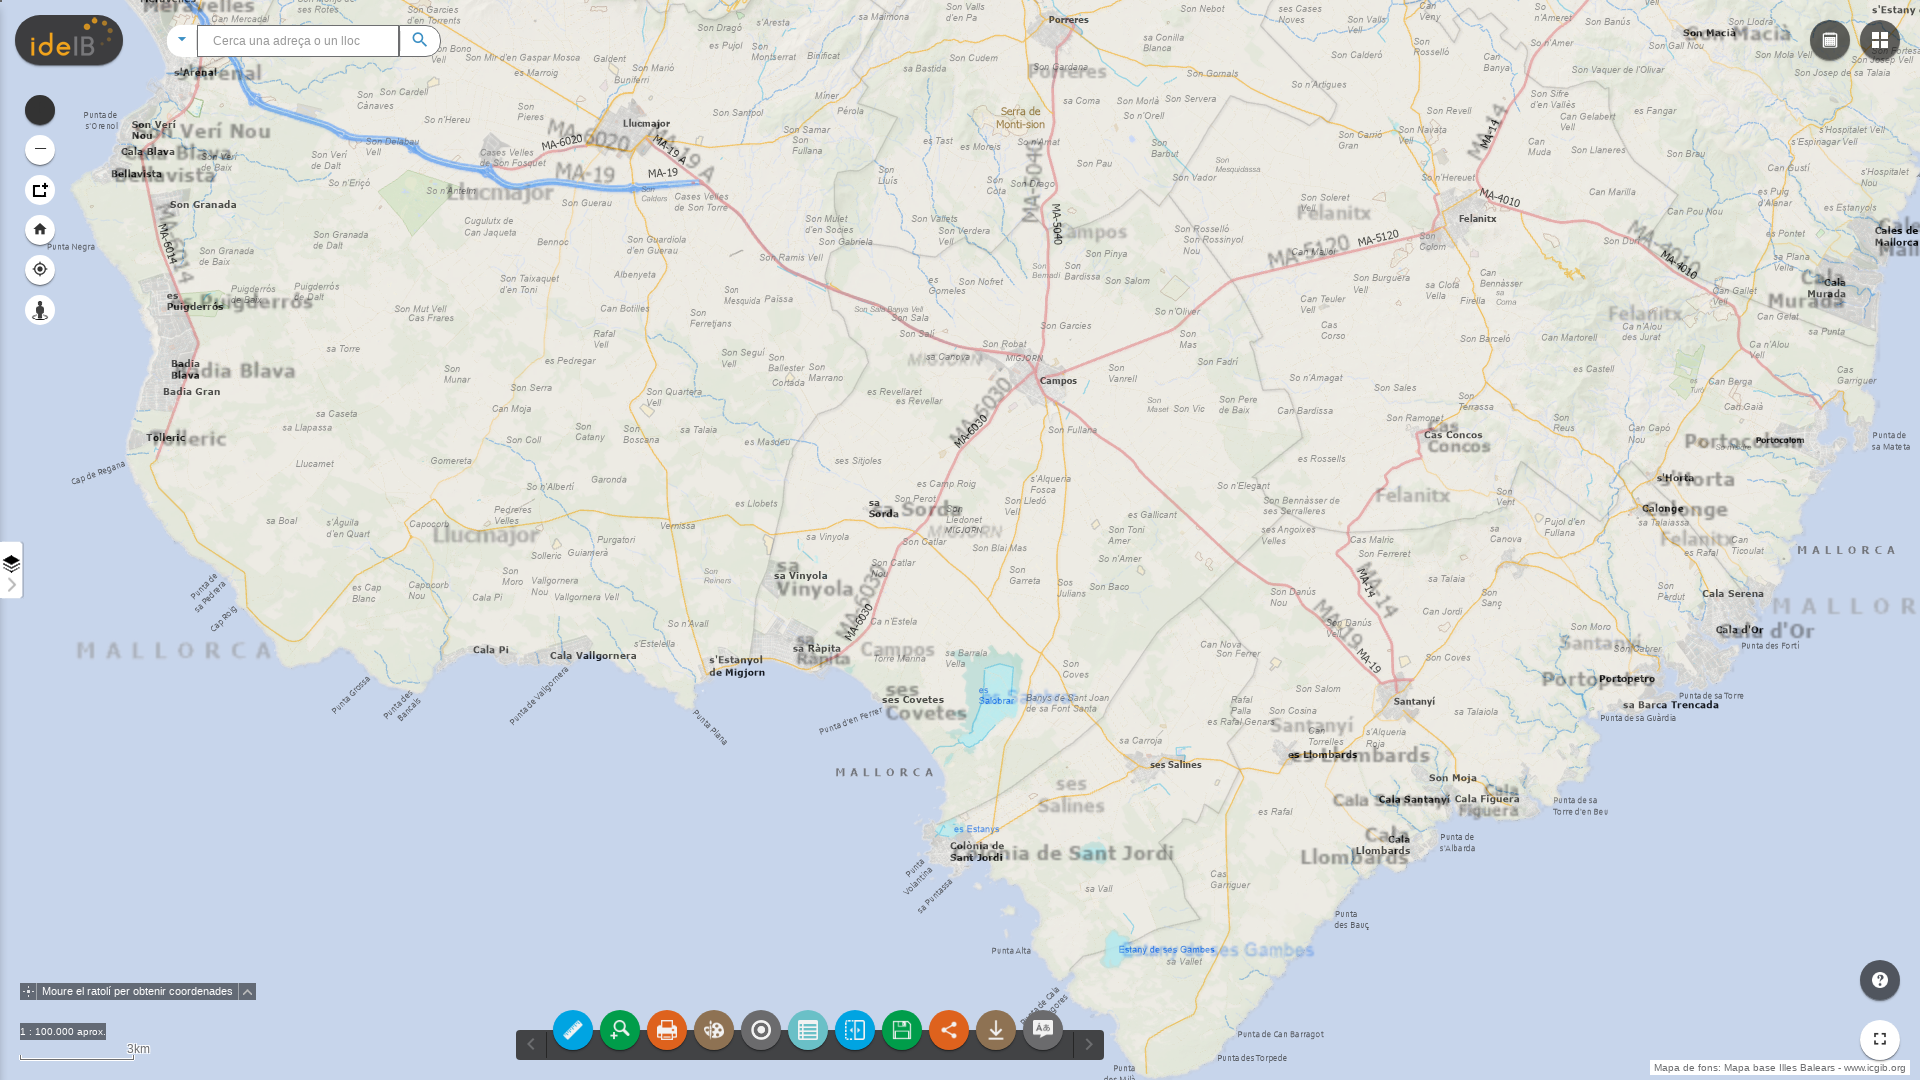

Clicked historical photos button to select historical aerial photos at (1830, 40) on img[alt="Fotografies històriques de totes les illes"]
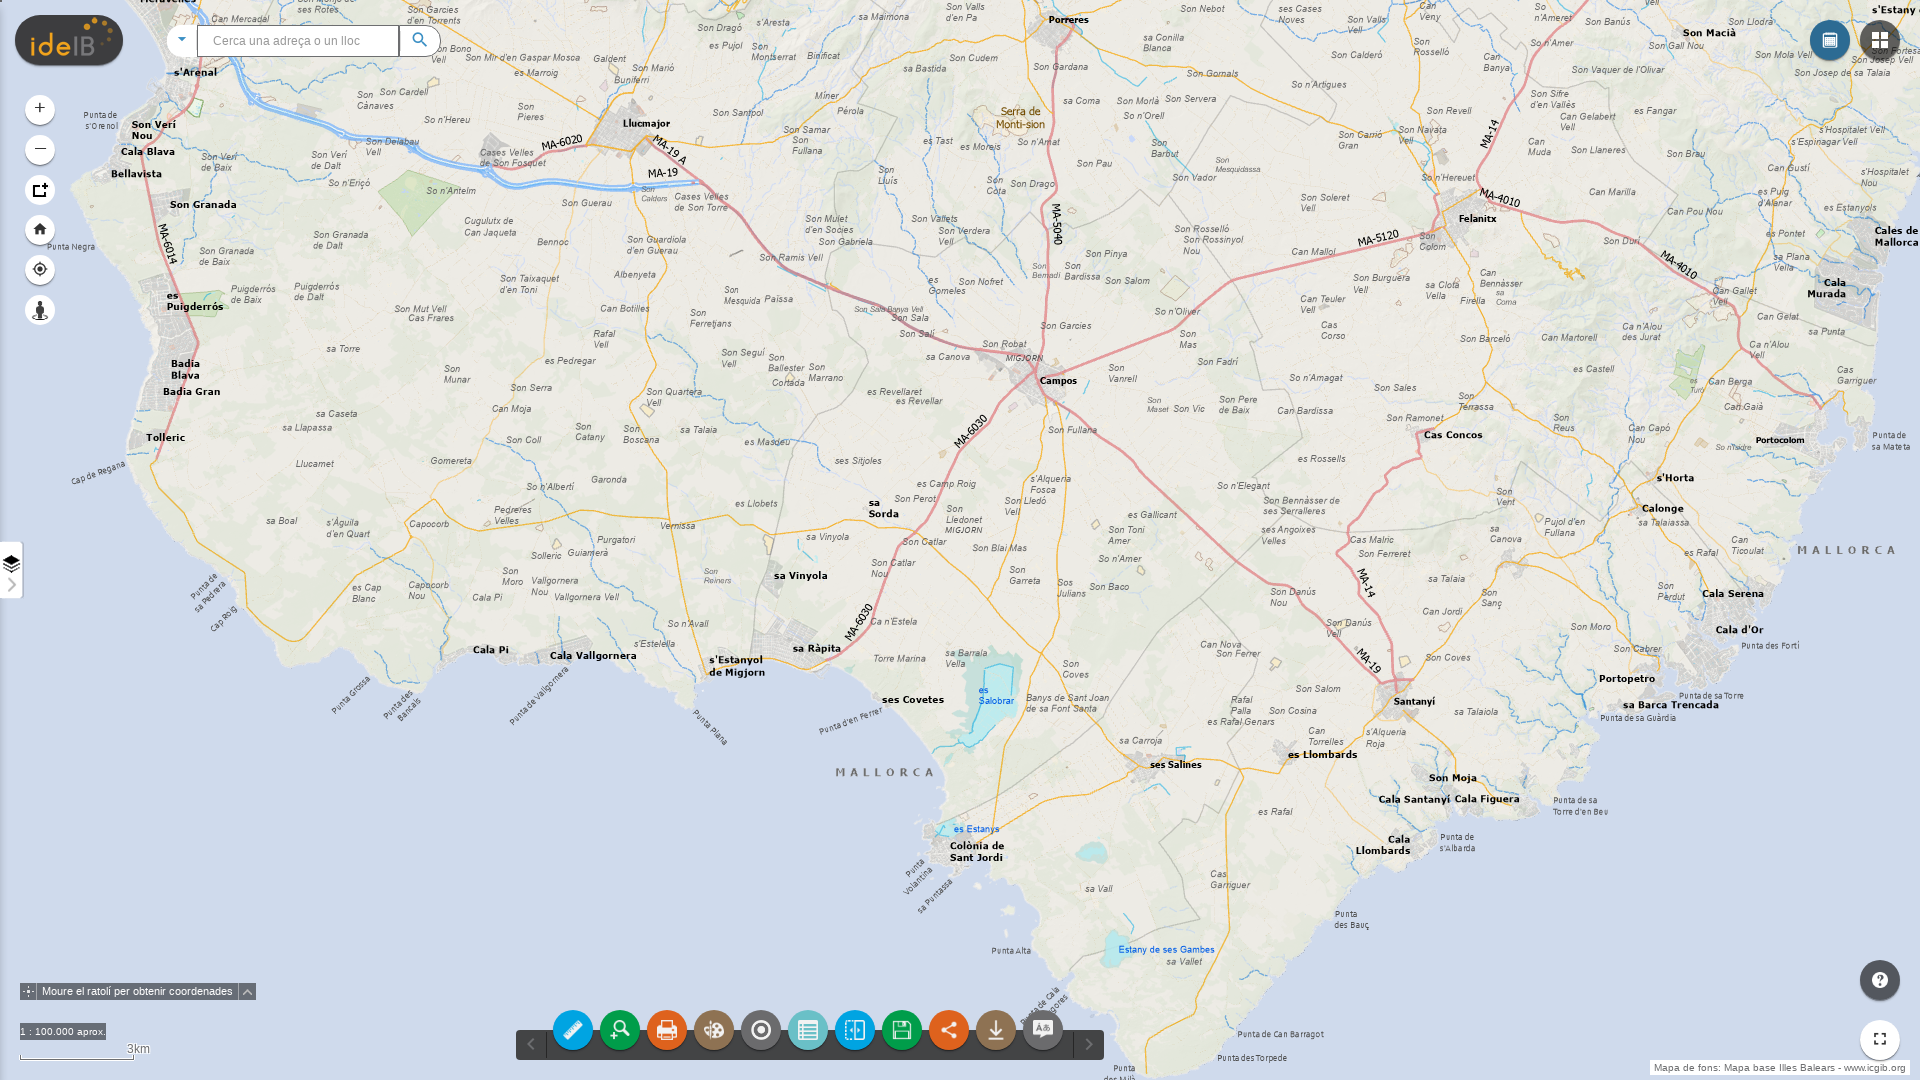

Waited 2 seconds for historical photos interface to load
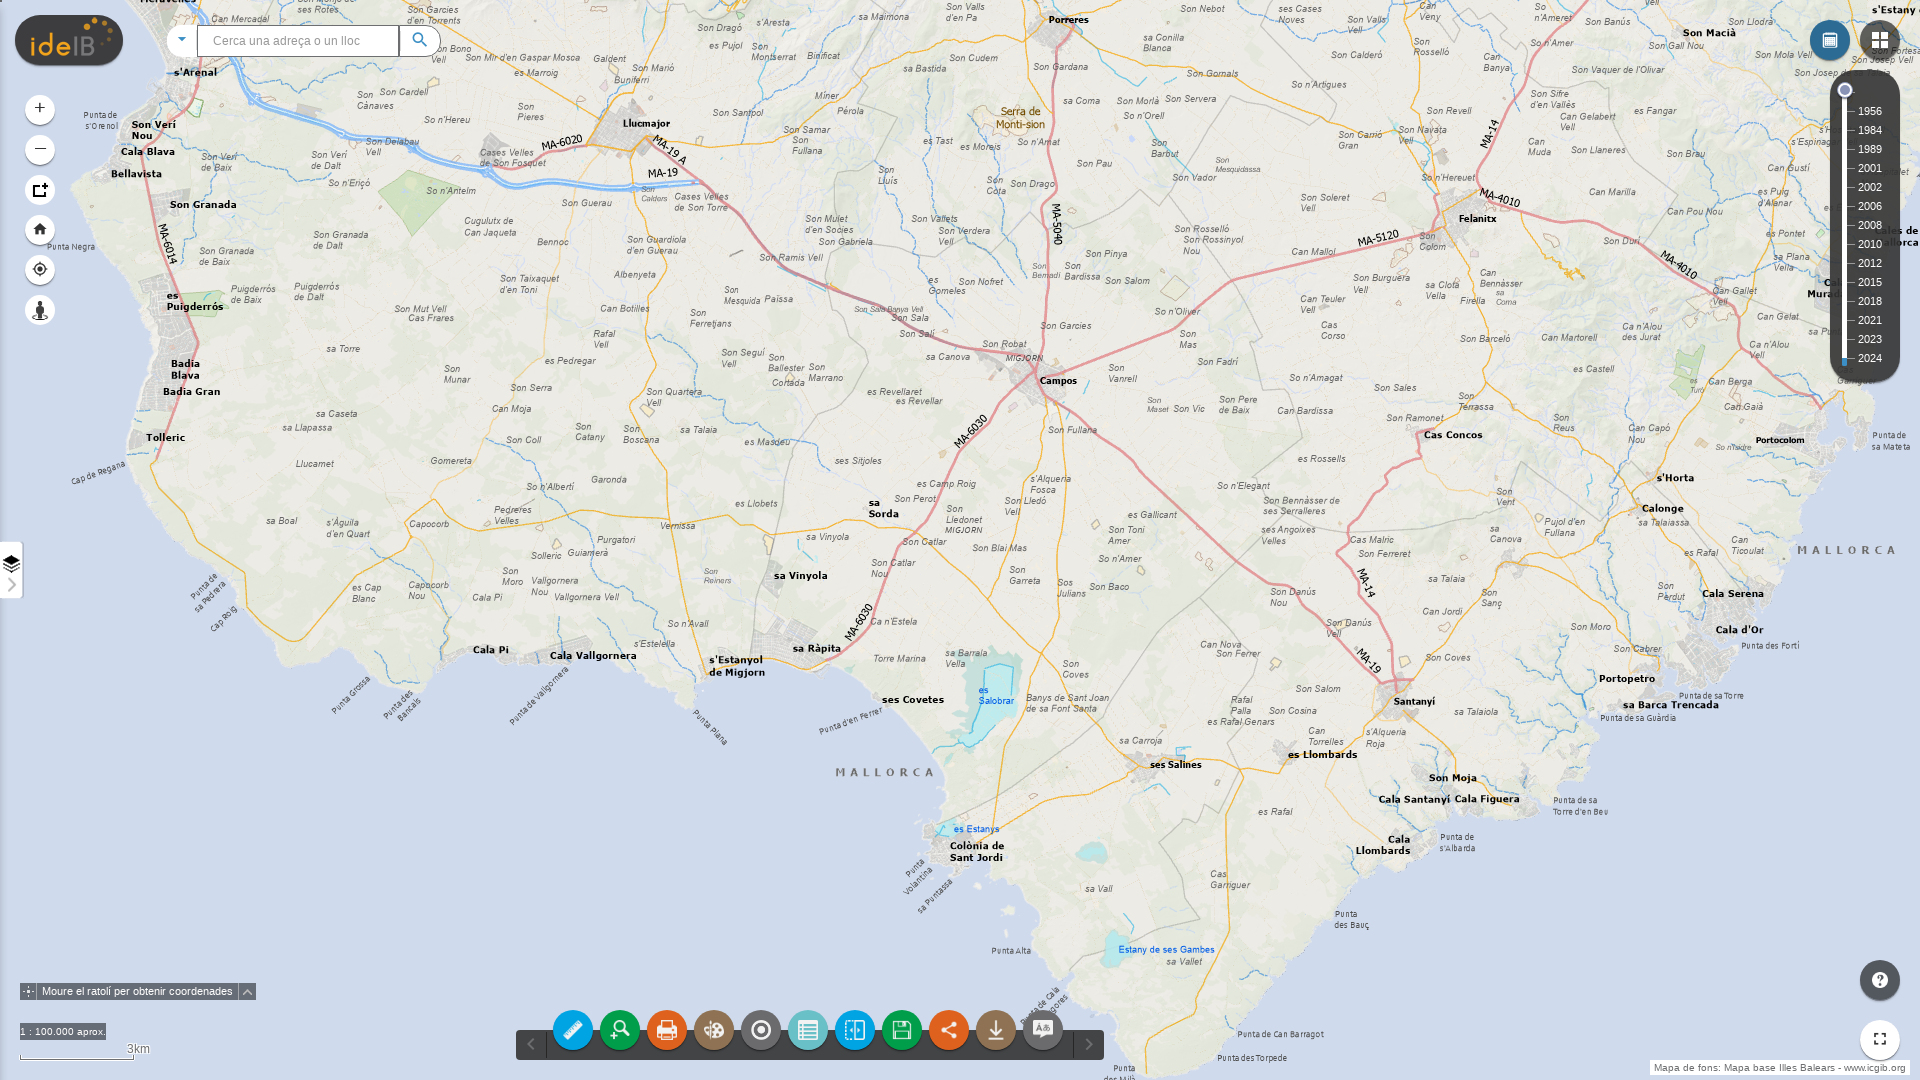

Year 1984 option appeared
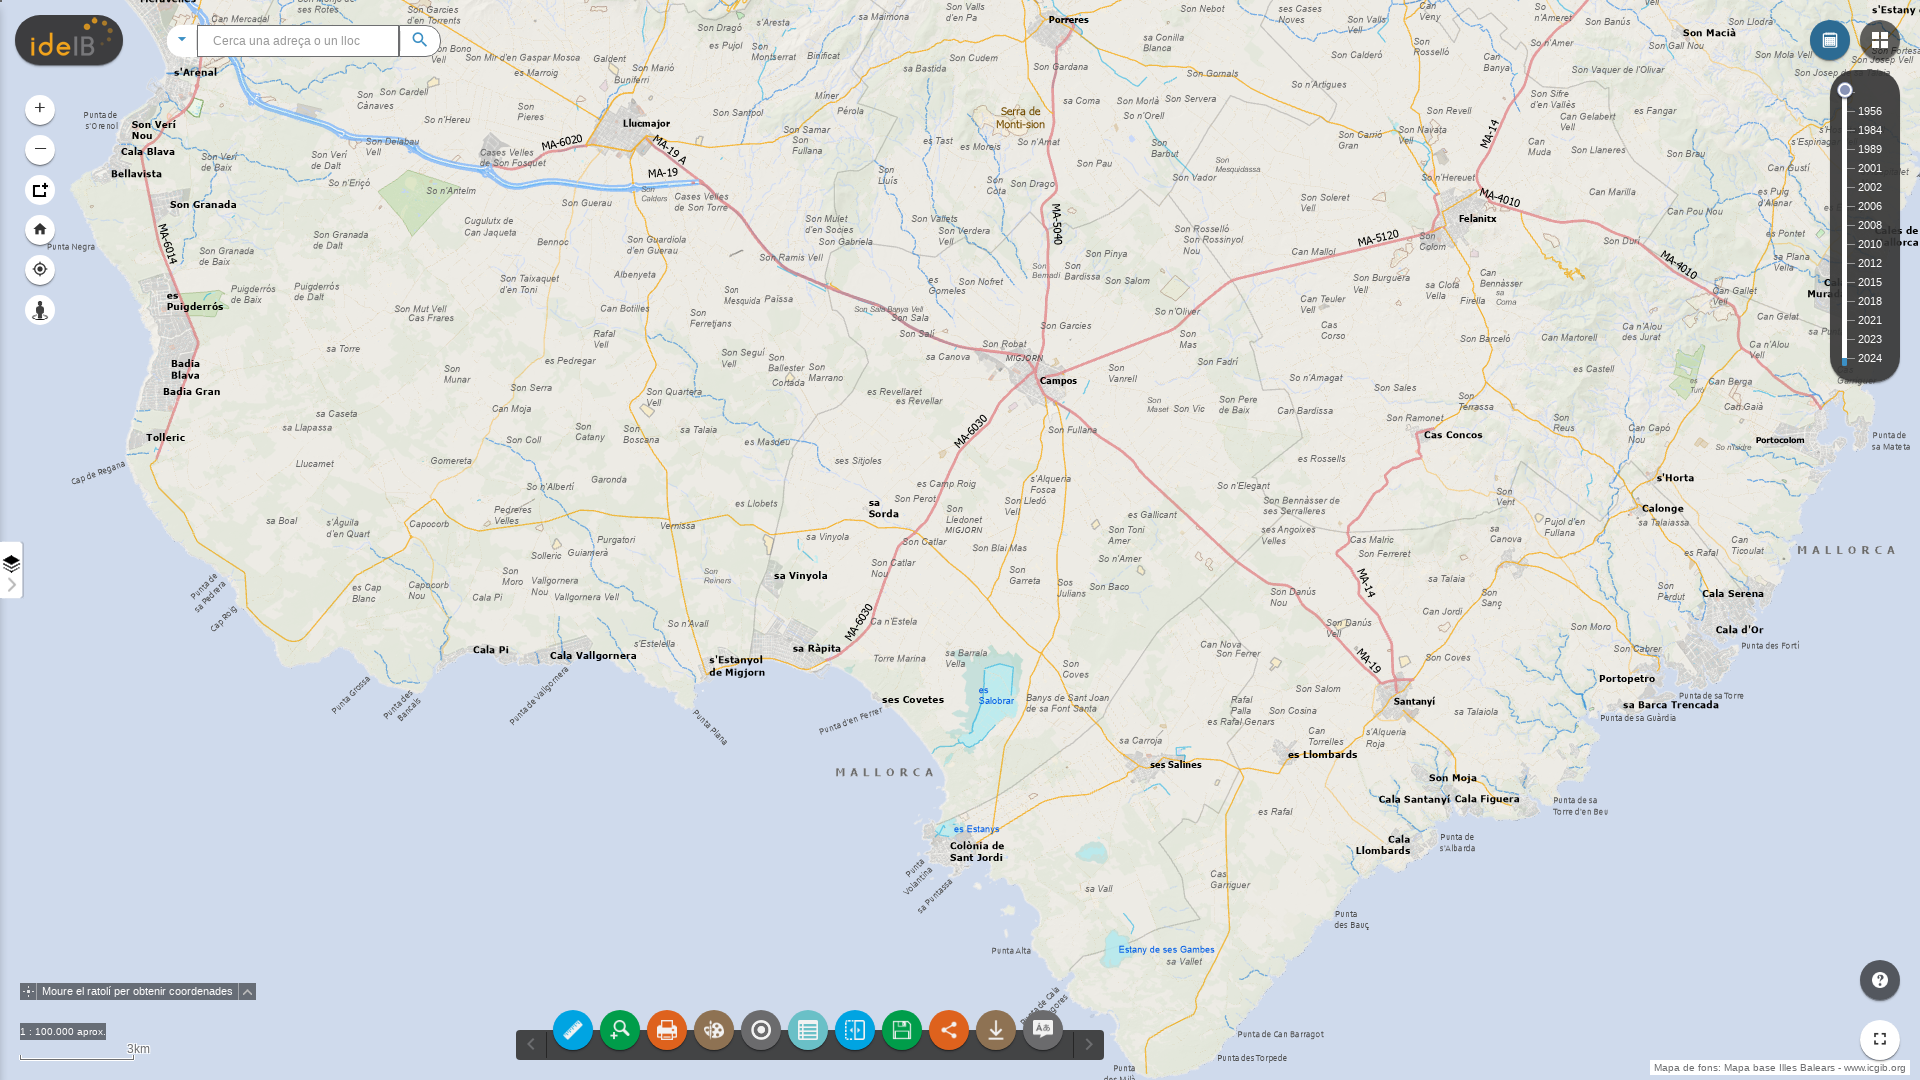

Clicked to view historical aerial photo from year 1984 at (1870, 130) on span:text("1984")
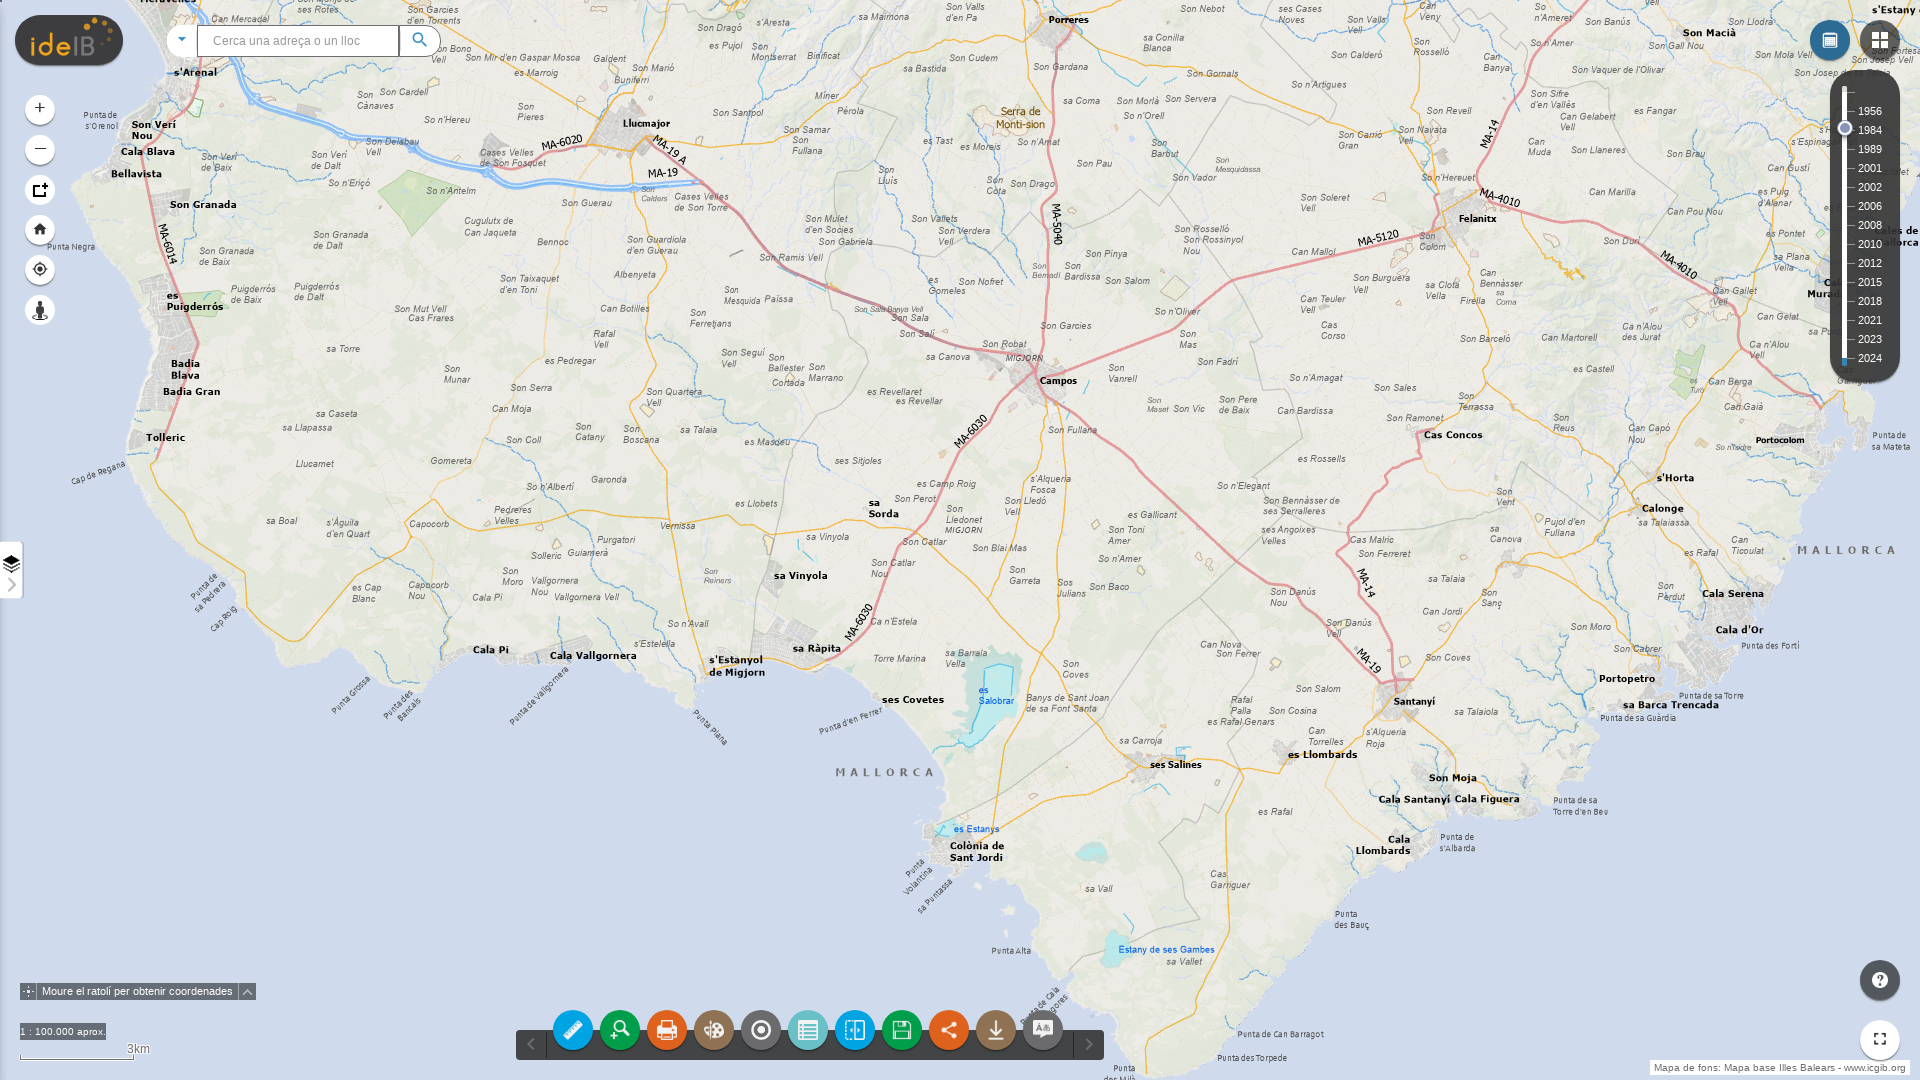

Waited 3 seconds for historical photo from 1984 to load
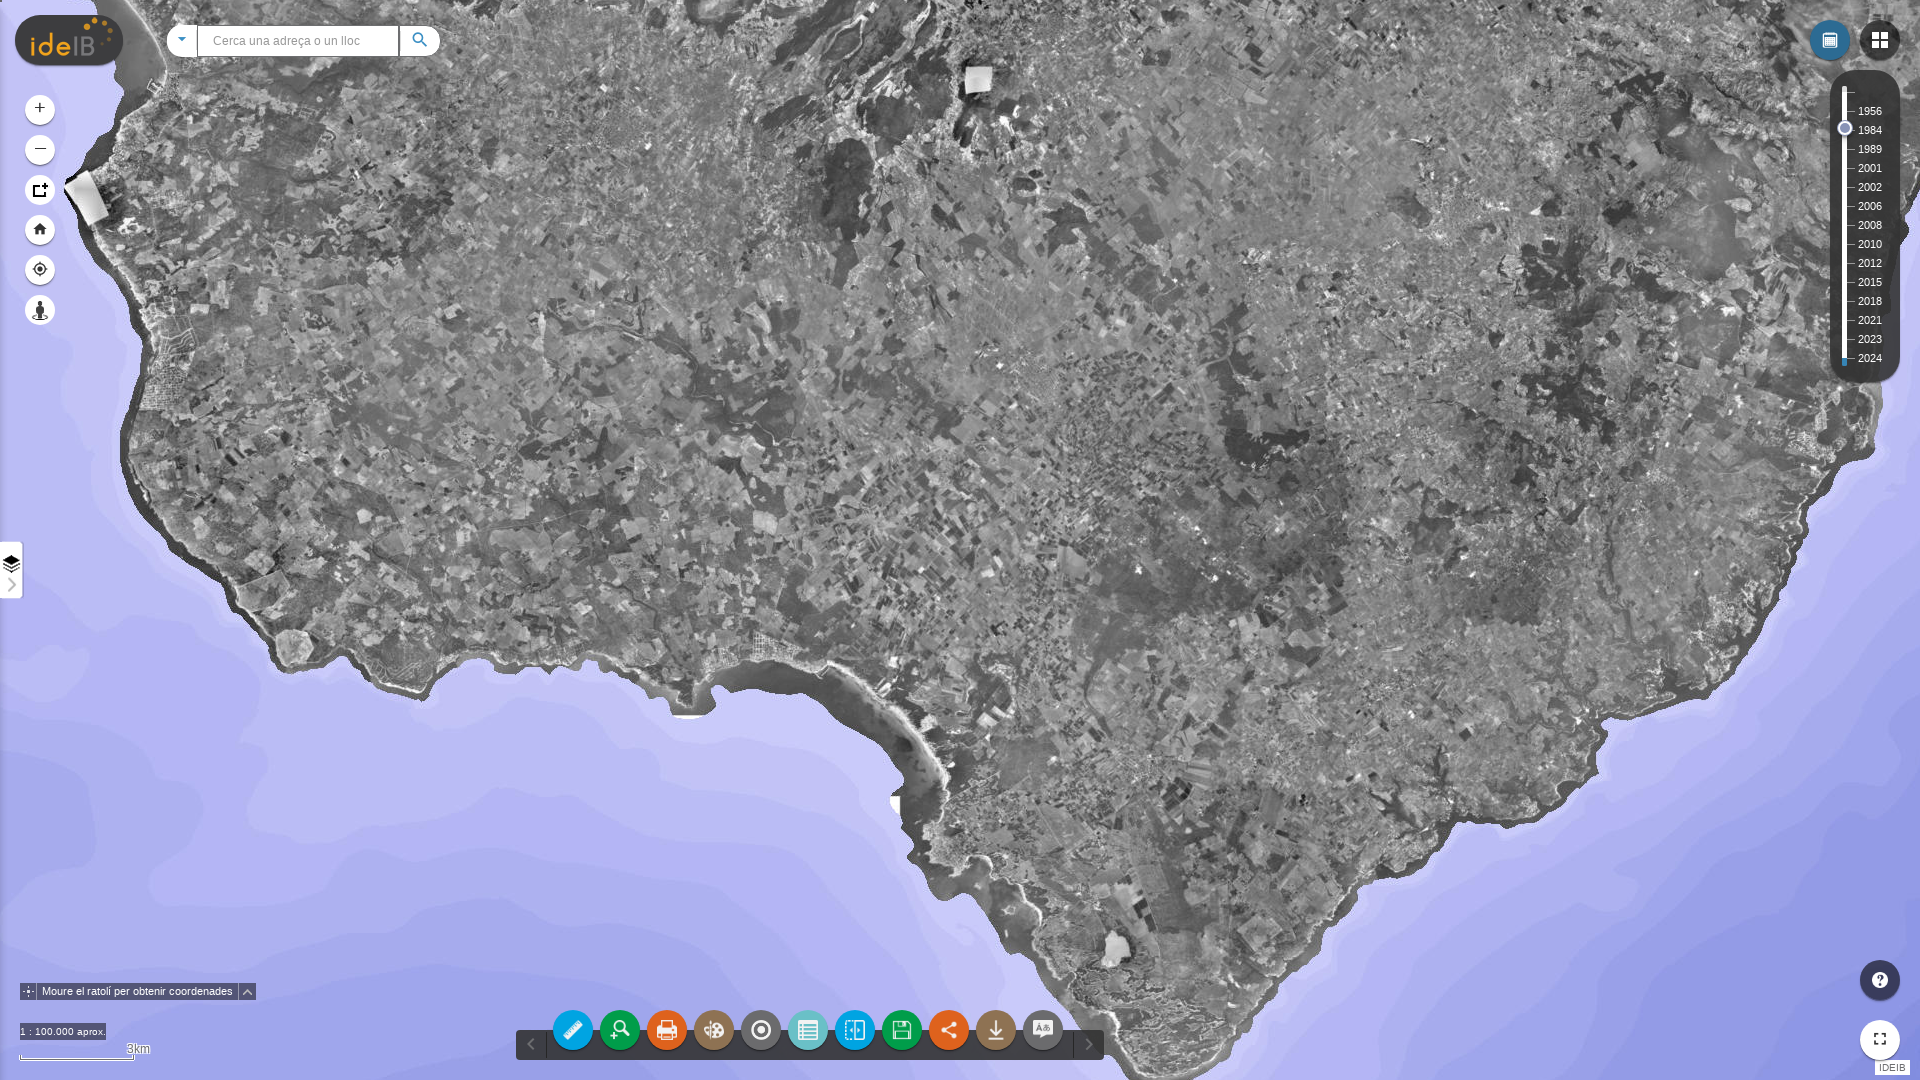

Year 2001 option appeared
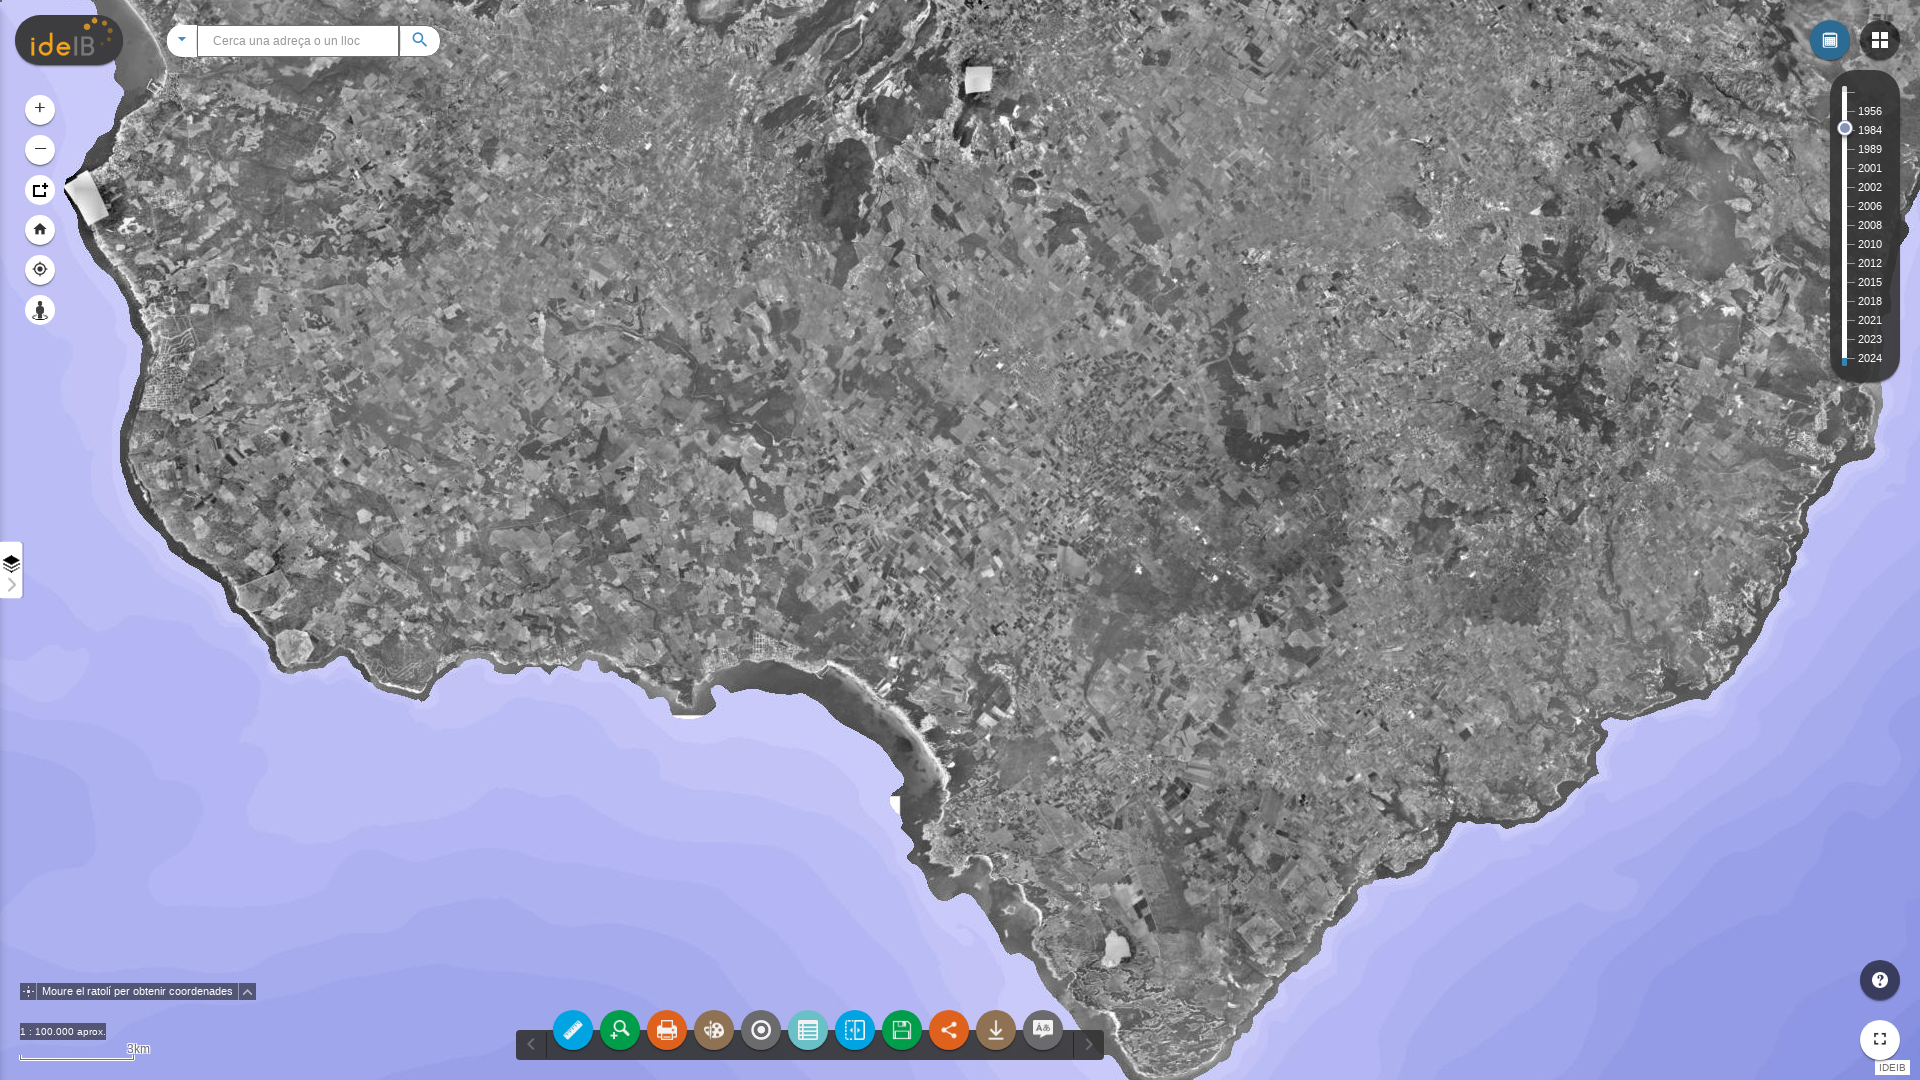

Clicked to view historical aerial photo from year 2001 at (1870, 168) on span:text("2001")
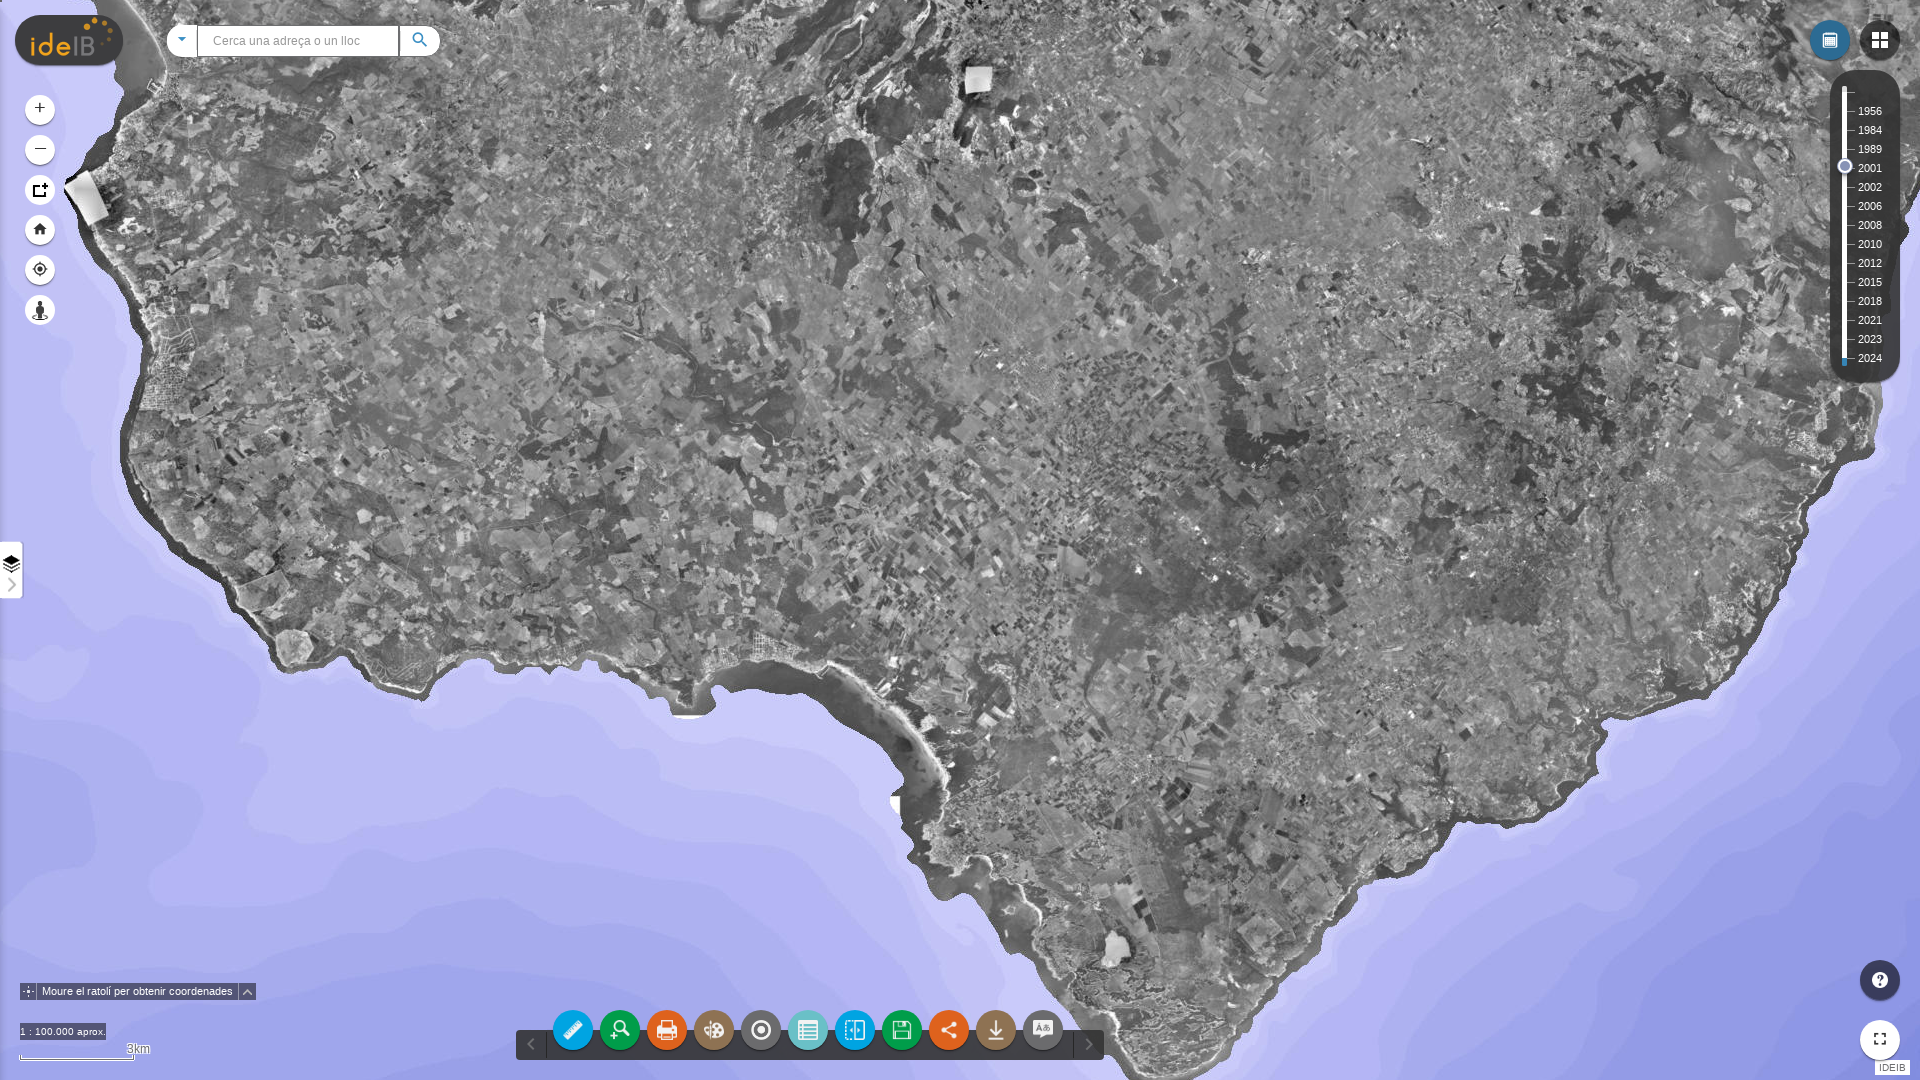

Waited 3 seconds for historical photo from 2001 to load
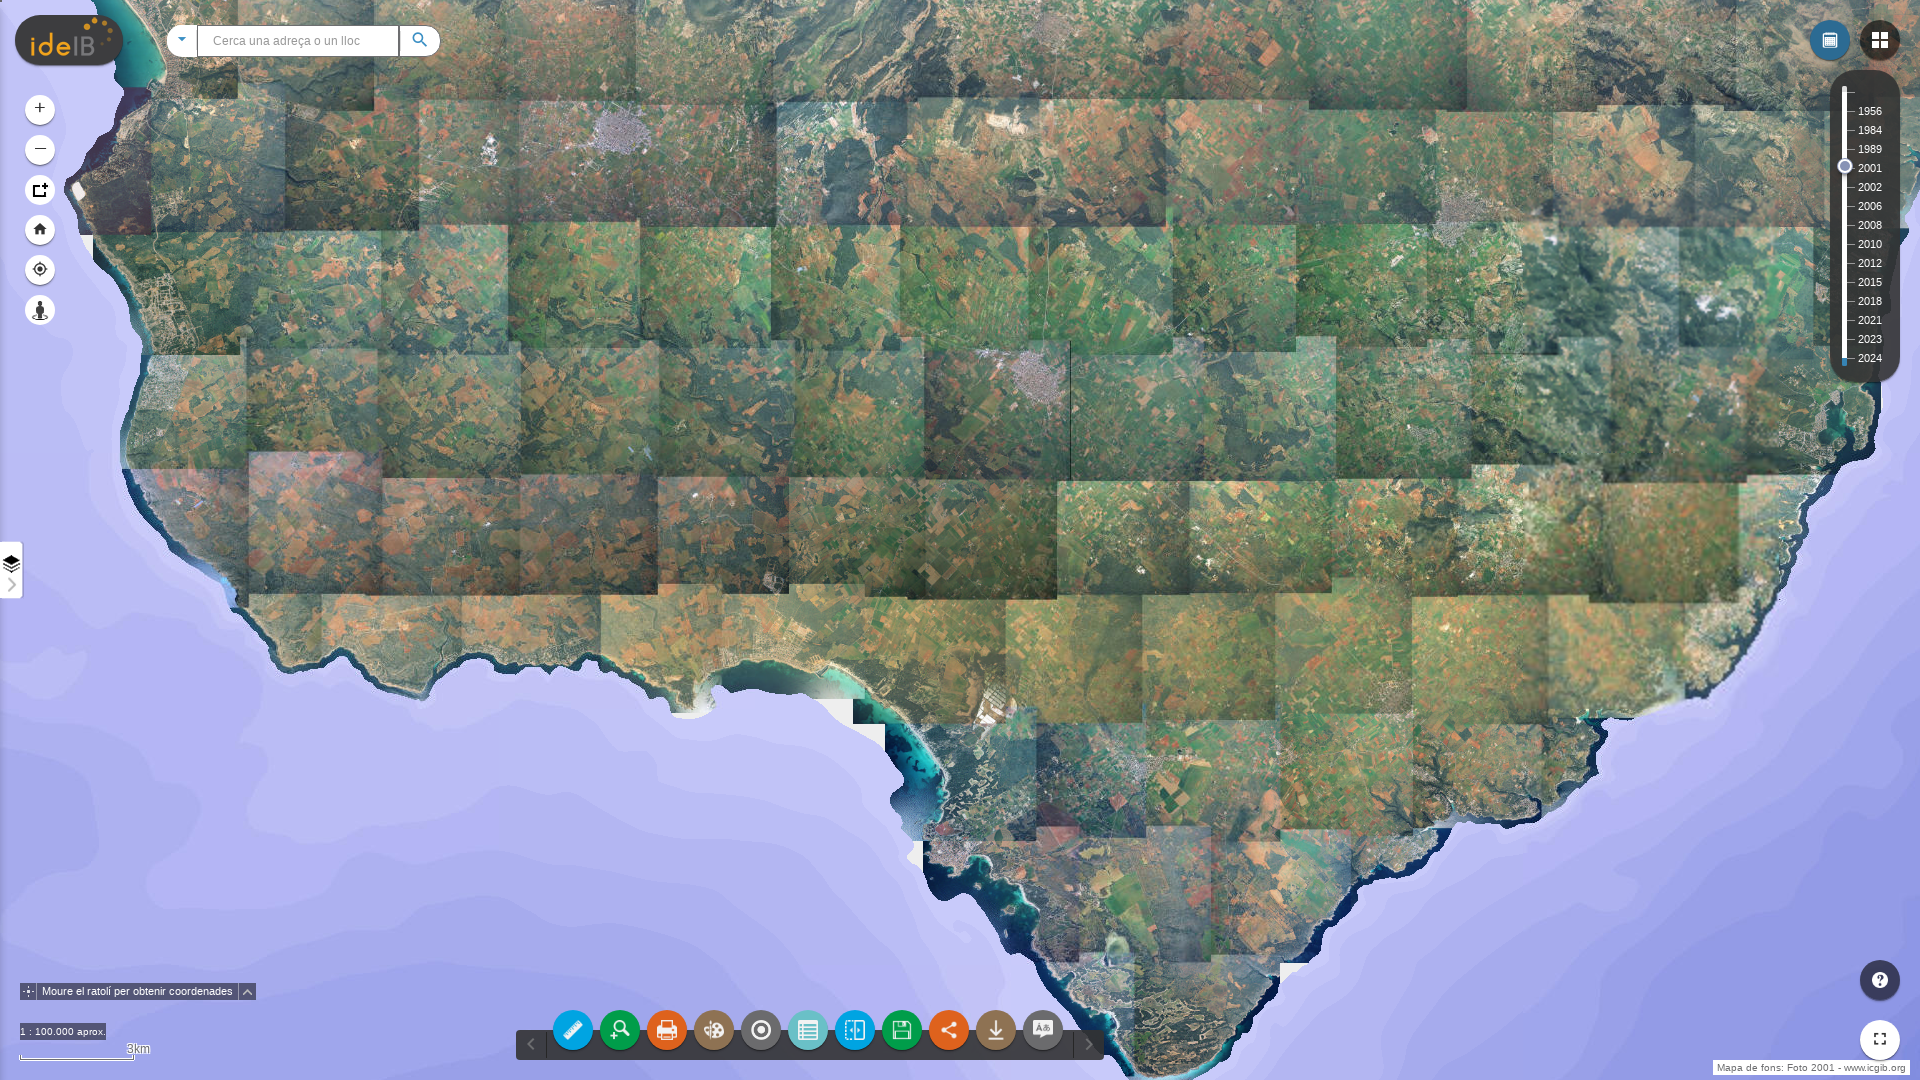

Year 2015 option appeared
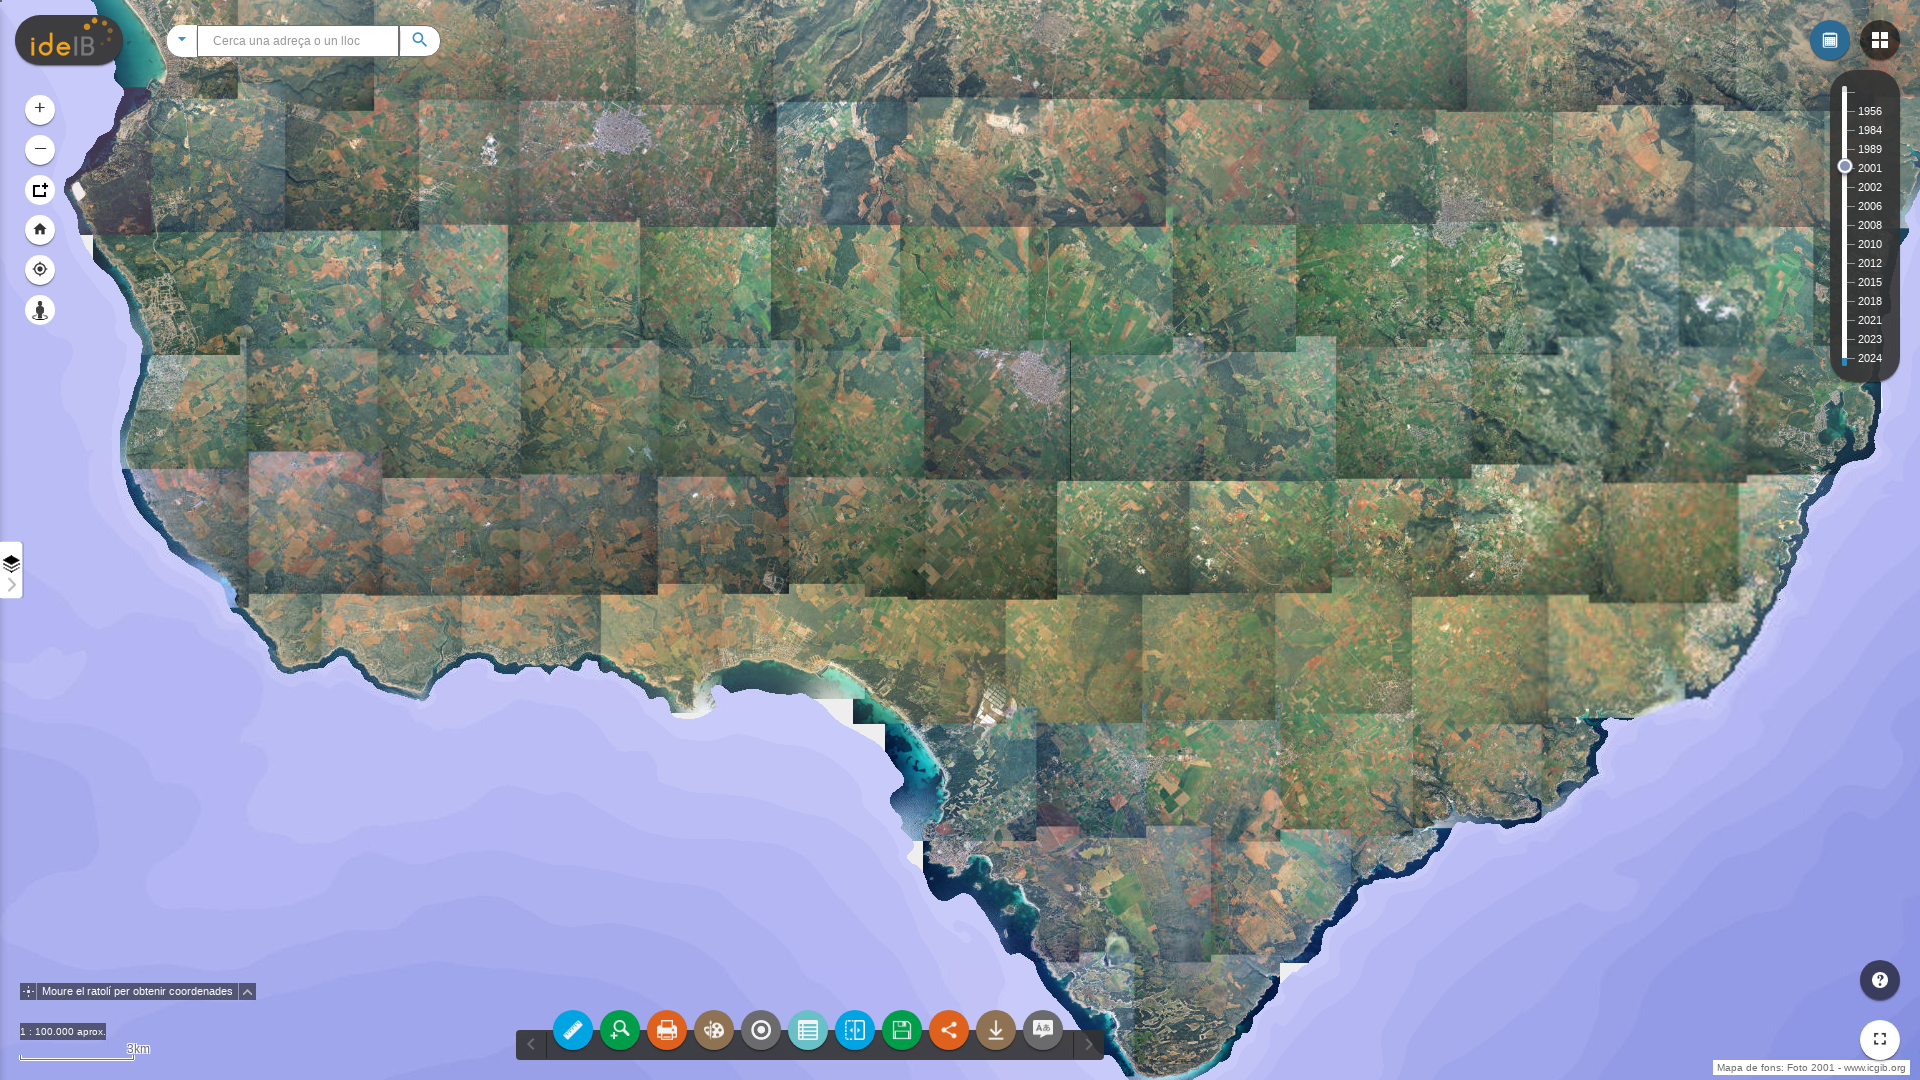

Clicked to view historical aerial photo from year 2015 at (1870, 282) on span:text("2015")
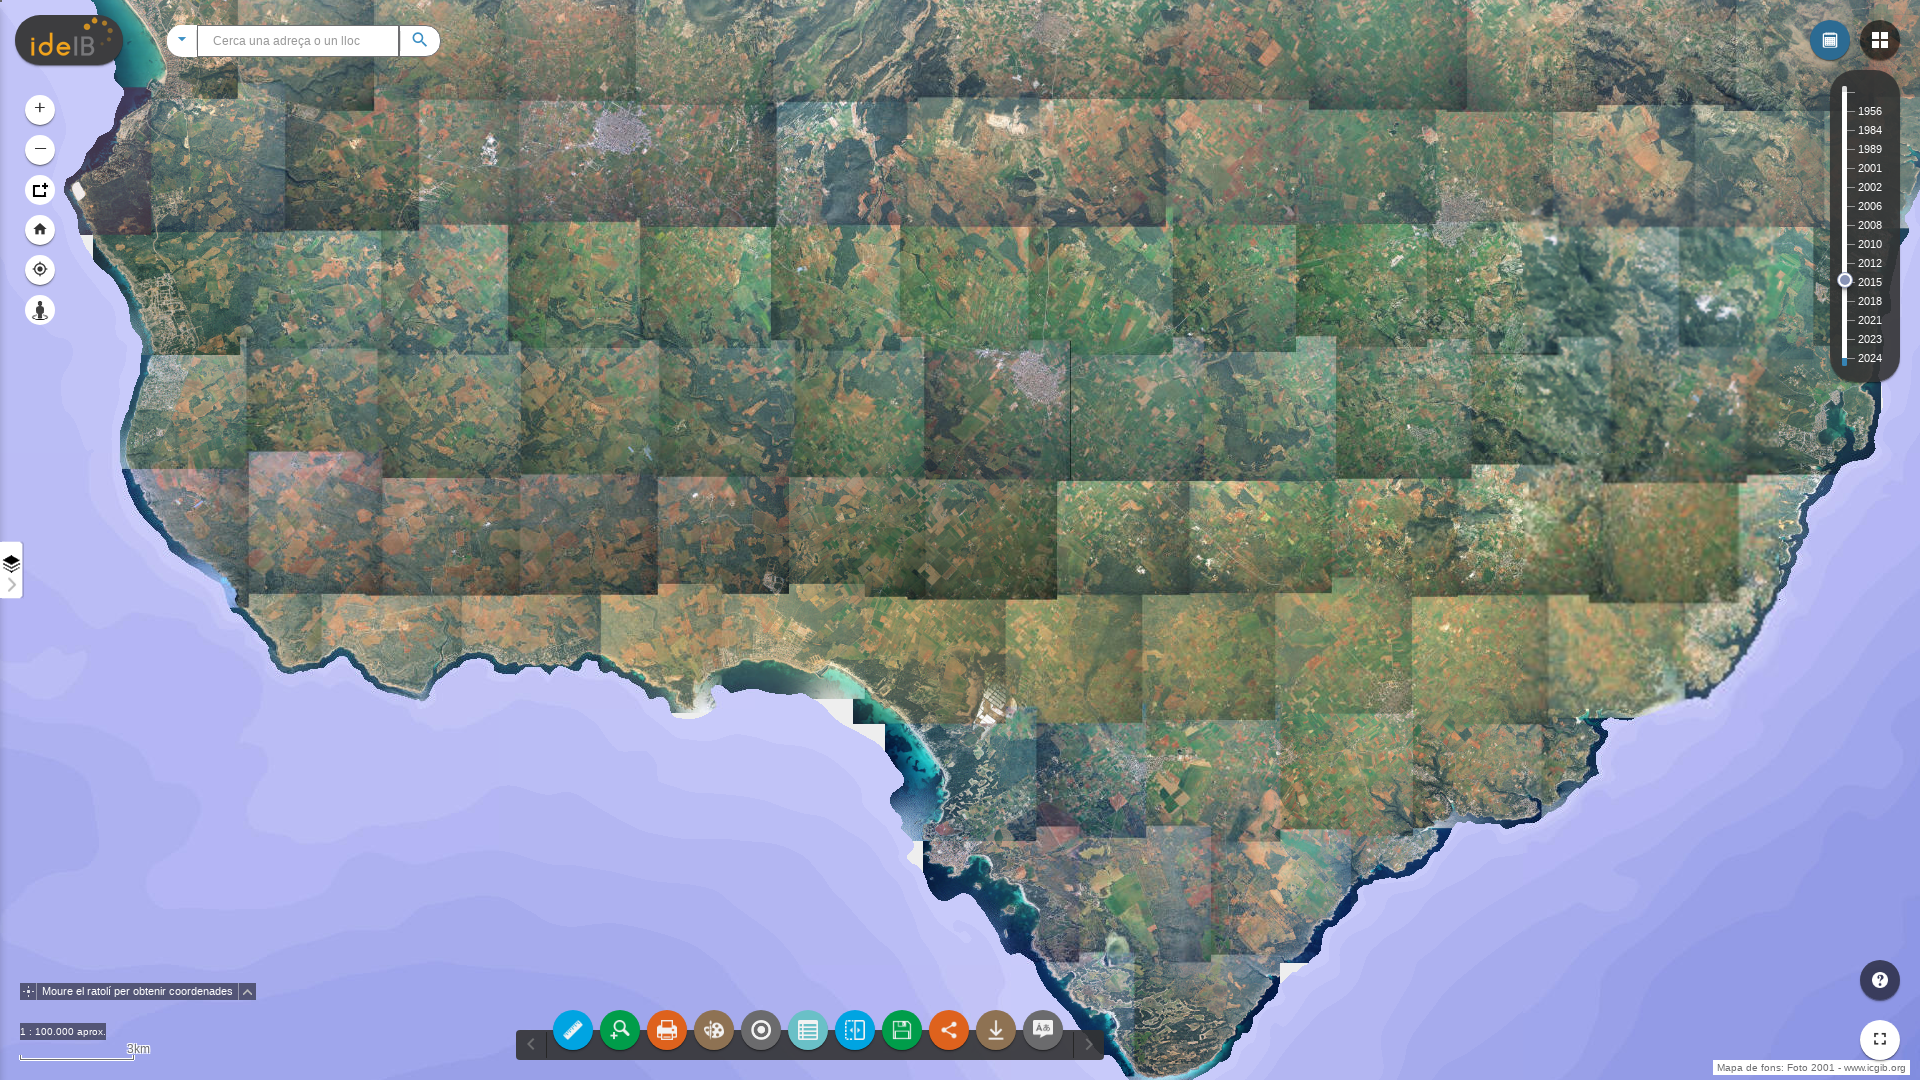

Waited 3 seconds for historical photo from 2015 to load
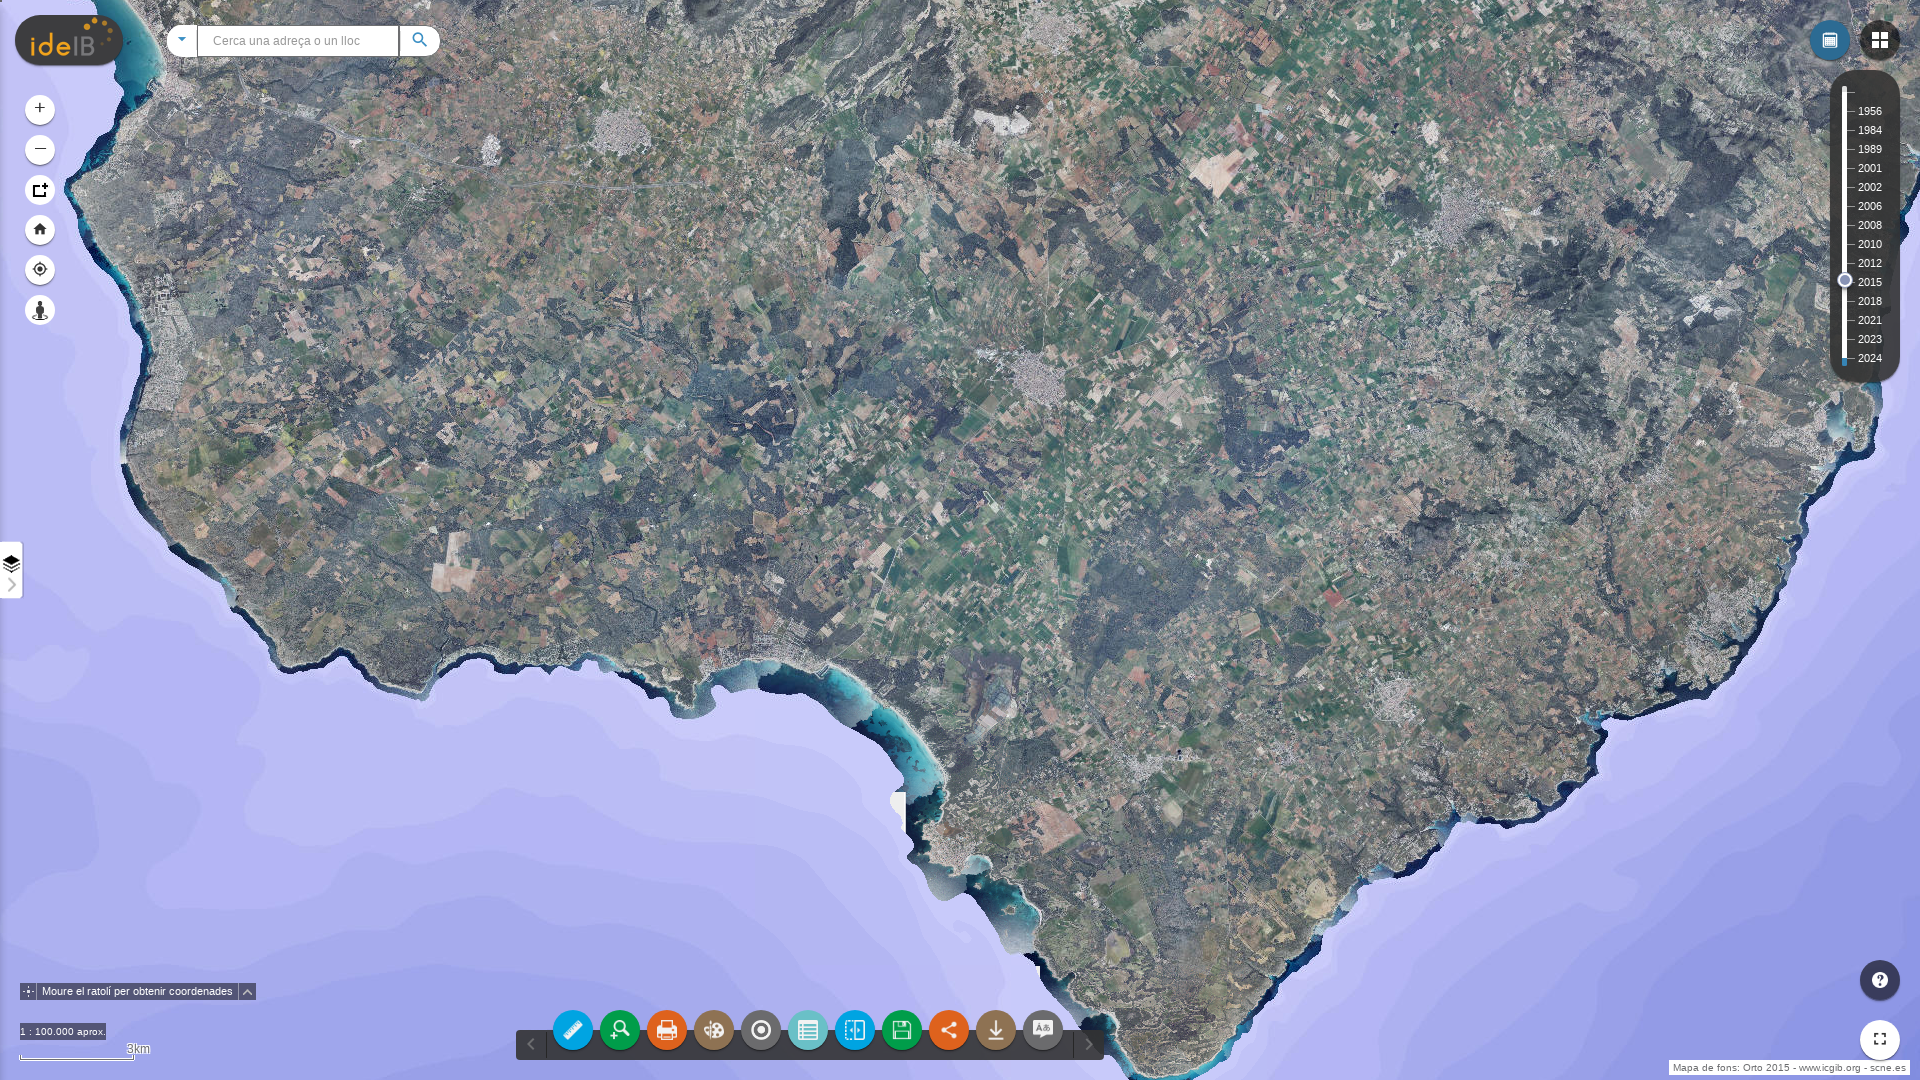

Year 2023 option appeared
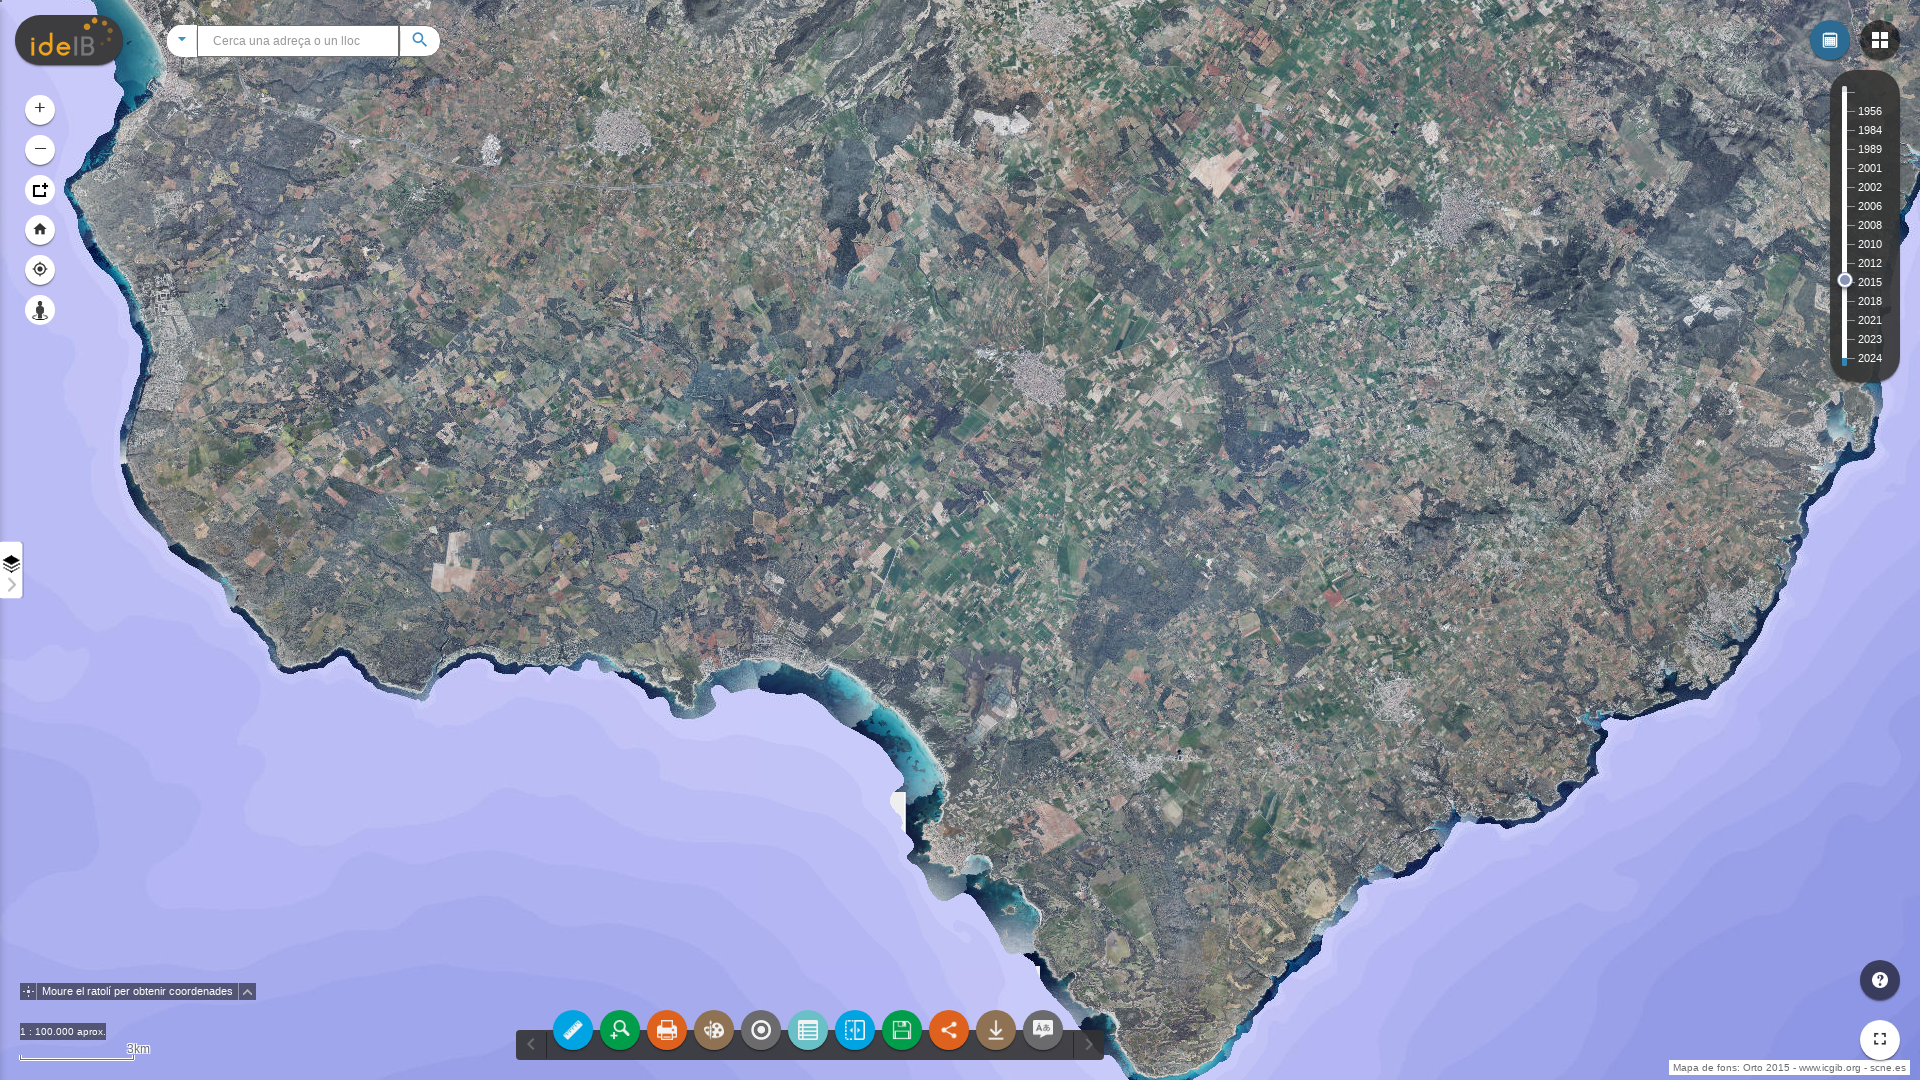

Clicked to view historical aerial photo from year 2023 at (1870, 339) on span:text("2023")
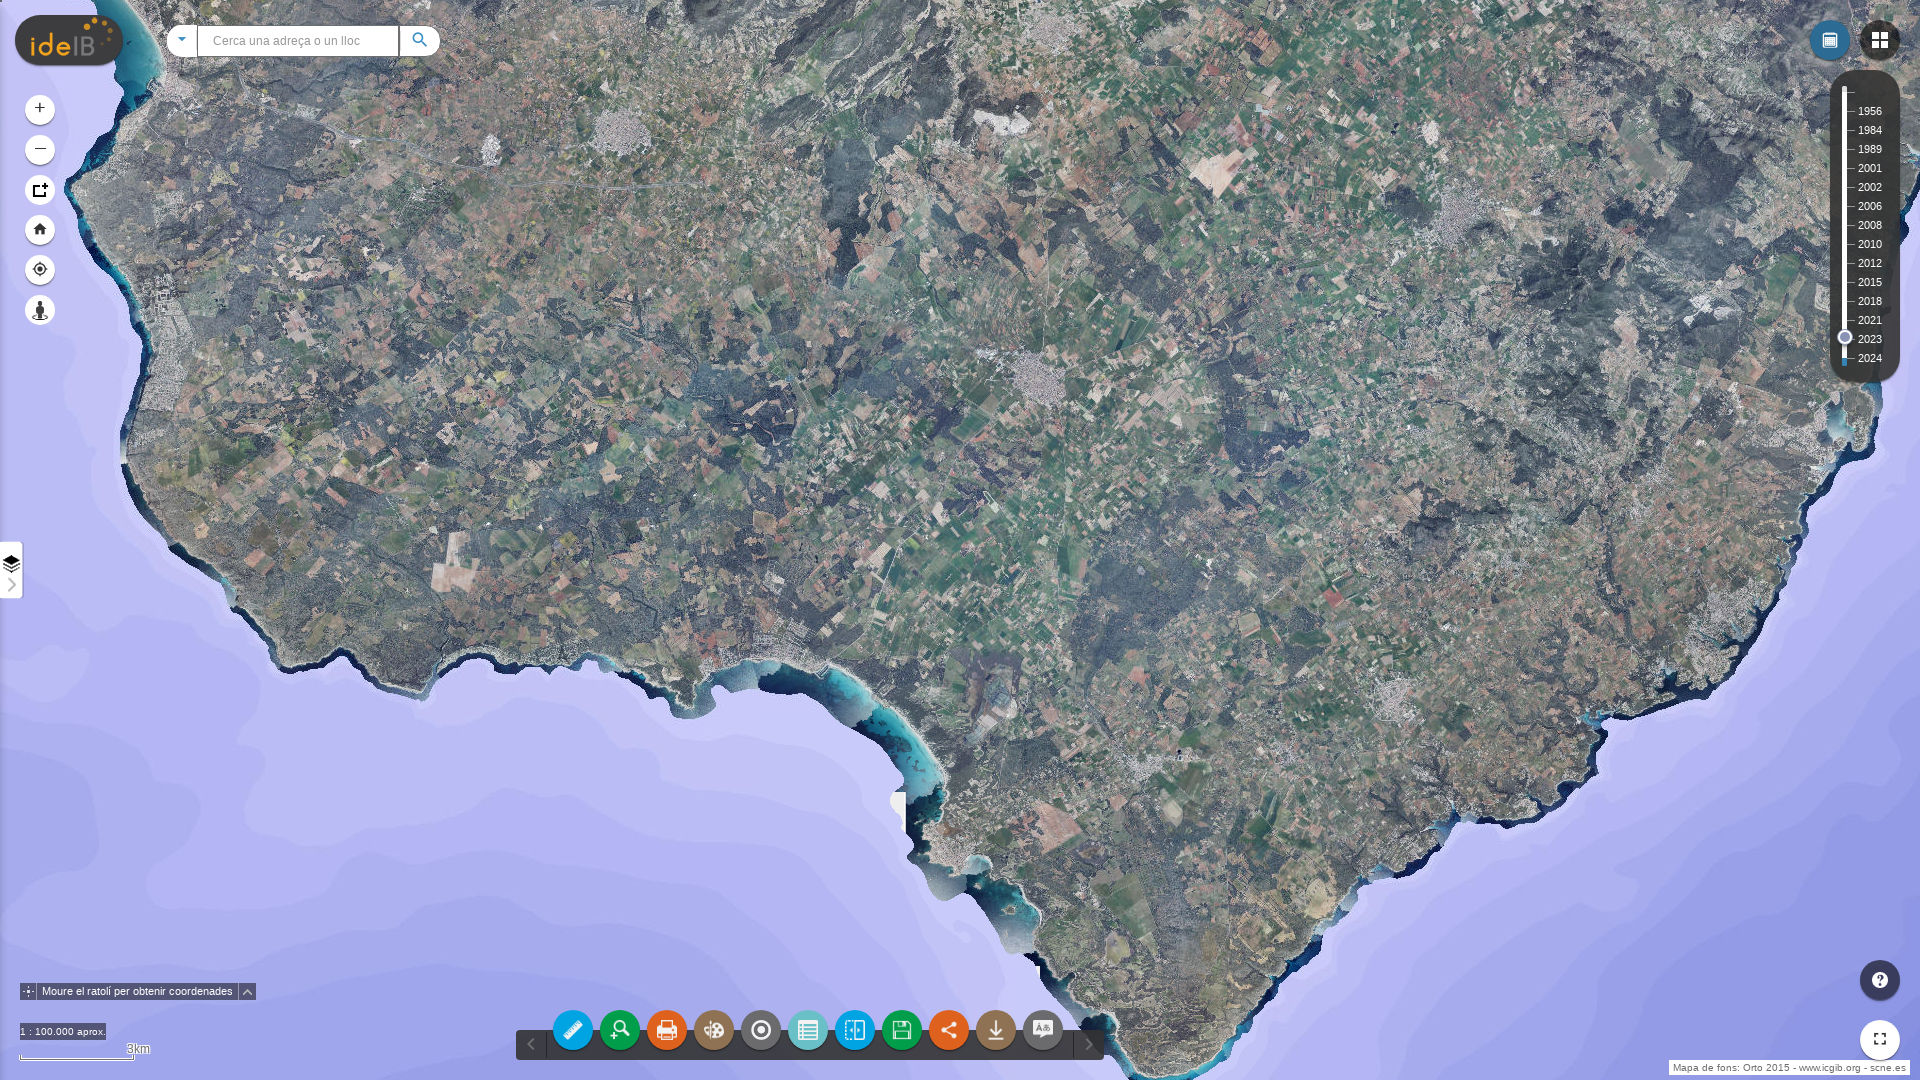

Waited 3 seconds for historical photo from 2023 to load
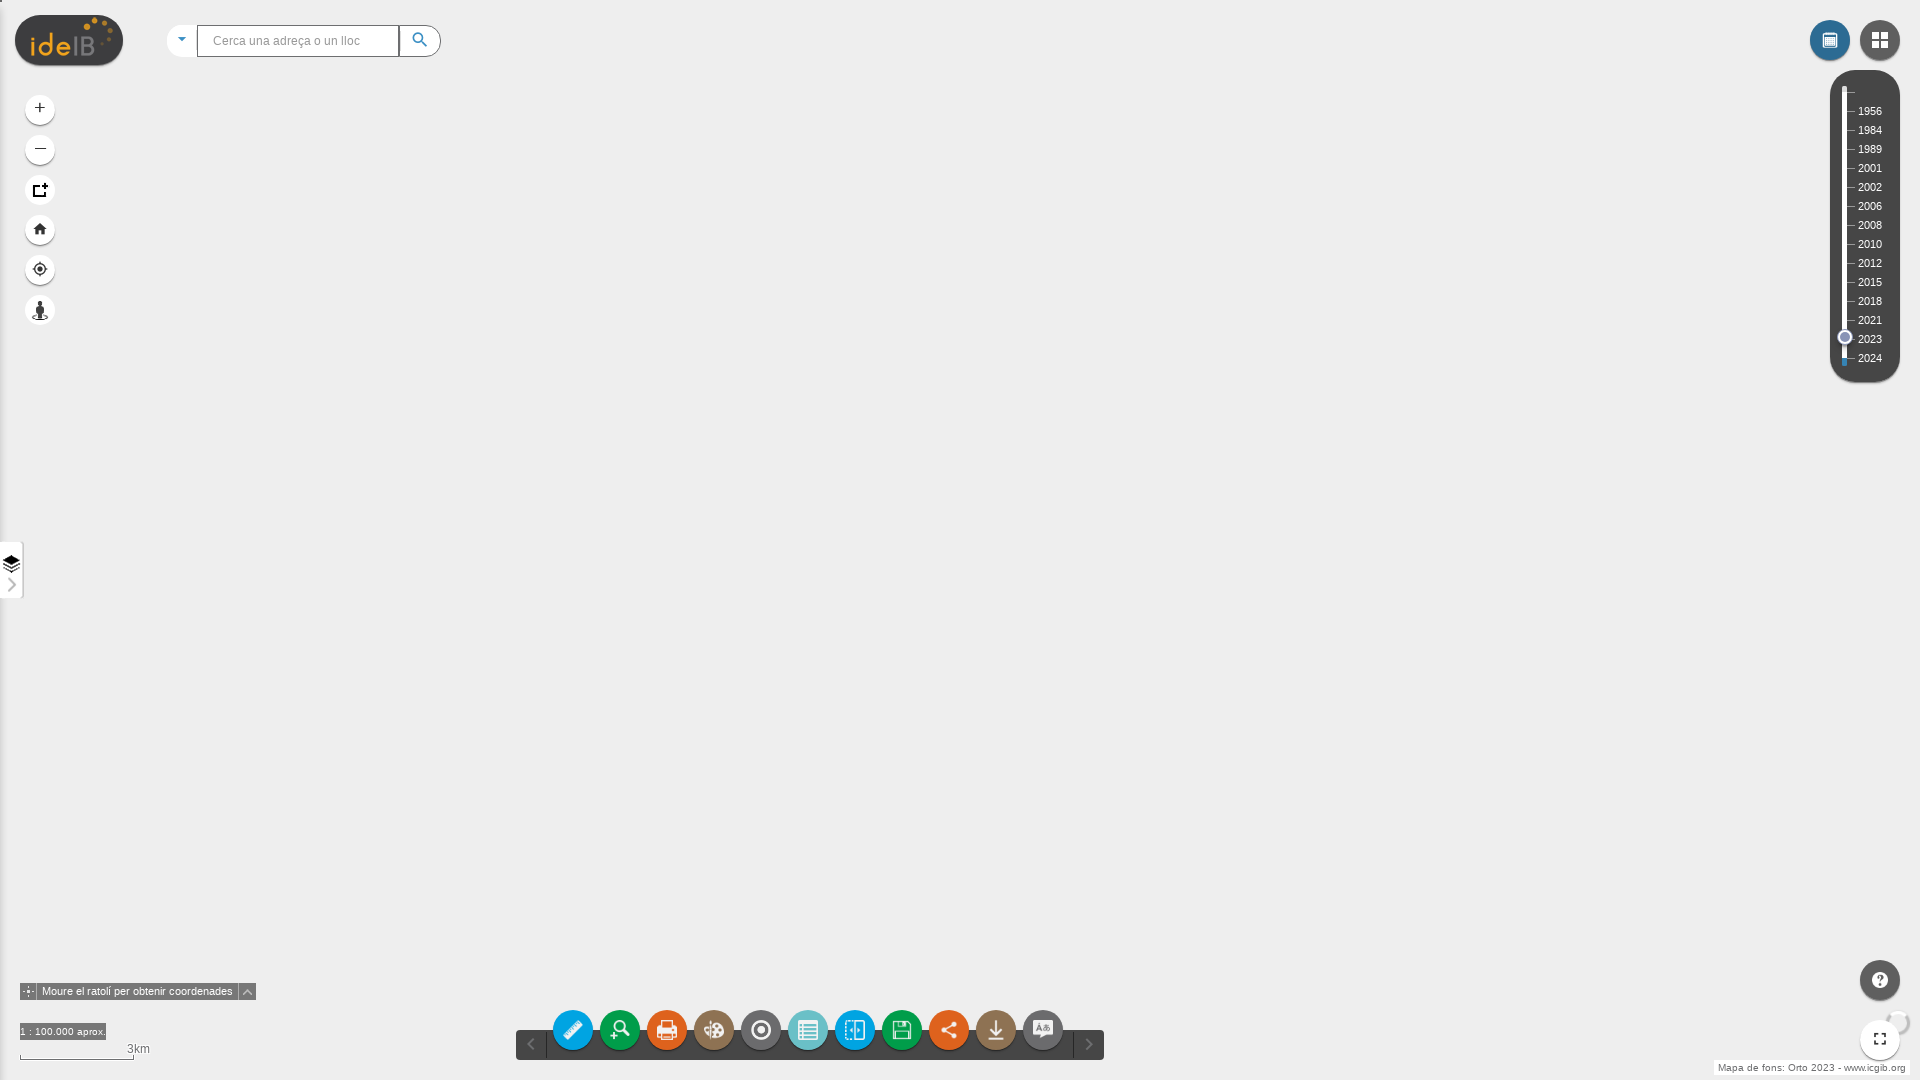

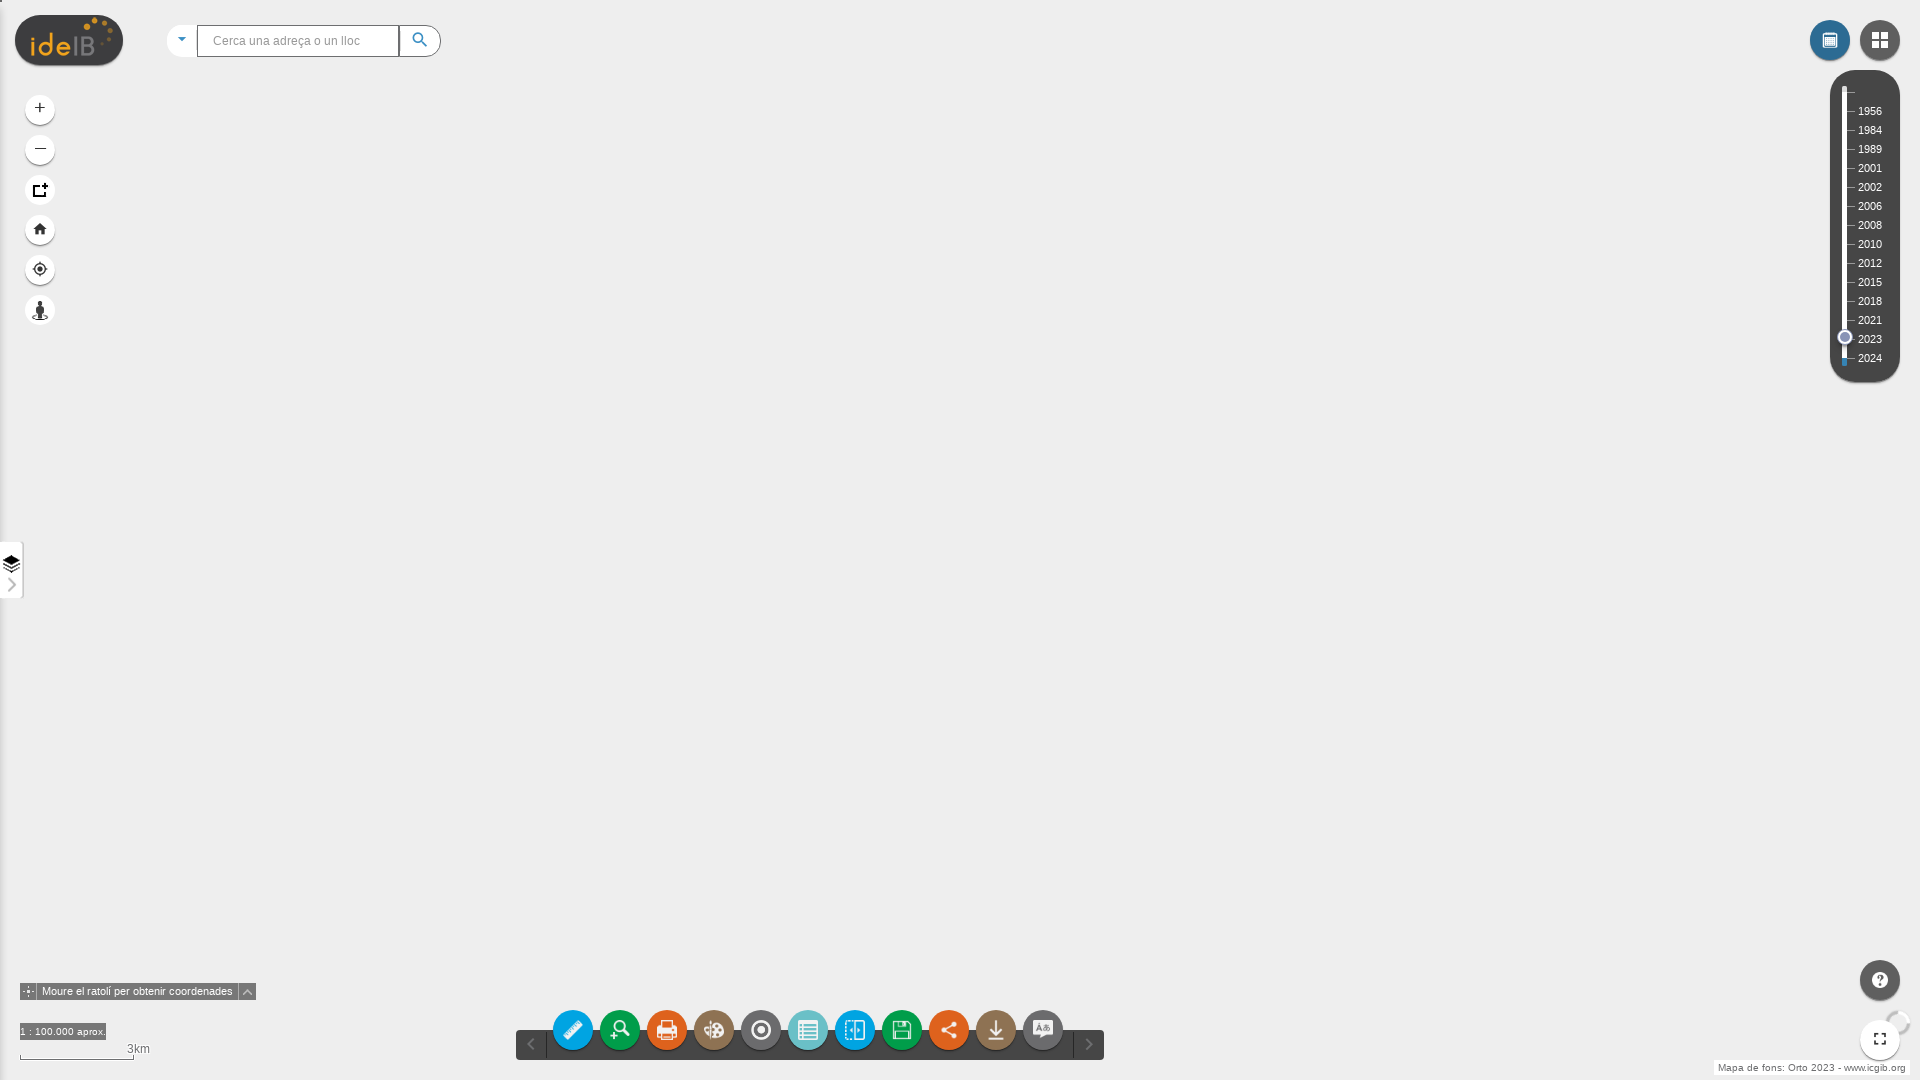